Tests filling out a large form by entering text into all input fields and clicking the submit button

Starting URL: http://suninjuly.github.io/huge_form.html

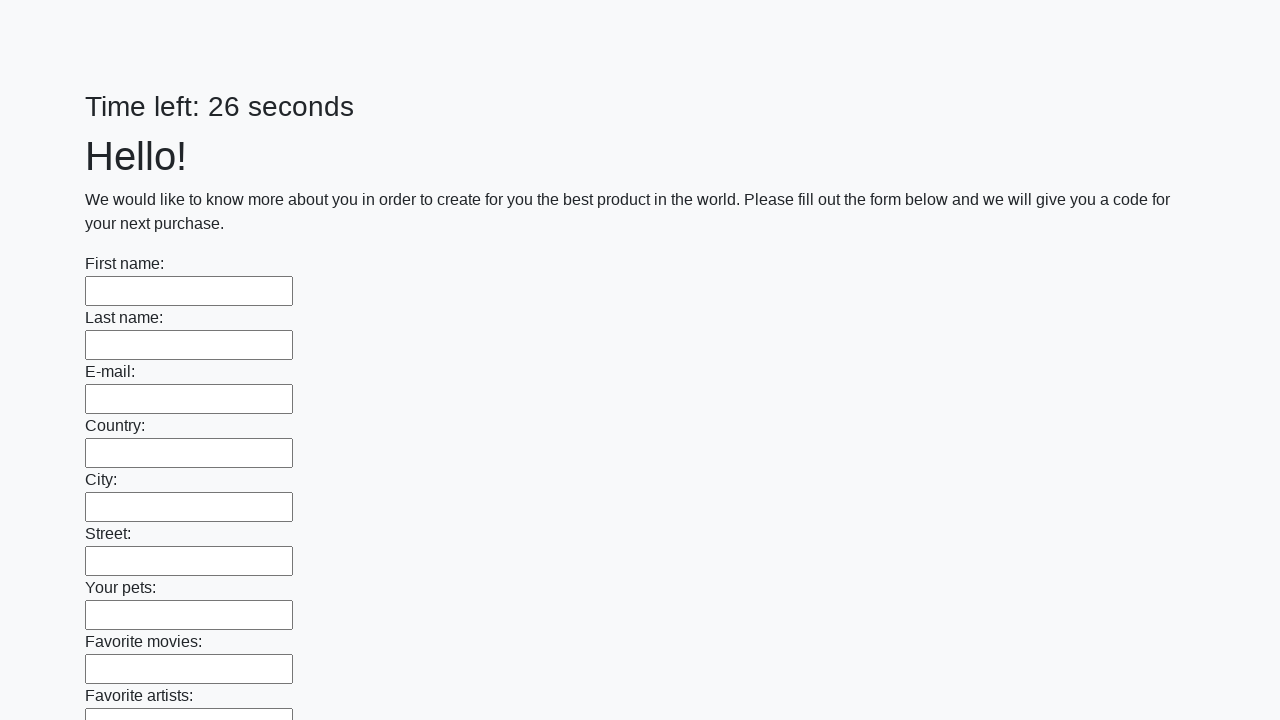

Located all input fields on the huge form
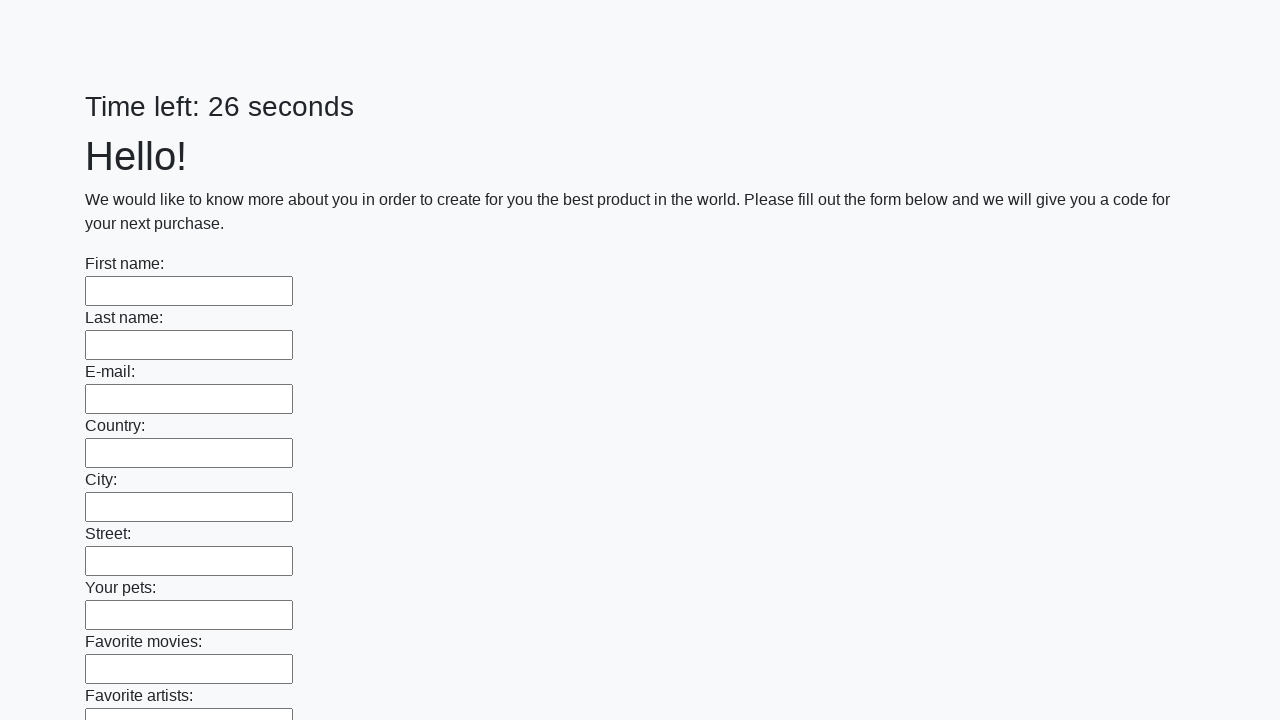

Filled an input field with 'Pavel' on input >> nth=0
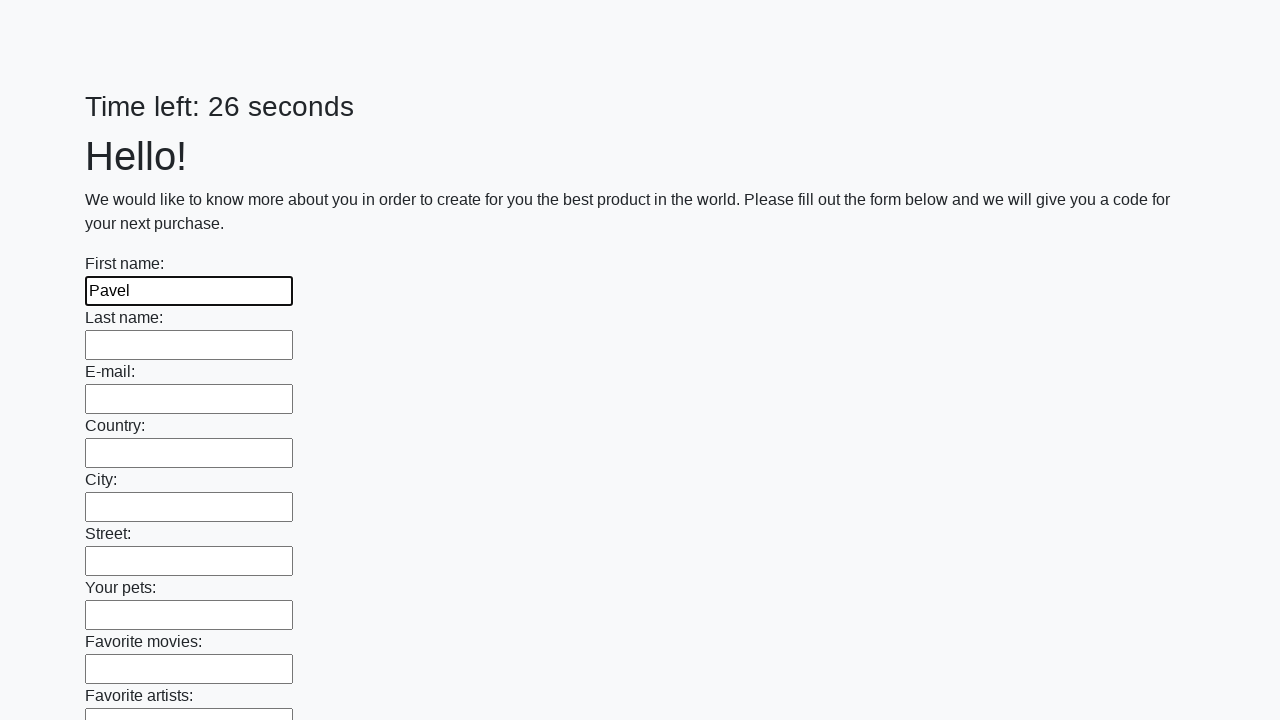

Filled an input field with 'Pavel' on input >> nth=1
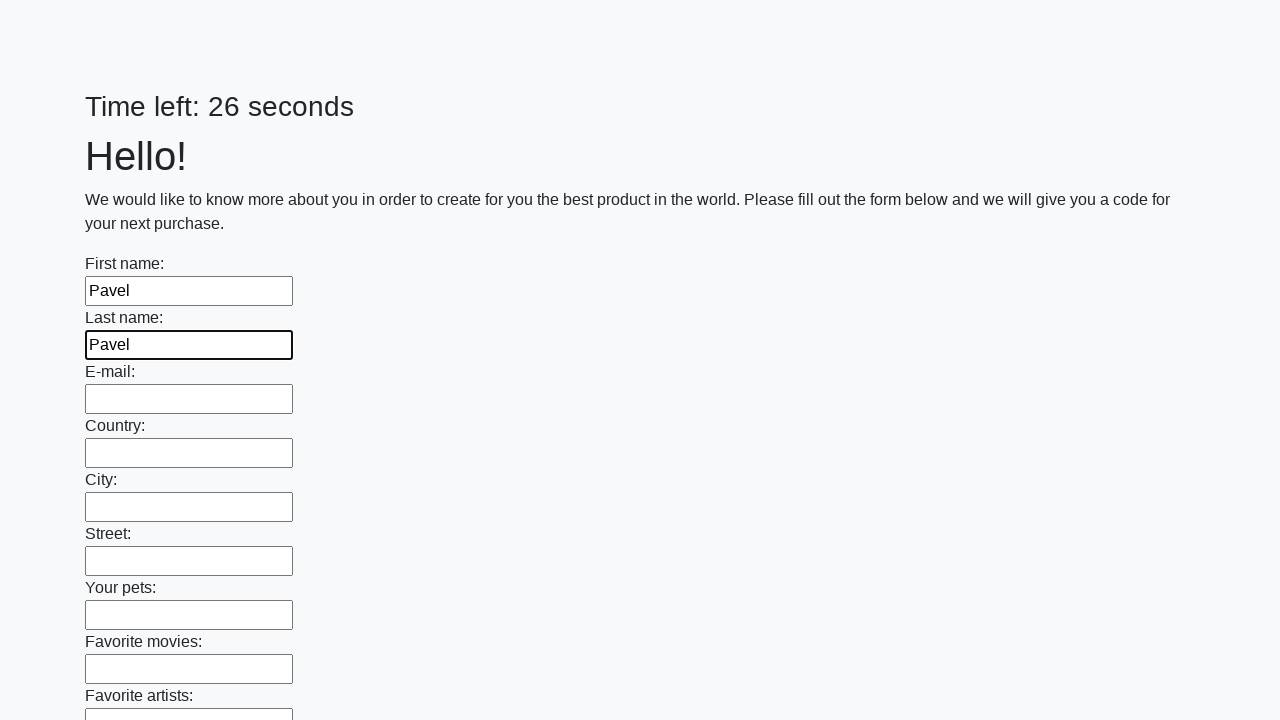

Filled an input field with 'Pavel' on input >> nth=2
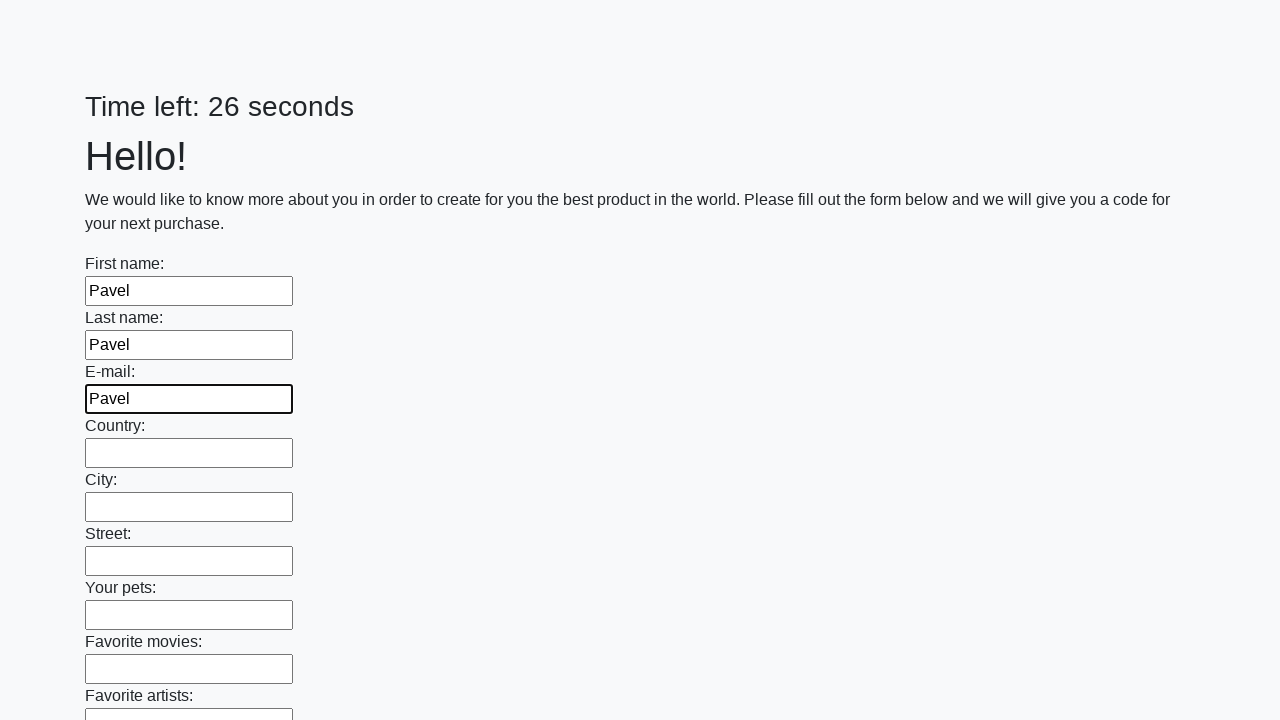

Filled an input field with 'Pavel' on input >> nth=3
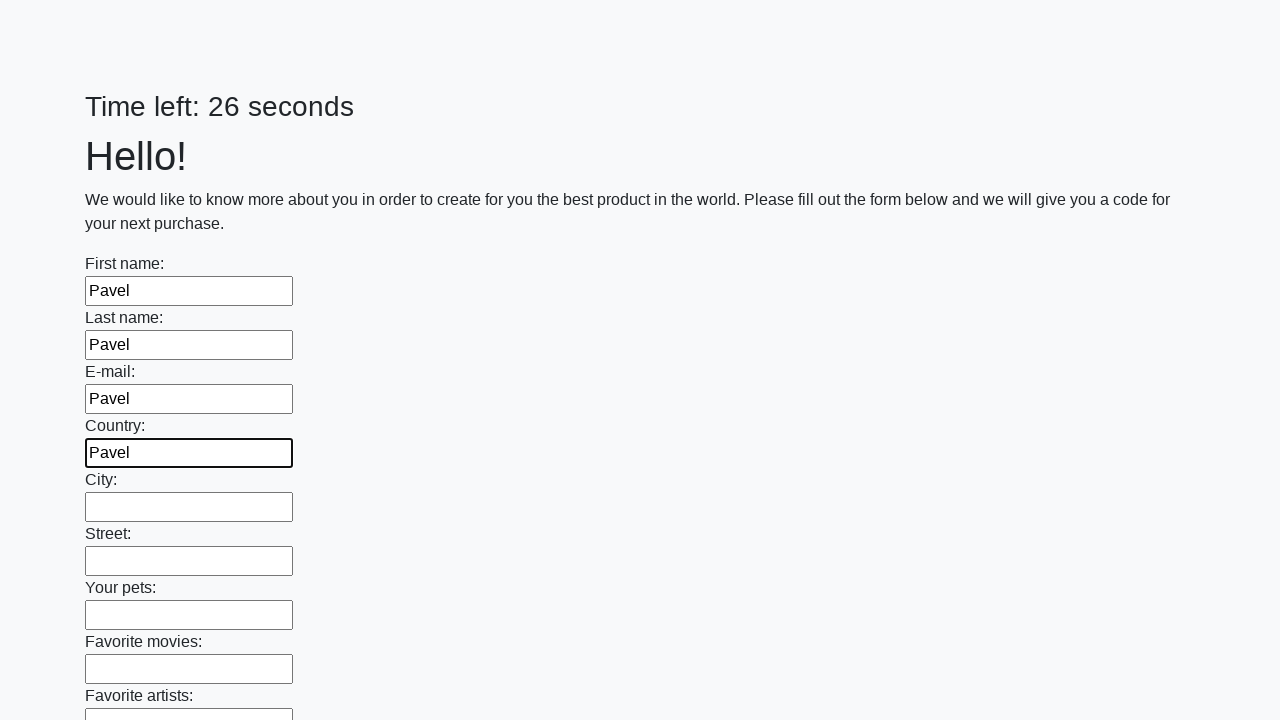

Filled an input field with 'Pavel' on input >> nth=4
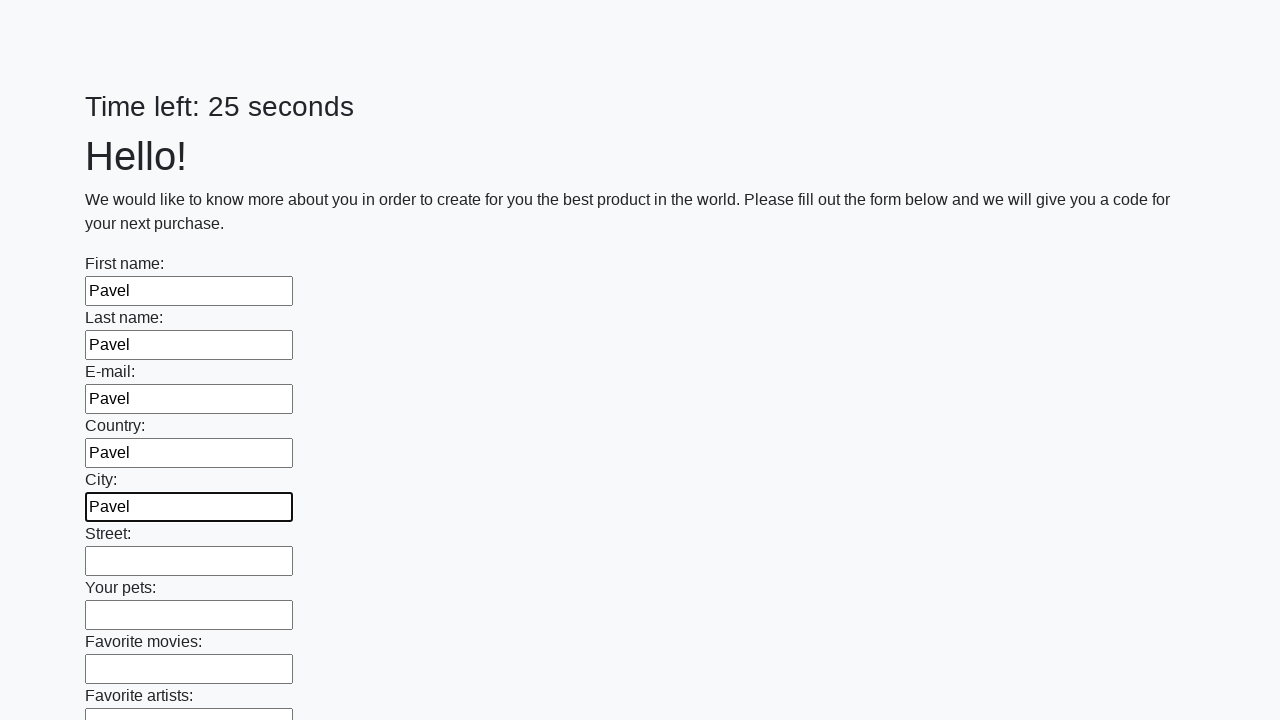

Filled an input field with 'Pavel' on input >> nth=5
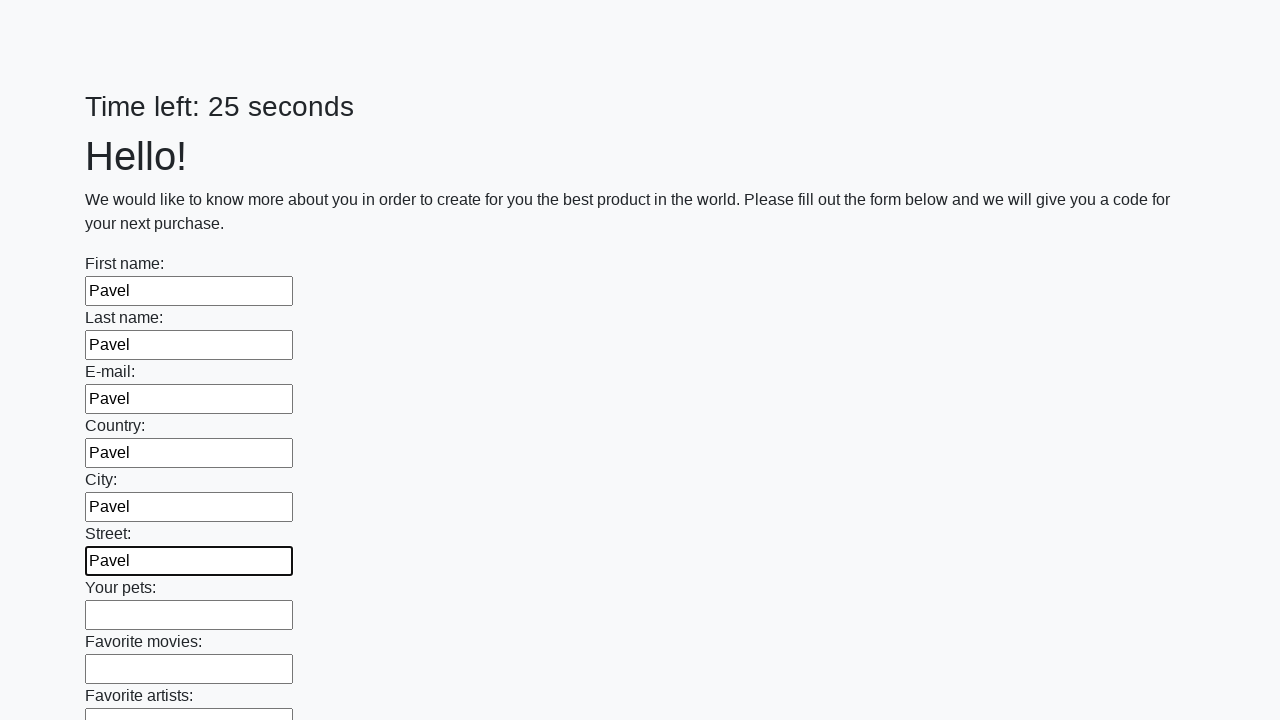

Filled an input field with 'Pavel' on input >> nth=6
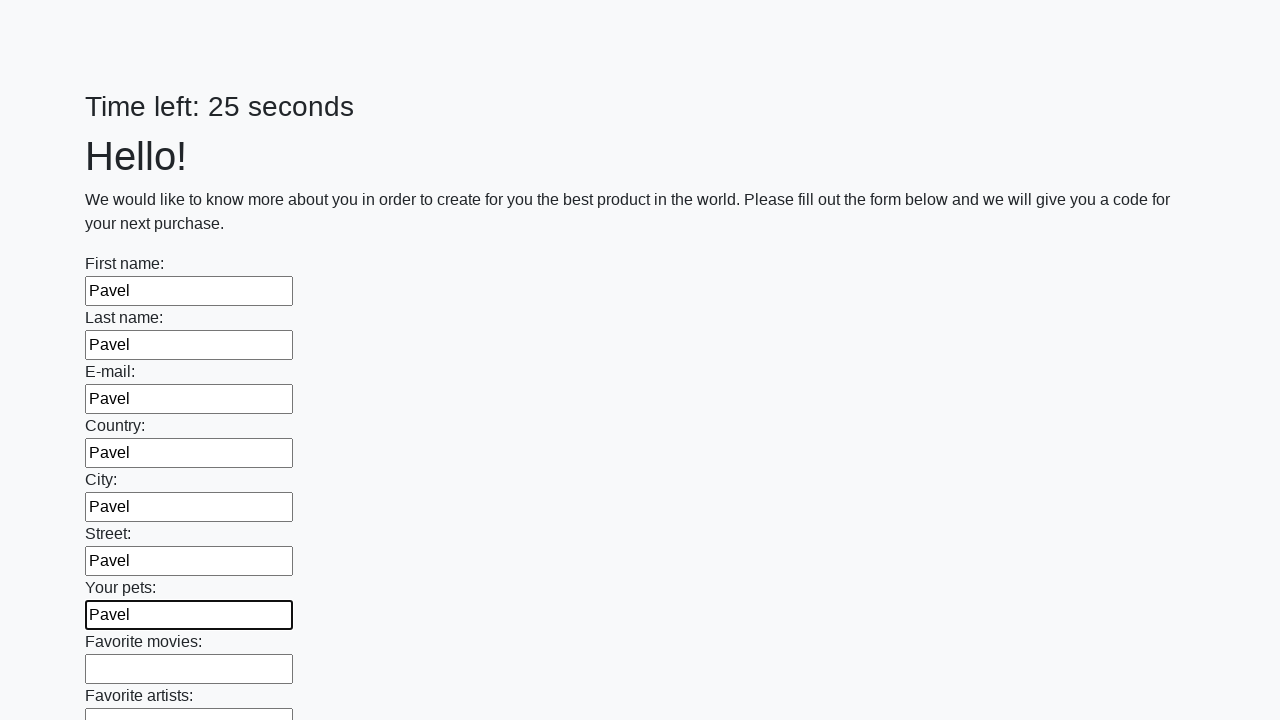

Filled an input field with 'Pavel' on input >> nth=7
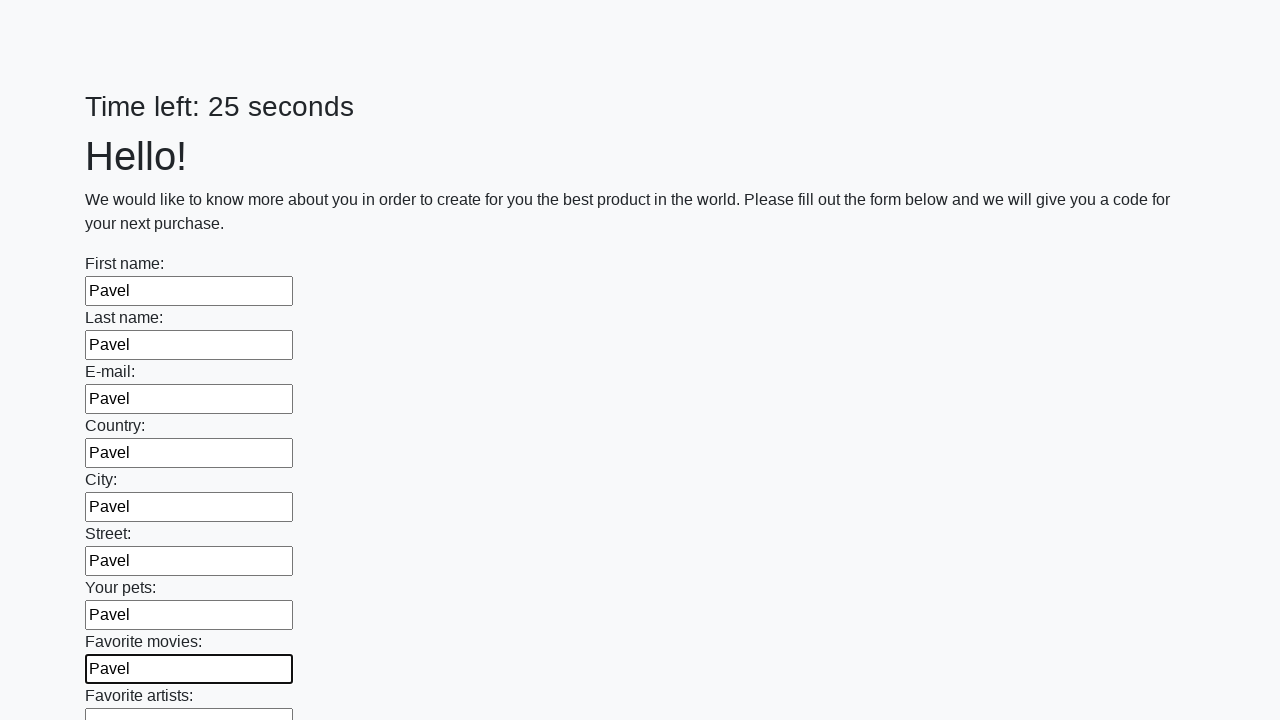

Filled an input field with 'Pavel' on input >> nth=8
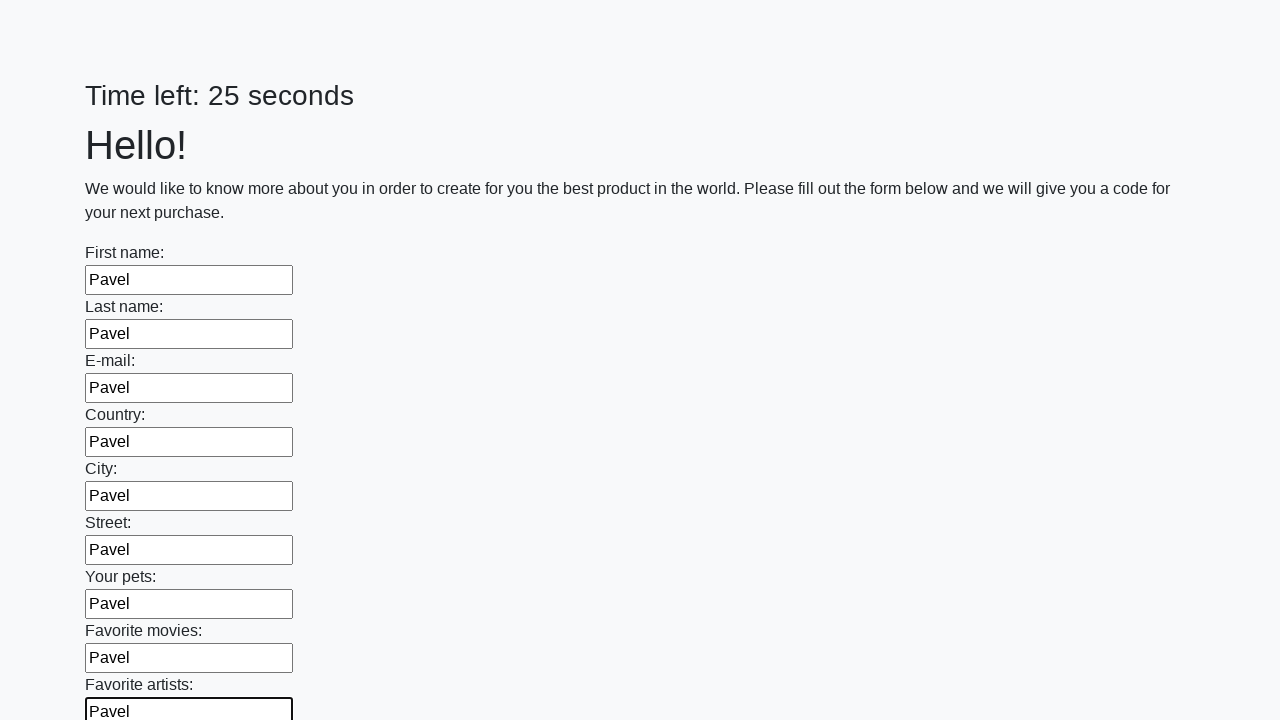

Filled an input field with 'Pavel' on input >> nth=9
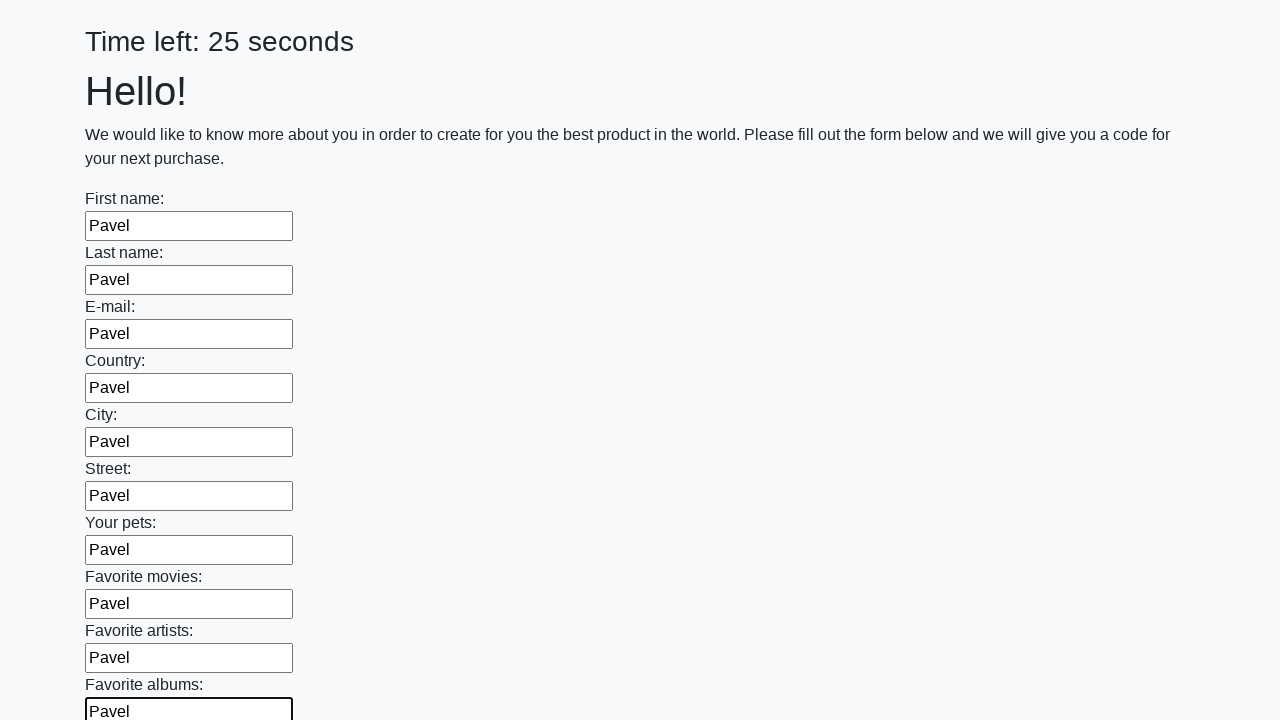

Filled an input field with 'Pavel' on input >> nth=10
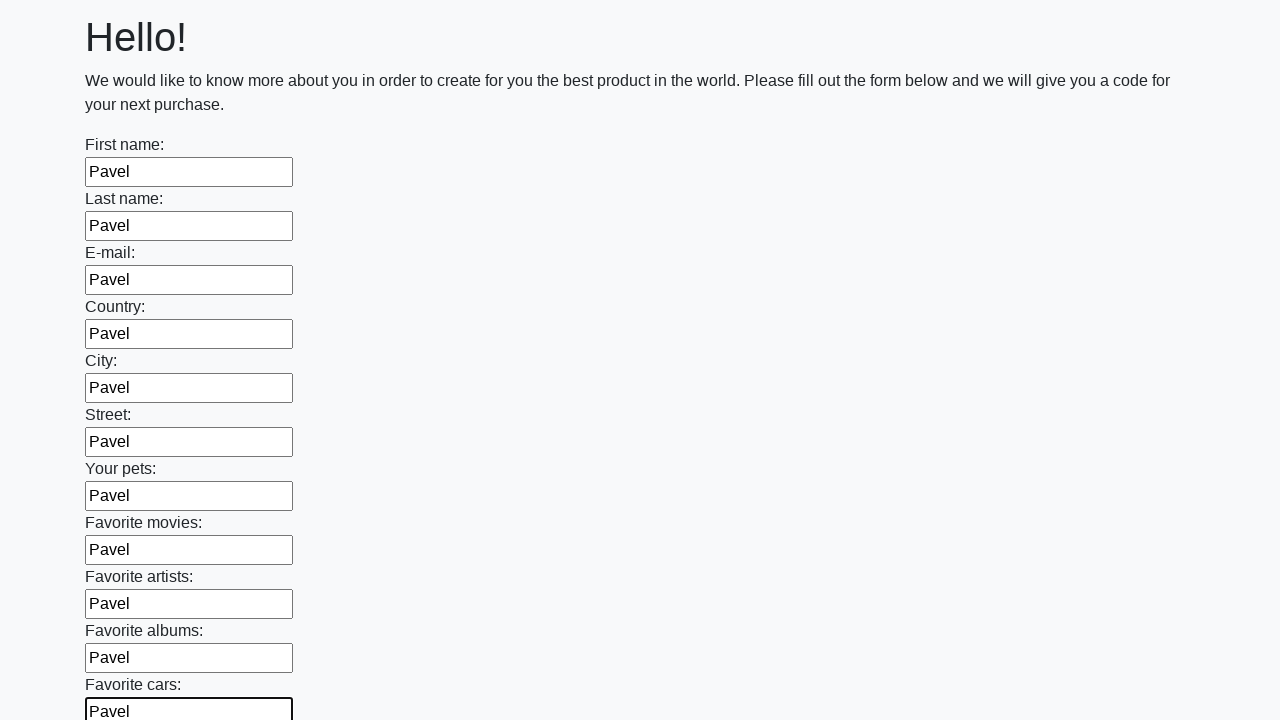

Filled an input field with 'Pavel' on input >> nth=11
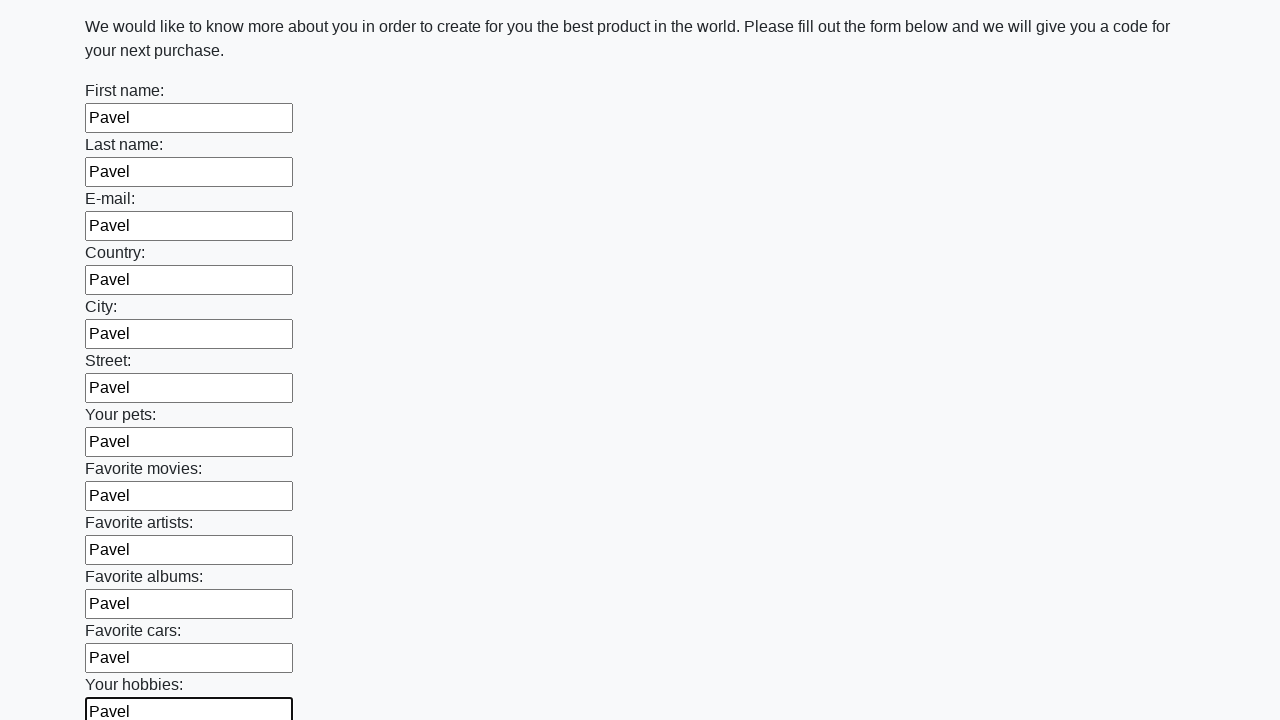

Filled an input field with 'Pavel' on input >> nth=12
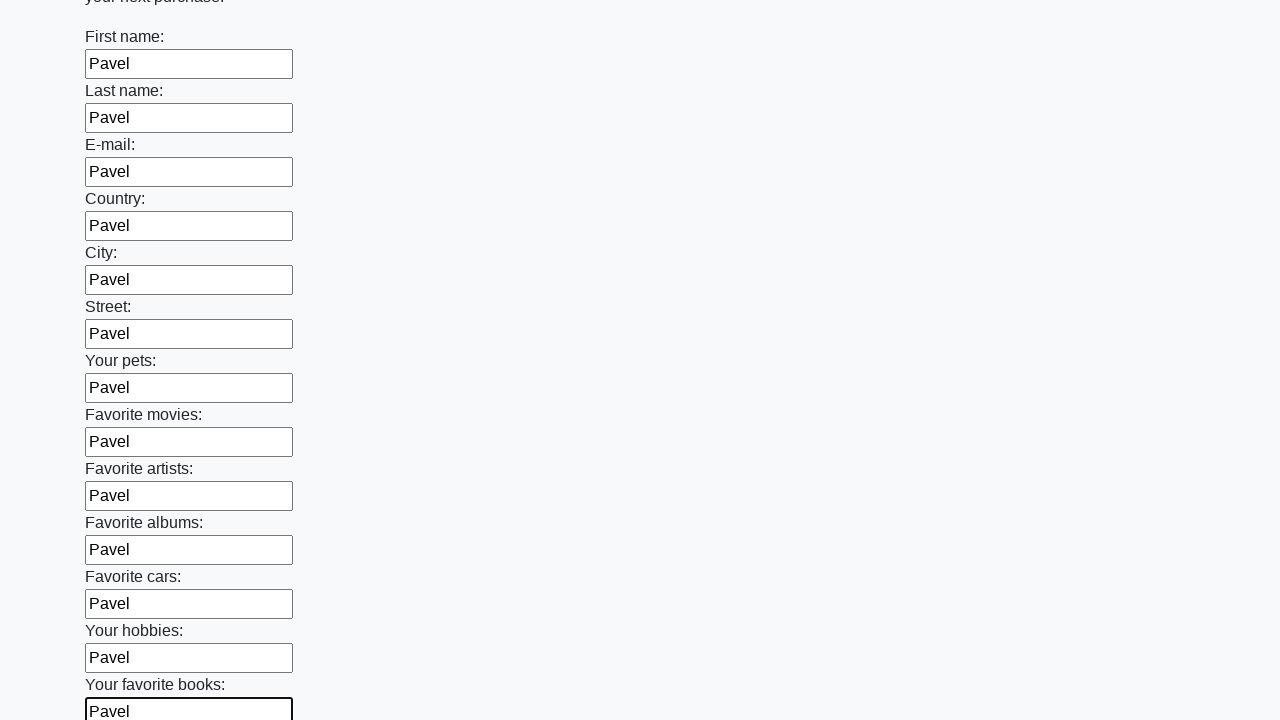

Filled an input field with 'Pavel' on input >> nth=13
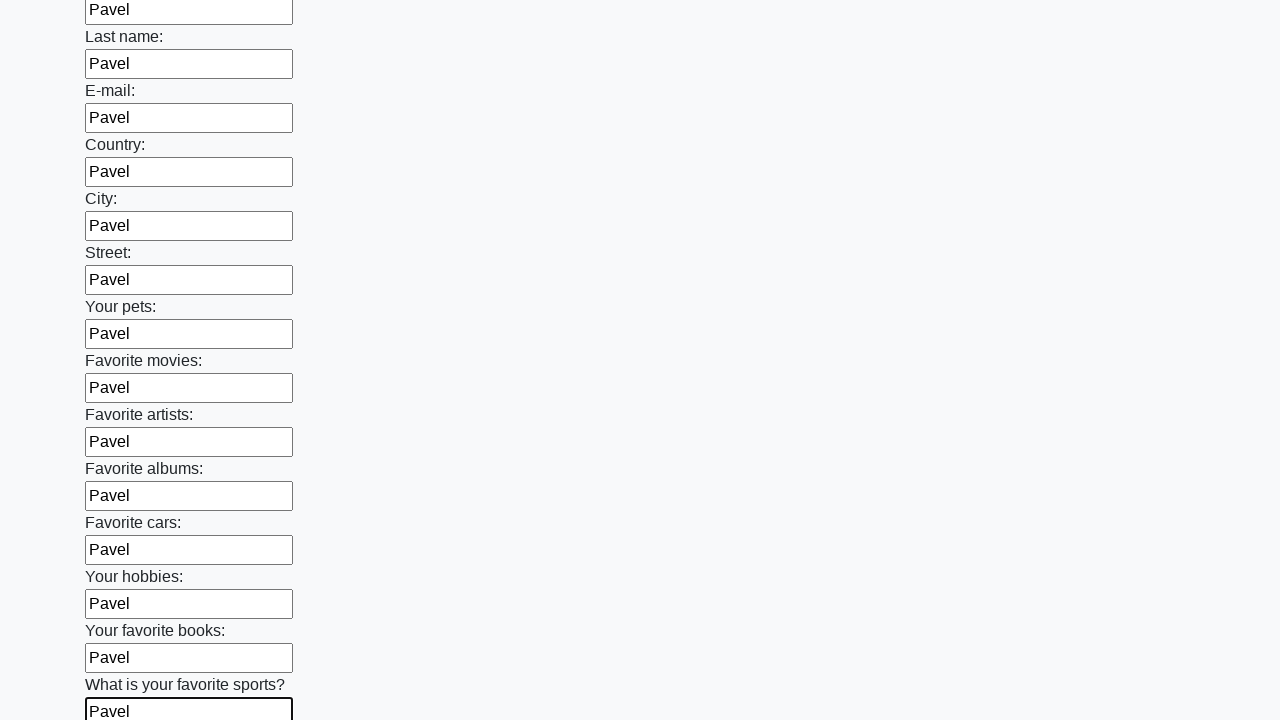

Filled an input field with 'Pavel' on input >> nth=14
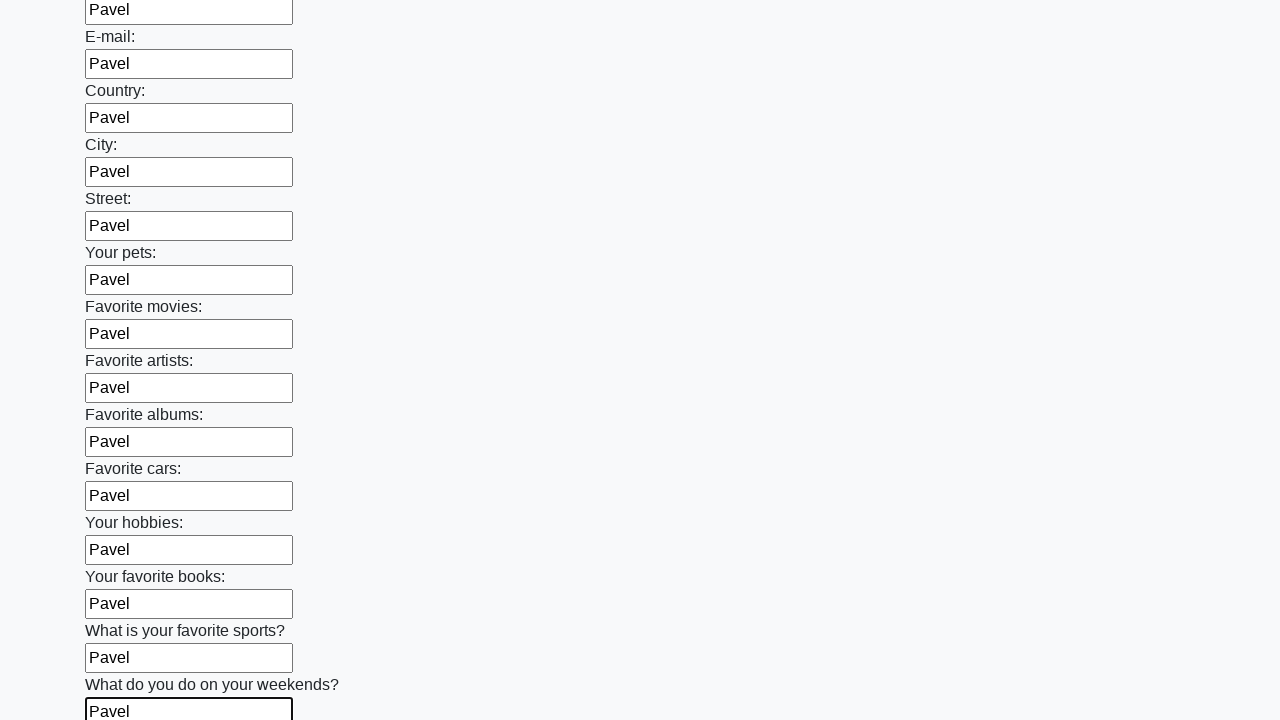

Filled an input field with 'Pavel' on input >> nth=15
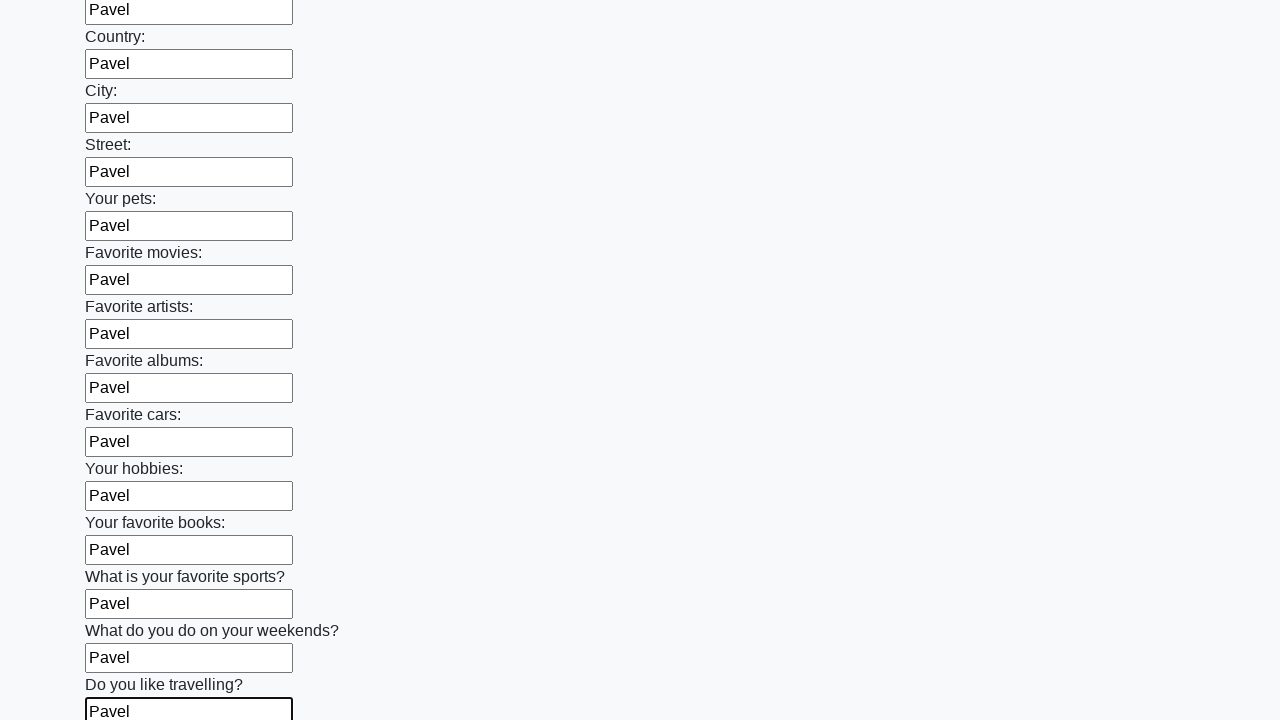

Filled an input field with 'Pavel' on input >> nth=16
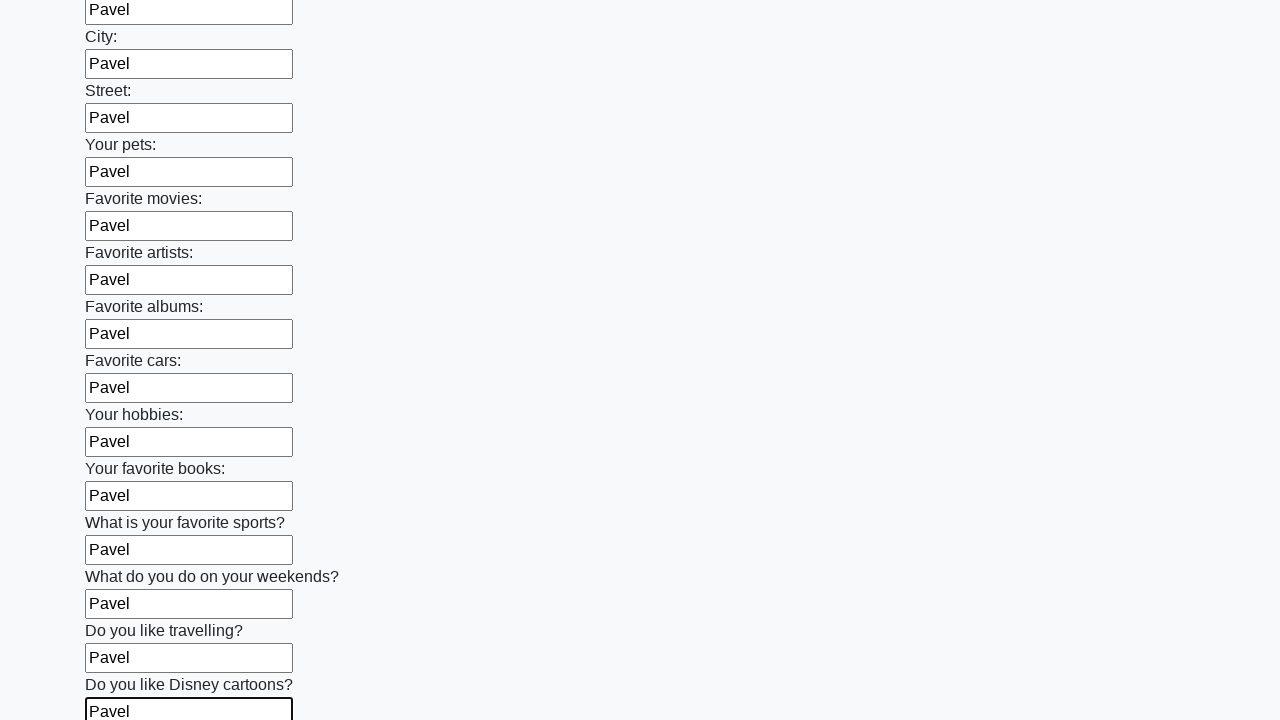

Filled an input field with 'Pavel' on input >> nth=17
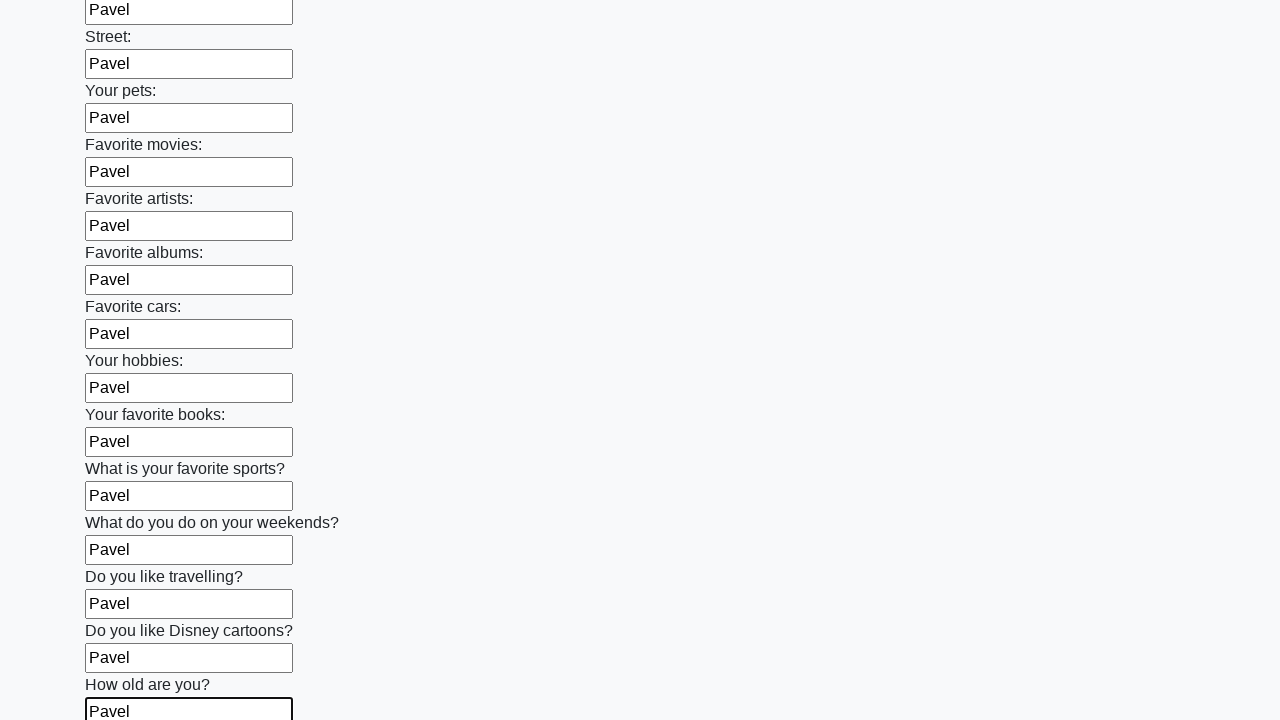

Filled an input field with 'Pavel' on input >> nth=18
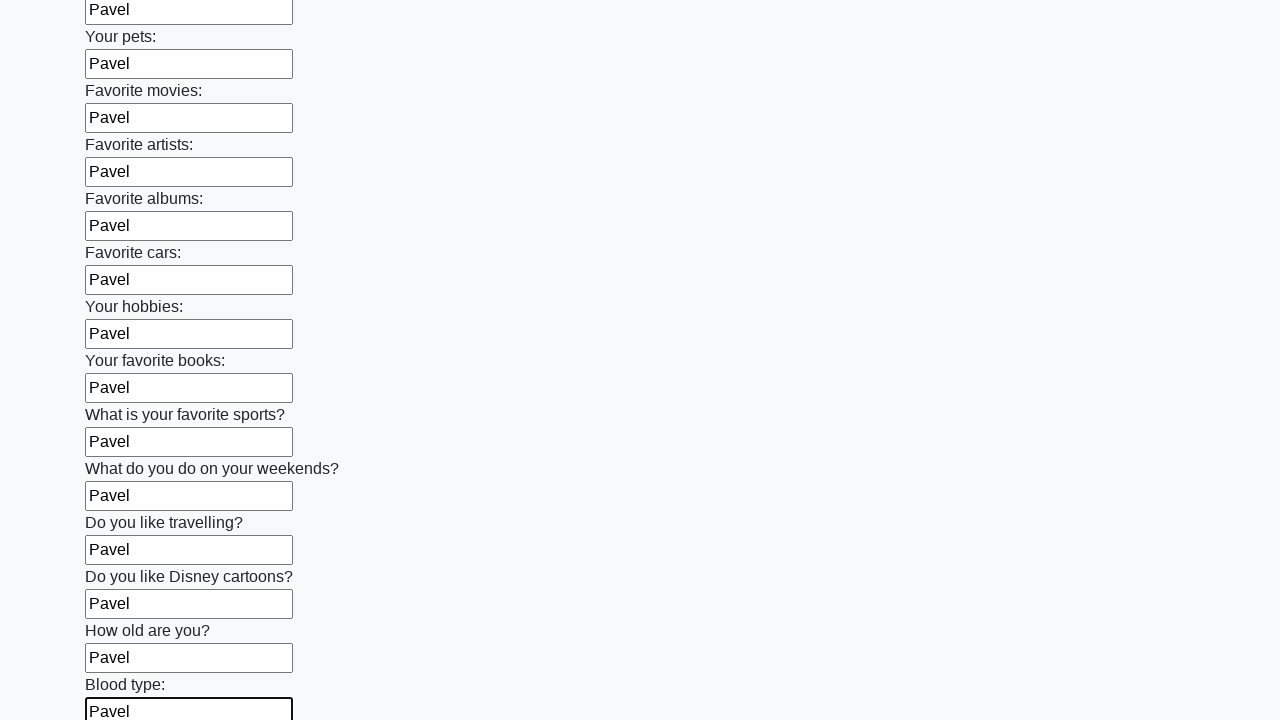

Filled an input field with 'Pavel' on input >> nth=19
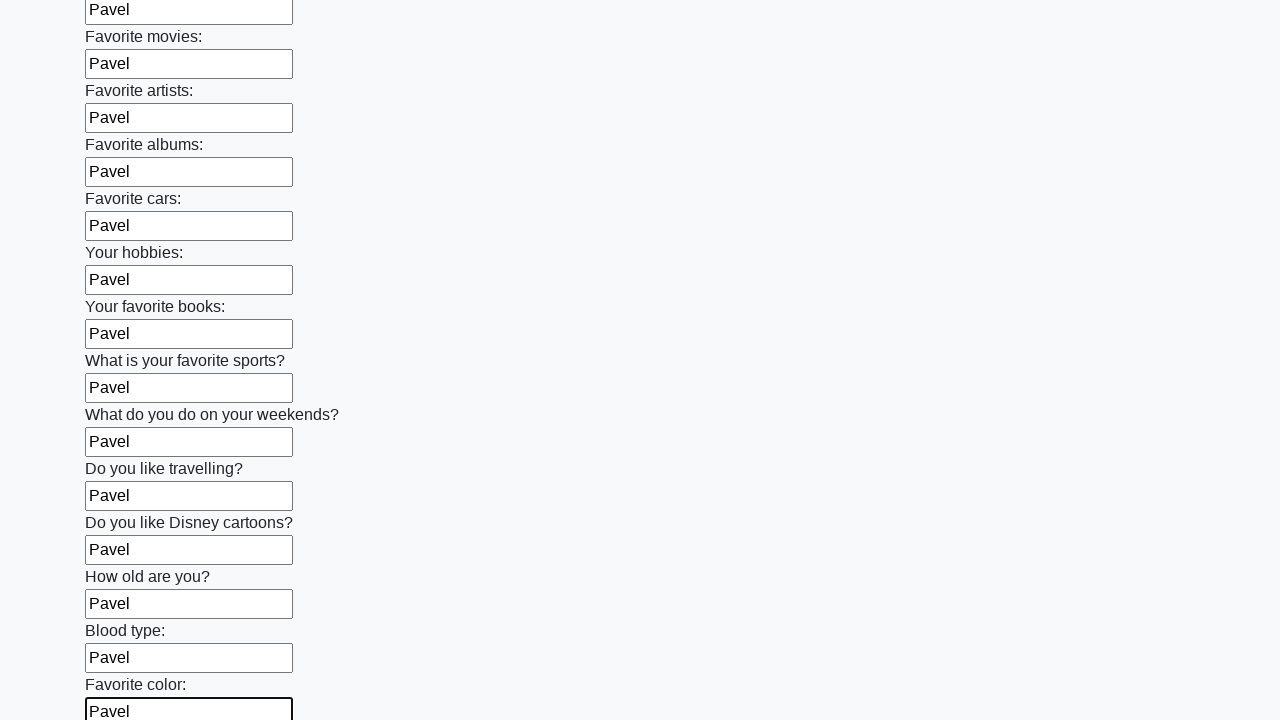

Filled an input field with 'Pavel' on input >> nth=20
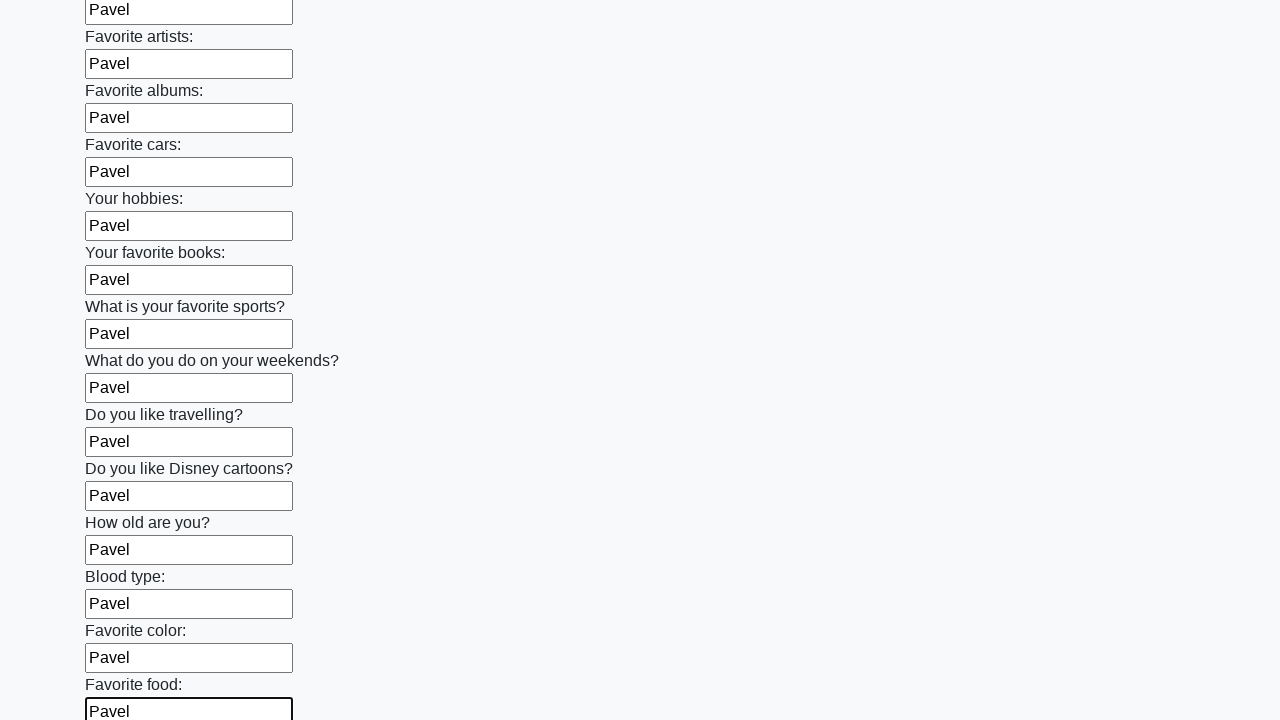

Filled an input field with 'Pavel' on input >> nth=21
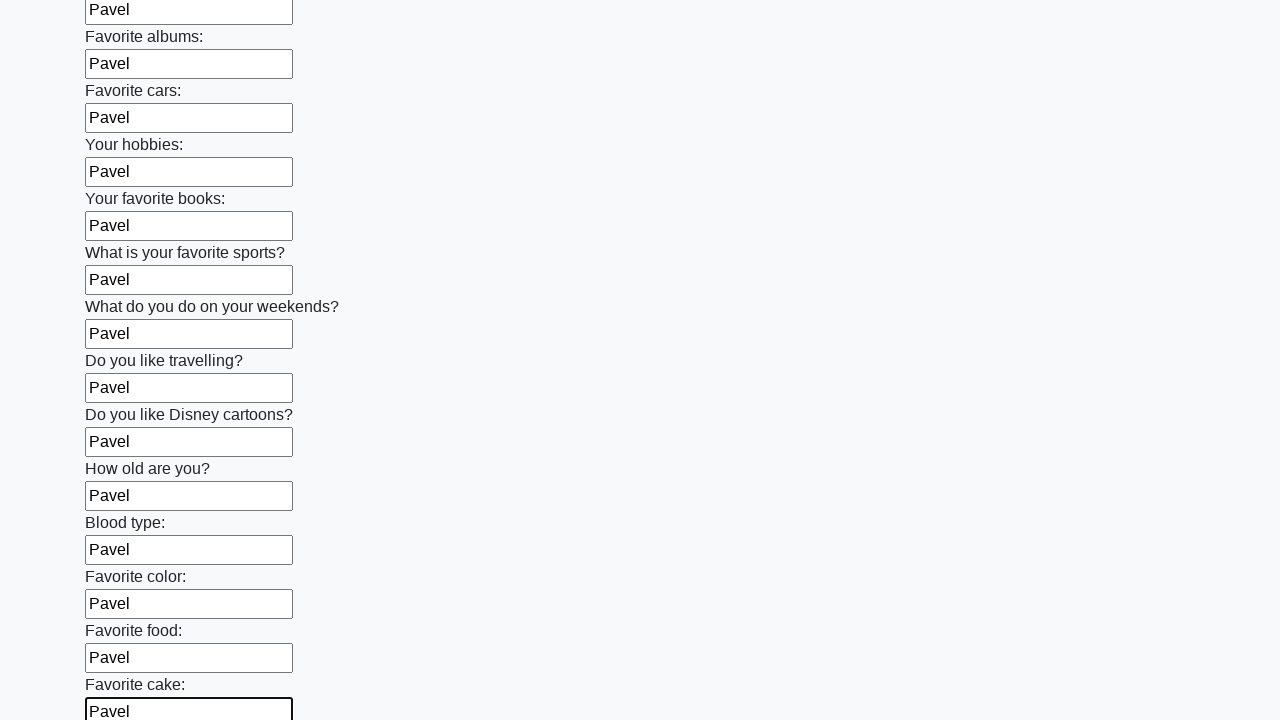

Filled an input field with 'Pavel' on input >> nth=22
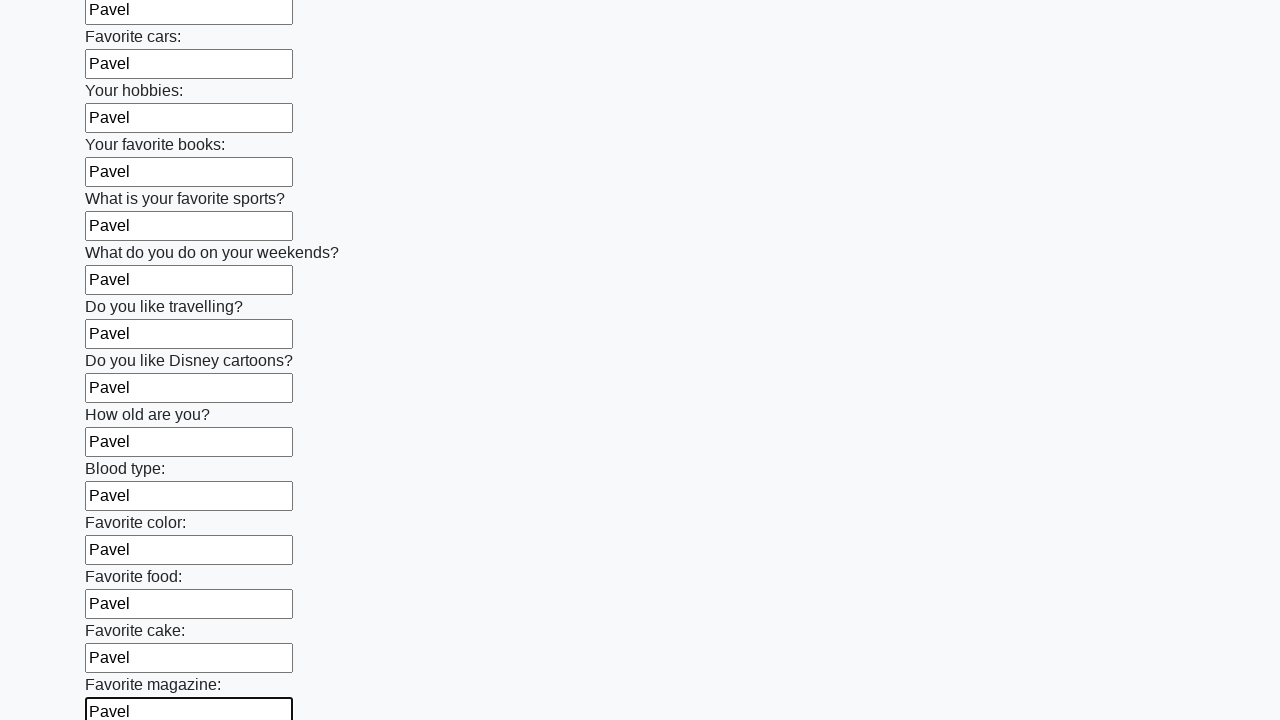

Filled an input field with 'Pavel' on input >> nth=23
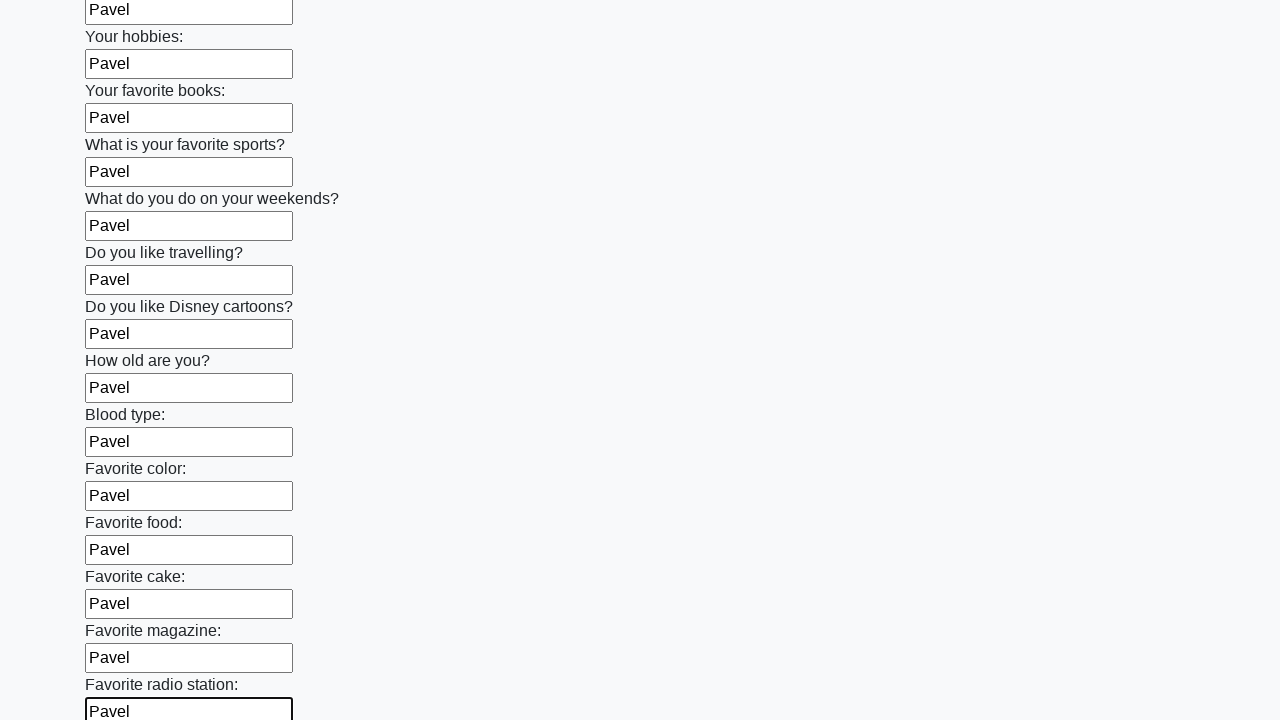

Filled an input field with 'Pavel' on input >> nth=24
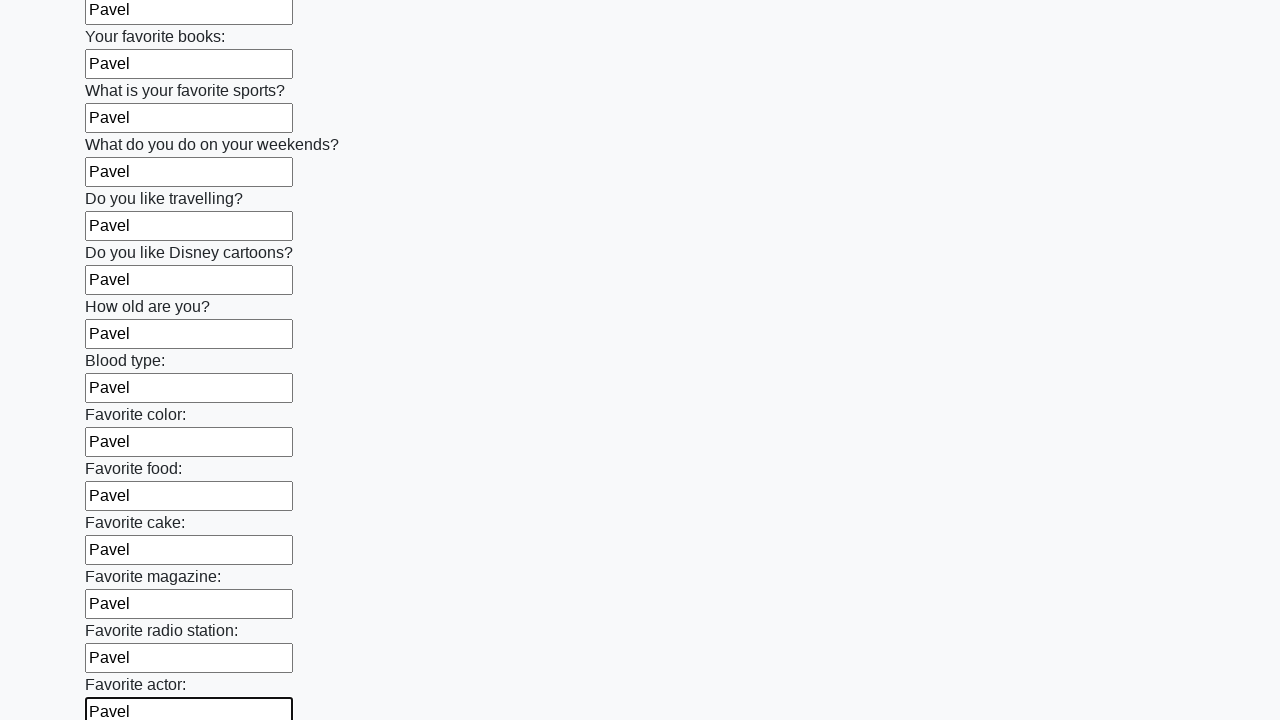

Filled an input field with 'Pavel' on input >> nth=25
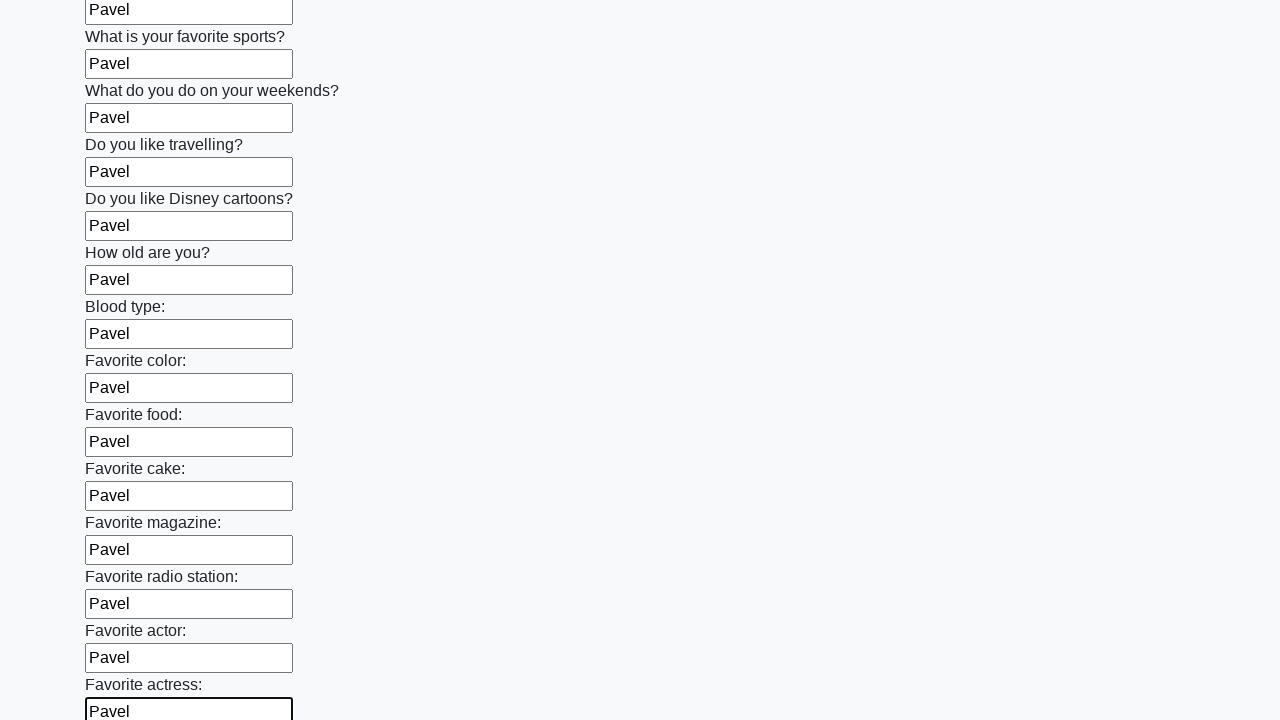

Filled an input field with 'Pavel' on input >> nth=26
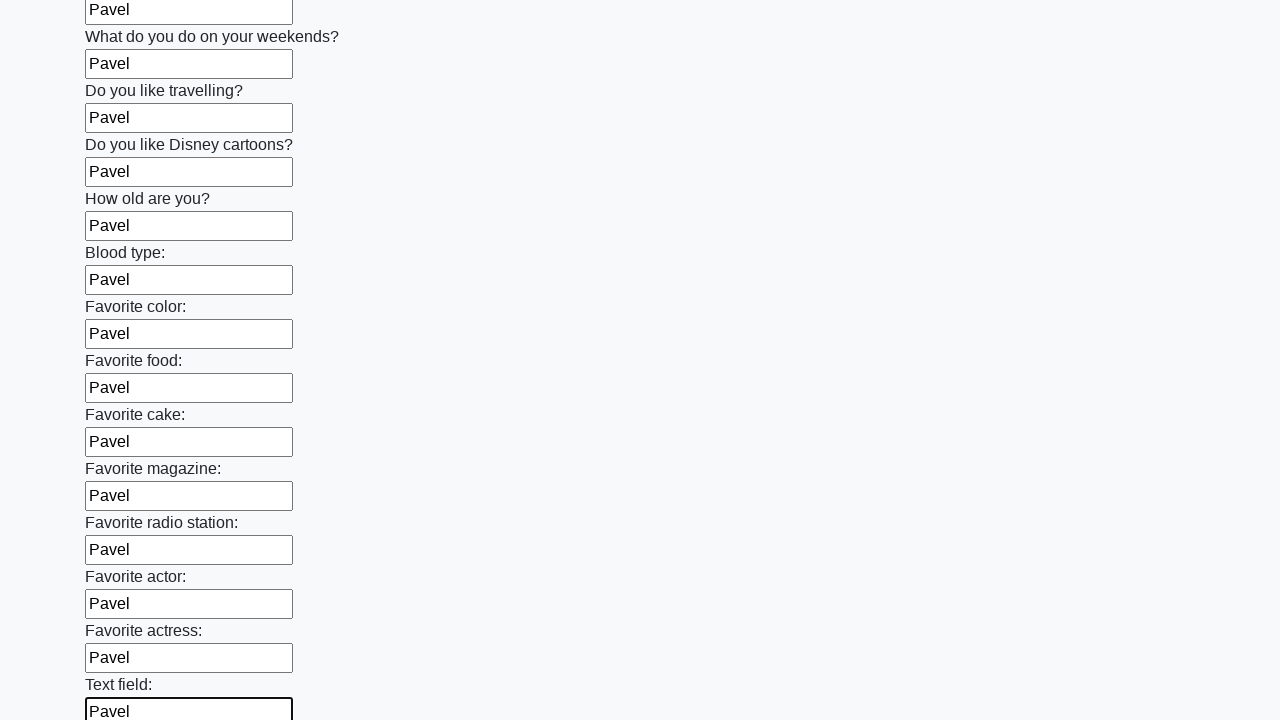

Filled an input field with 'Pavel' on input >> nth=27
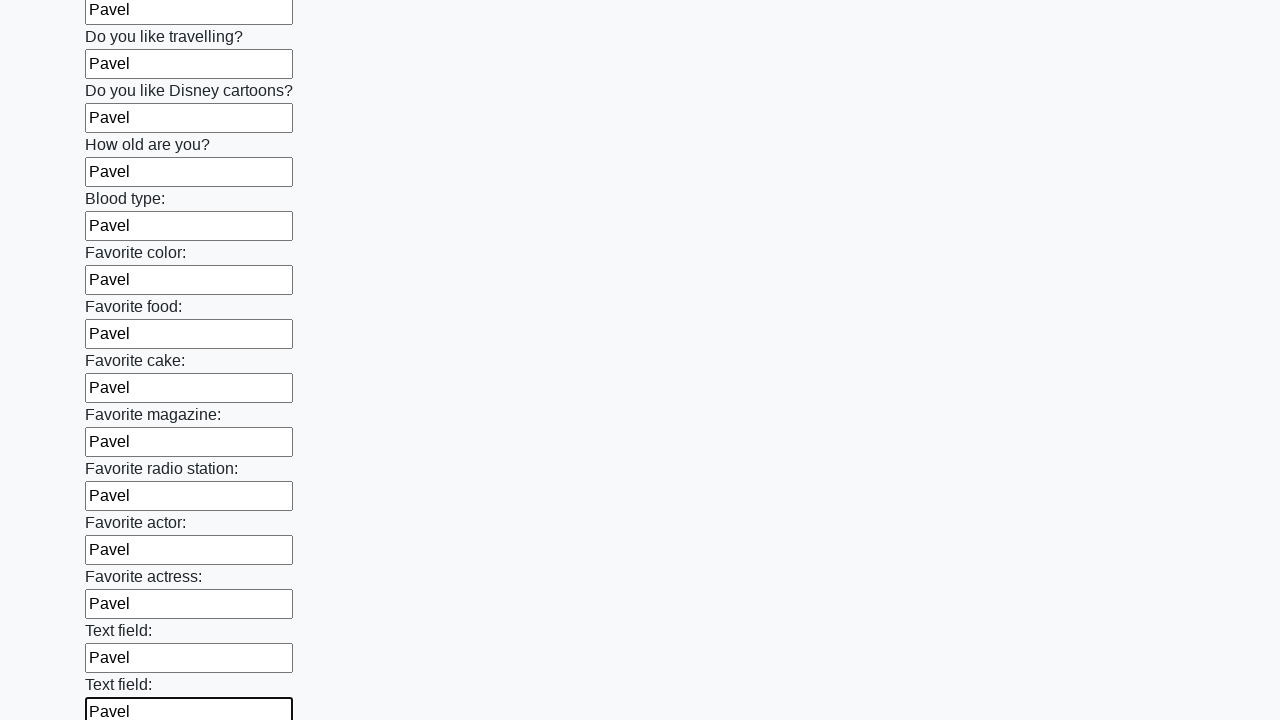

Filled an input field with 'Pavel' on input >> nth=28
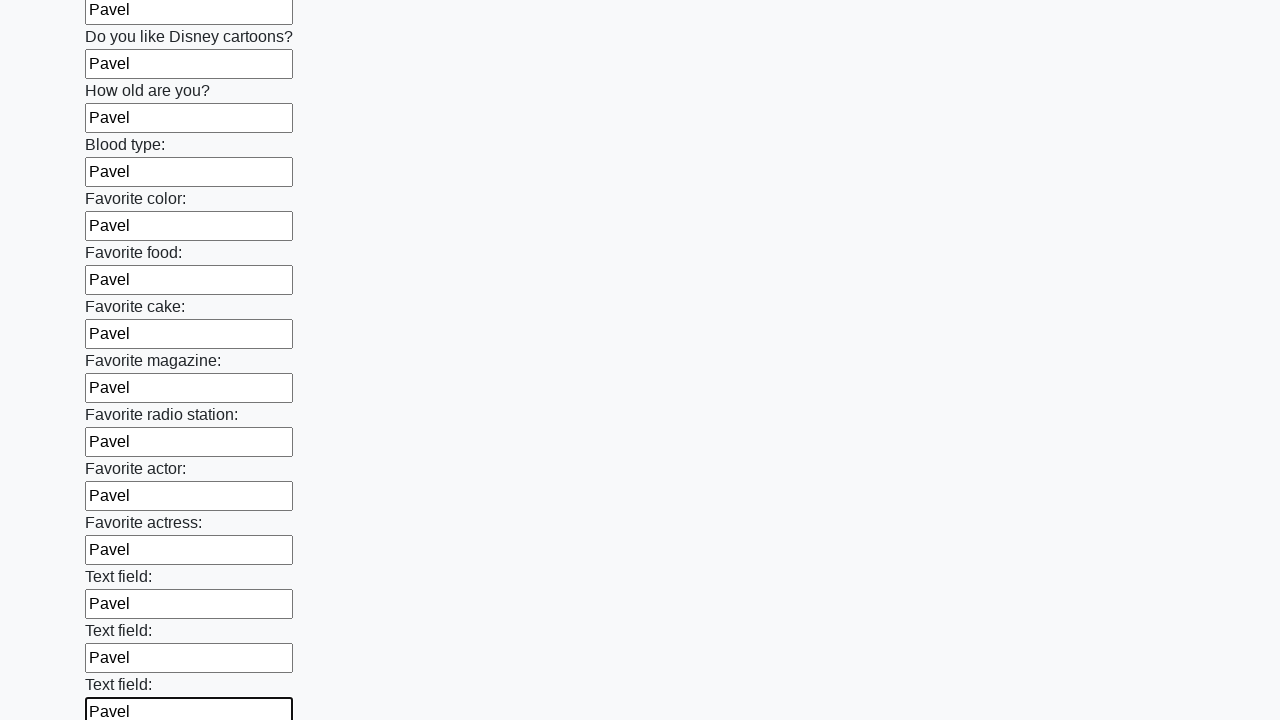

Filled an input field with 'Pavel' on input >> nth=29
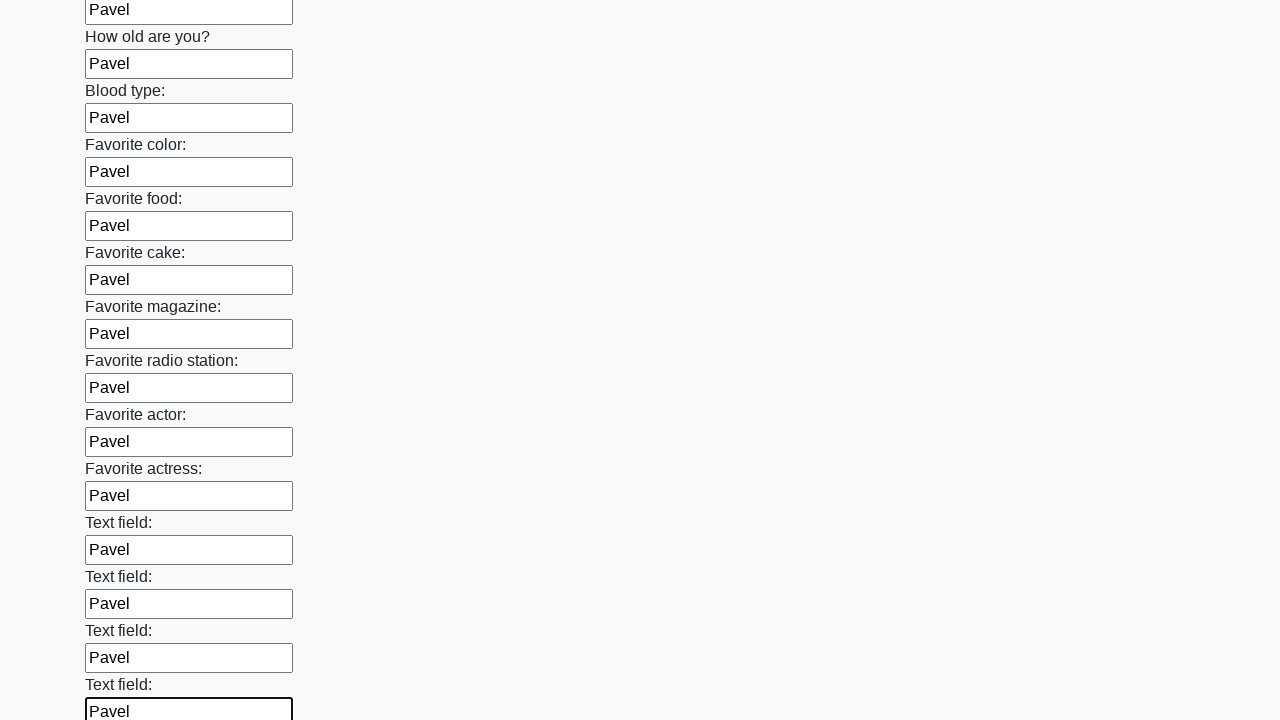

Filled an input field with 'Pavel' on input >> nth=30
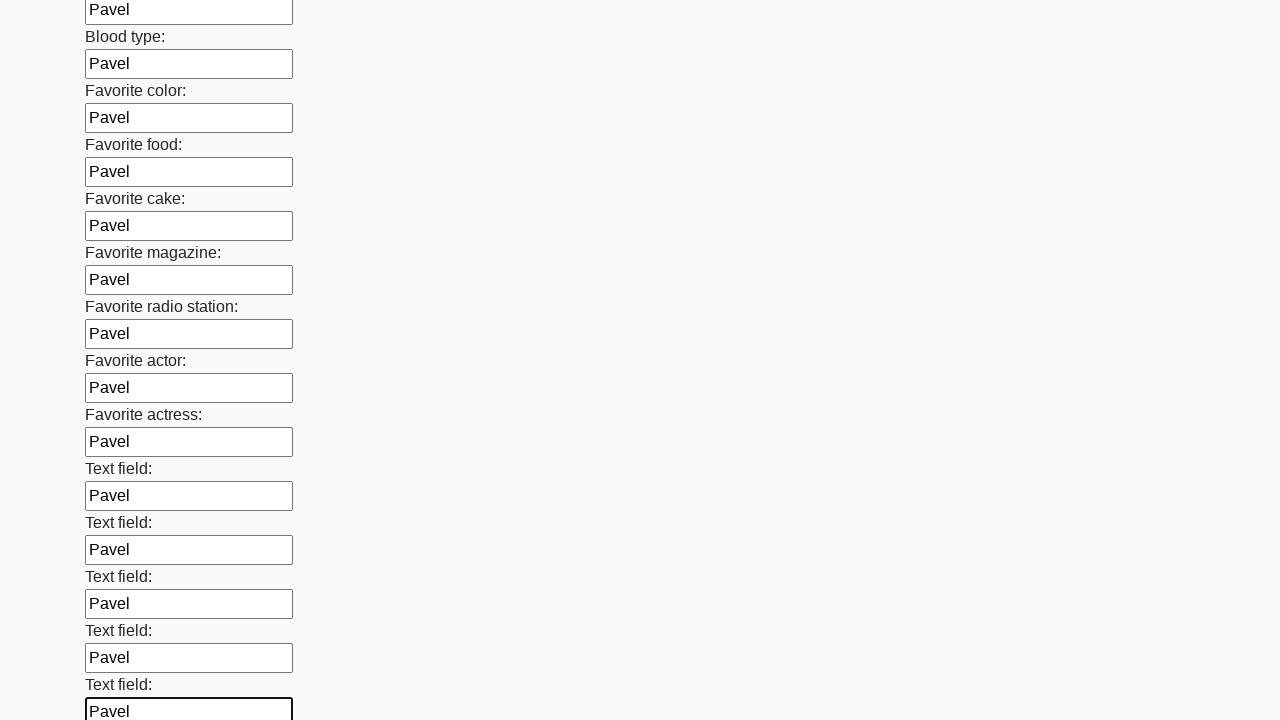

Filled an input field with 'Pavel' on input >> nth=31
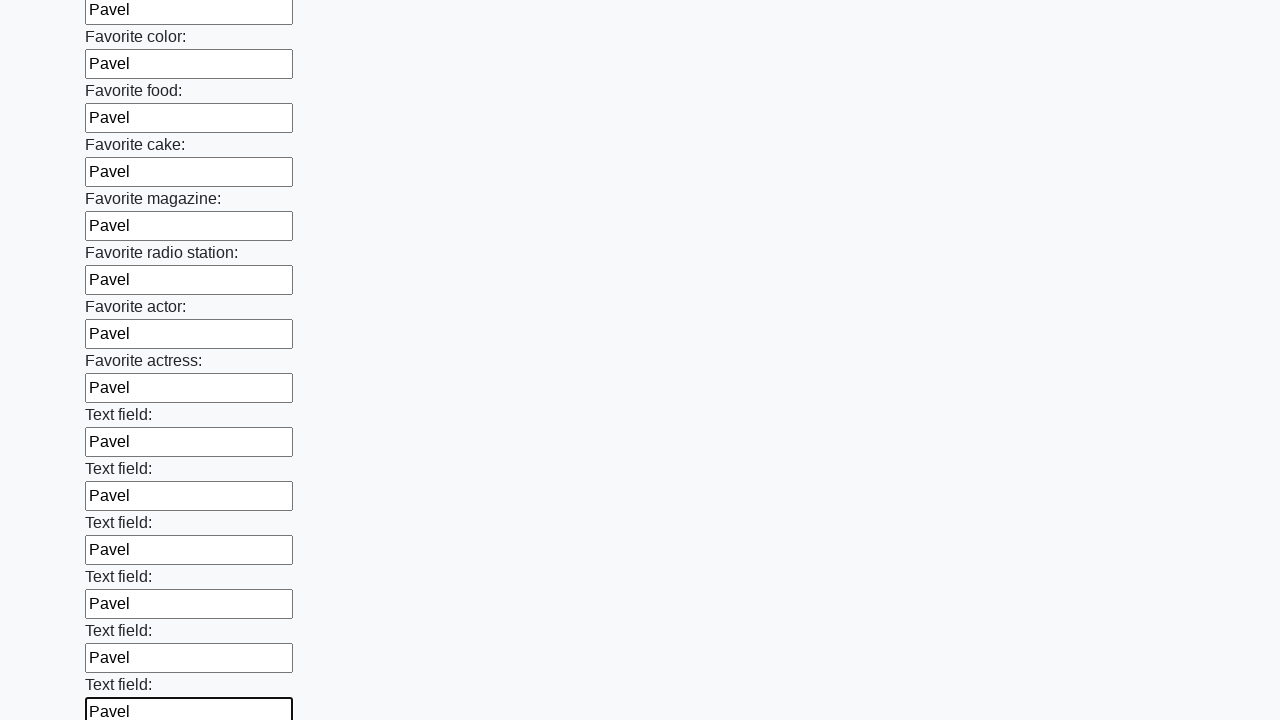

Filled an input field with 'Pavel' on input >> nth=32
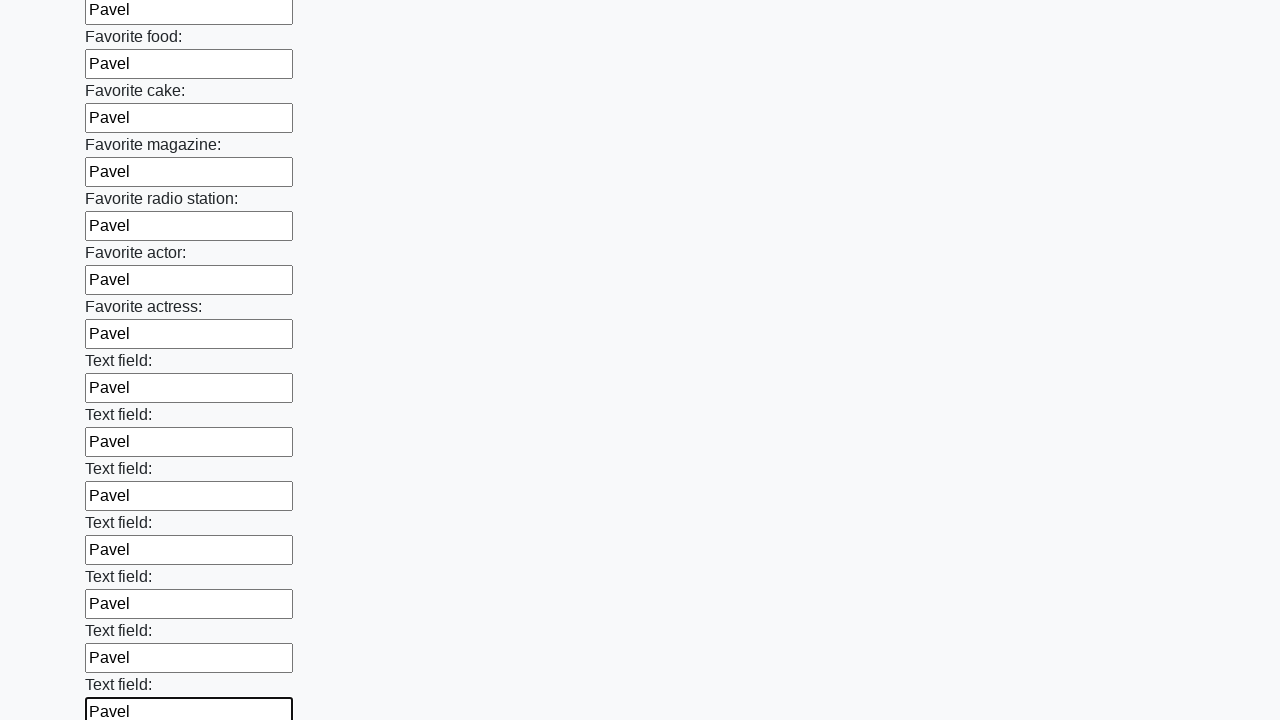

Filled an input field with 'Pavel' on input >> nth=33
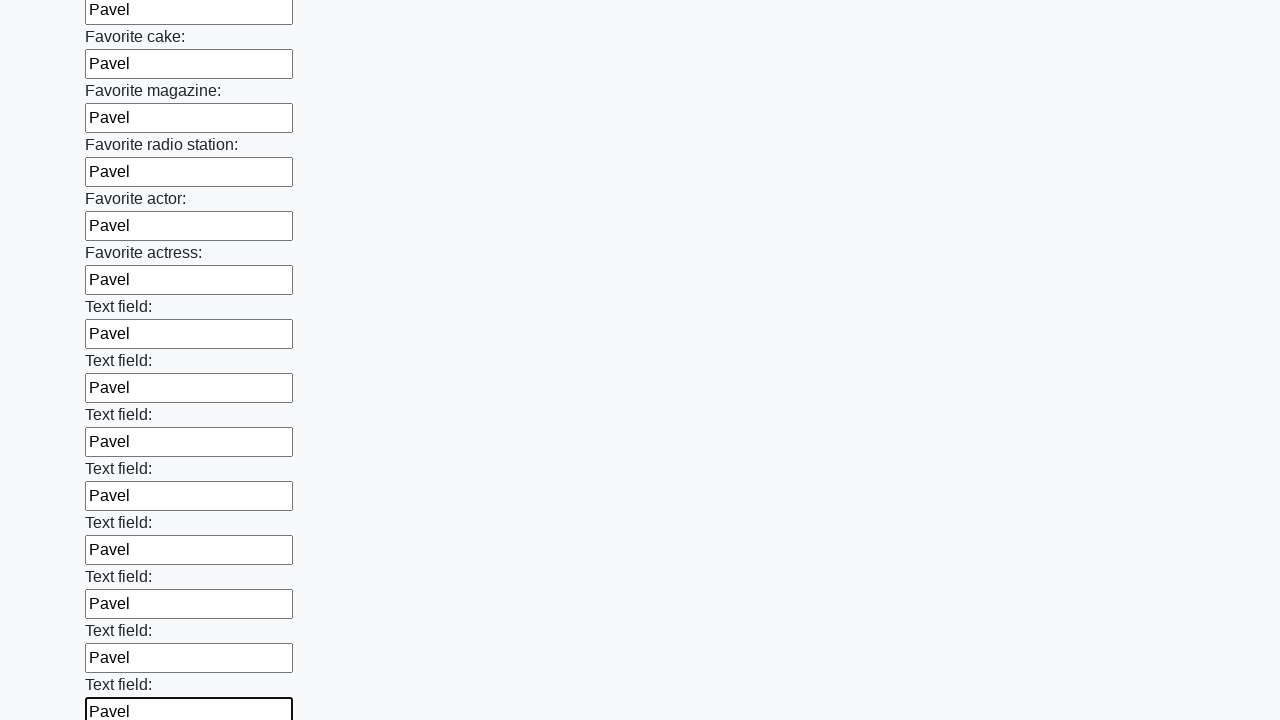

Filled an input field with 'Pavel' on input >> nth=34
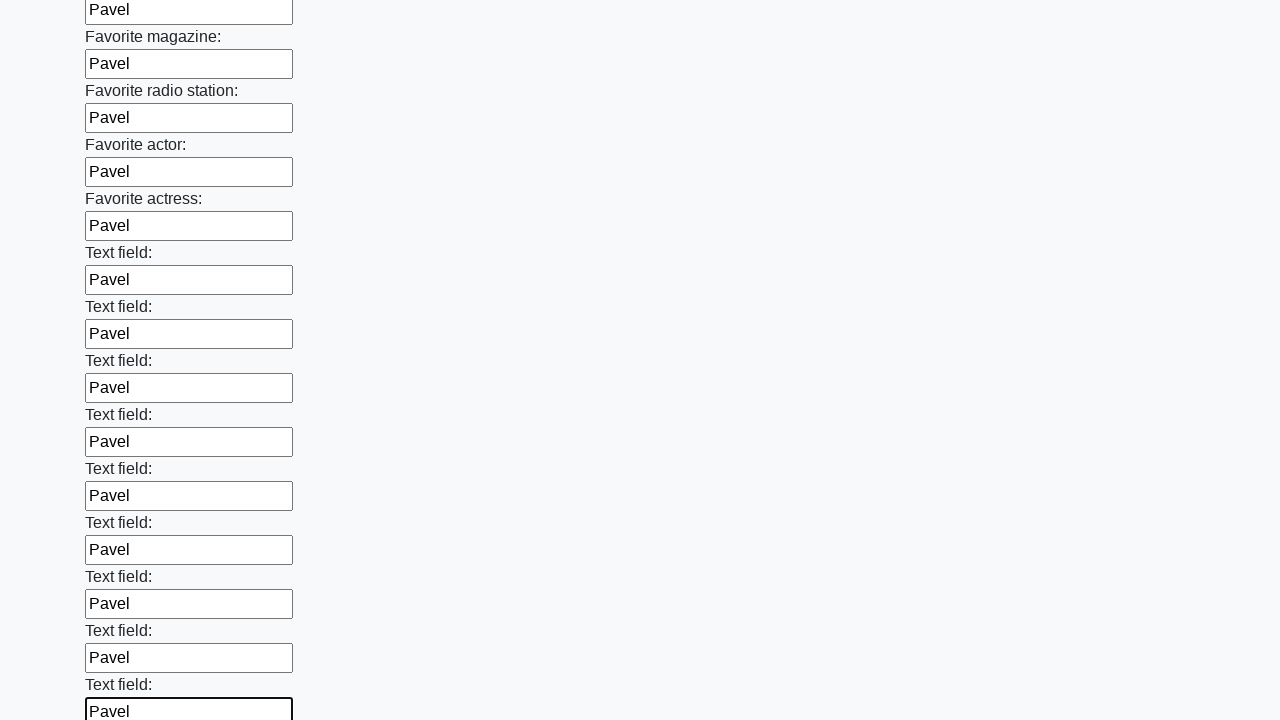

Filled an input field with 'Pavel' on input >> nth=35
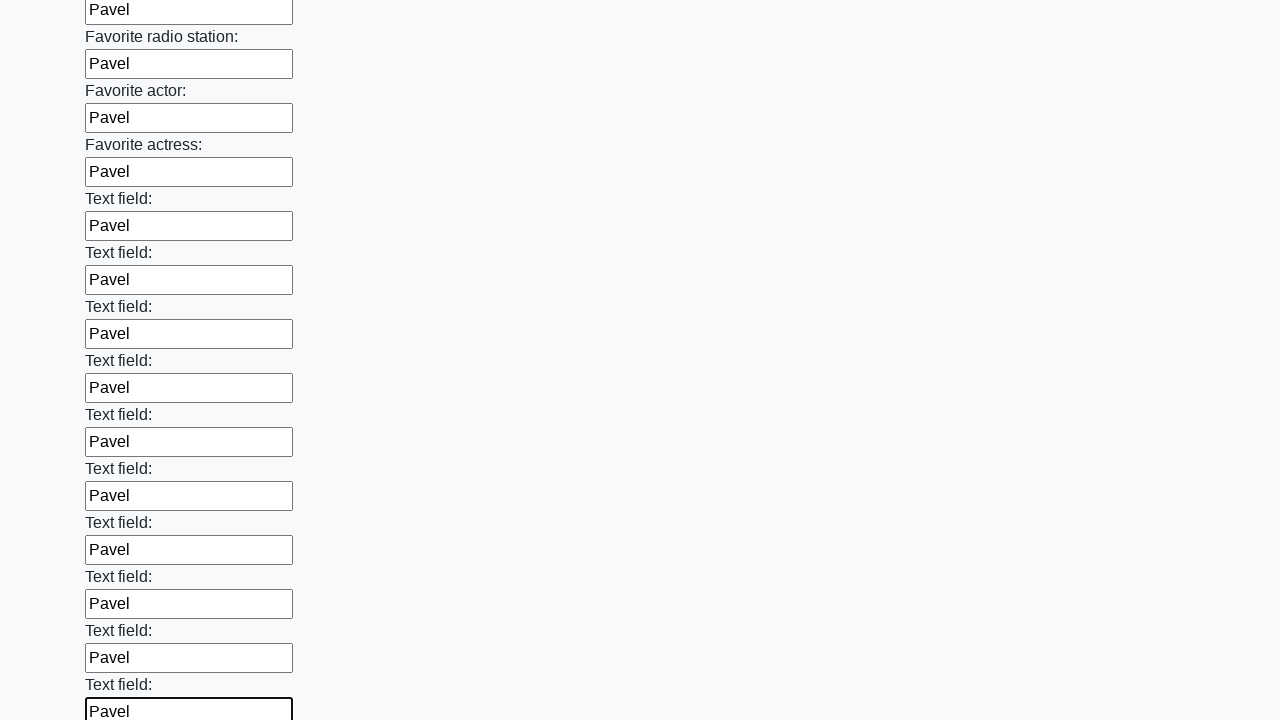

Filled an input field with 'Pavel' on input >> nth=36
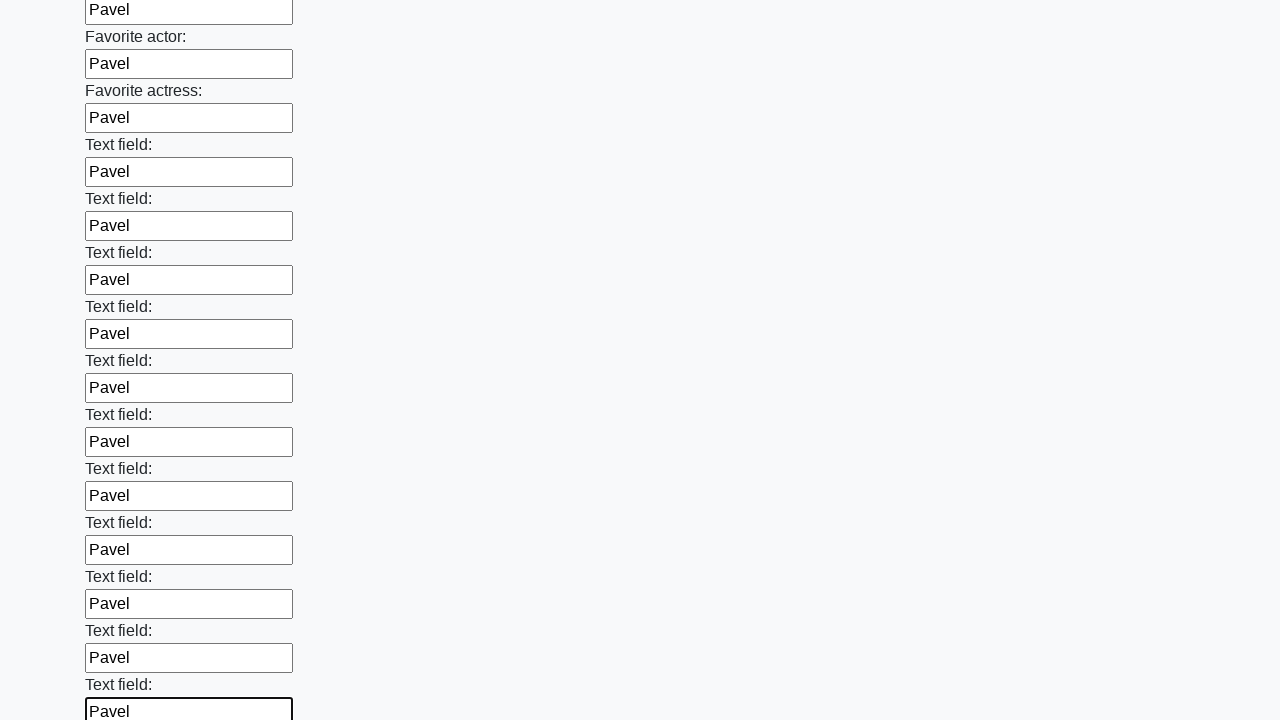

Filled an input field with 'Pavel' on input >> nth=37
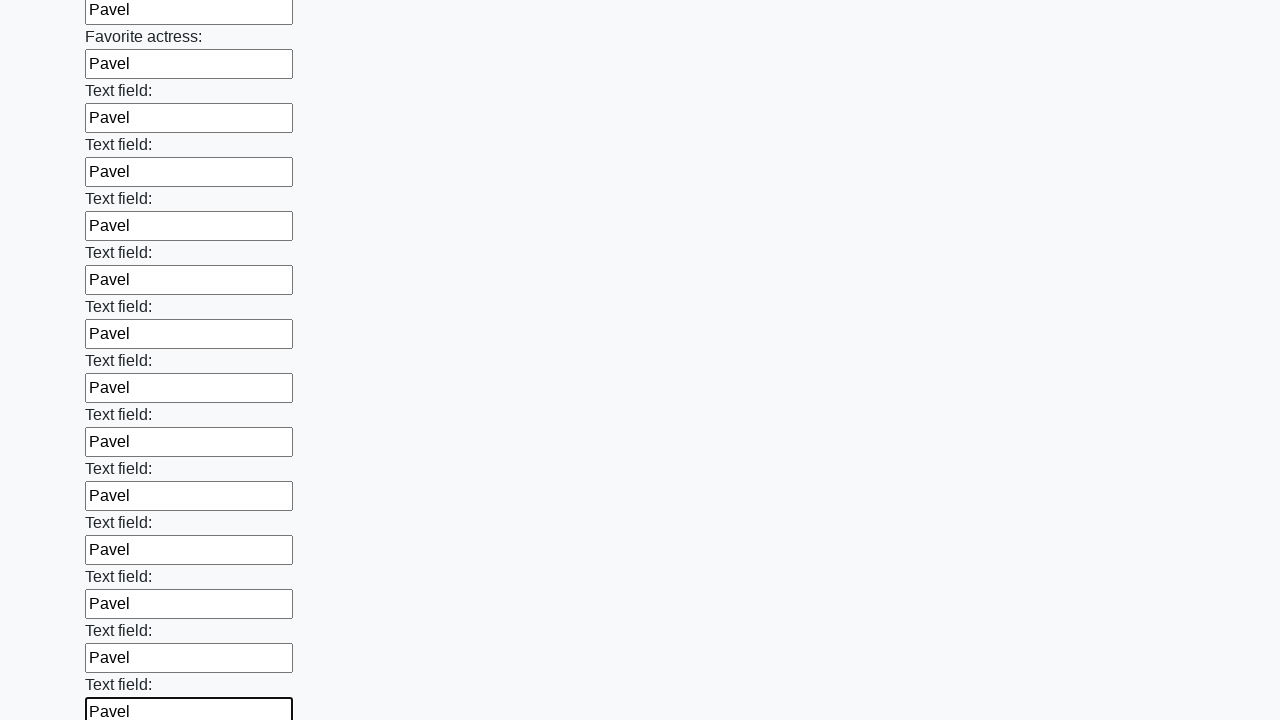

Filled an input field with 'Pavel' on input >> nth=38
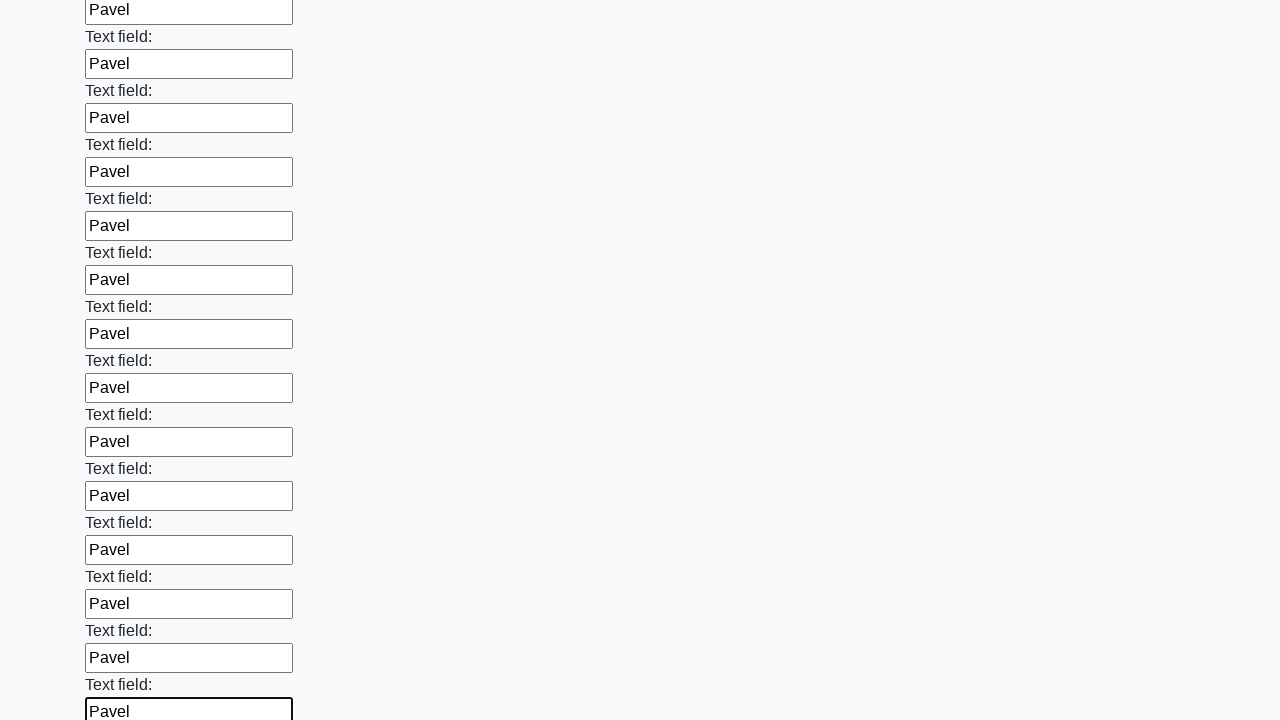

Filled an input field with 'Pavel' on input >> nth=39
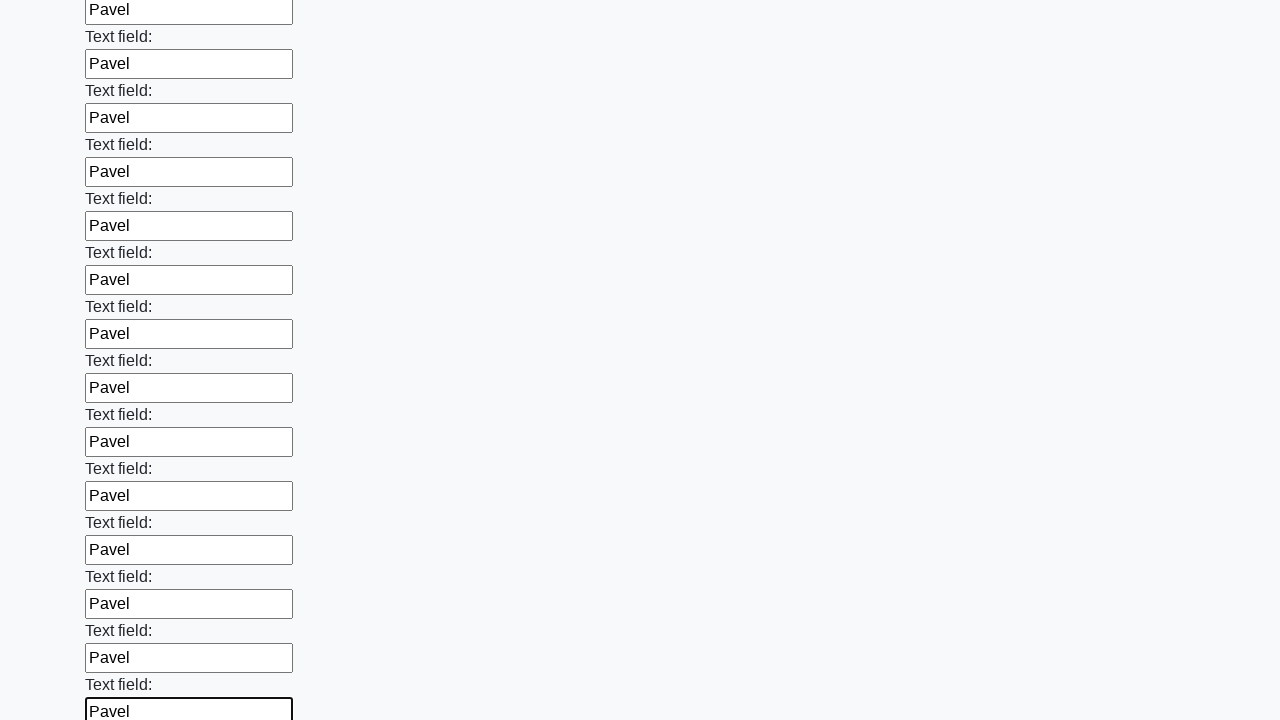

Filled an input field with 'Pavel' on input >> nth=40
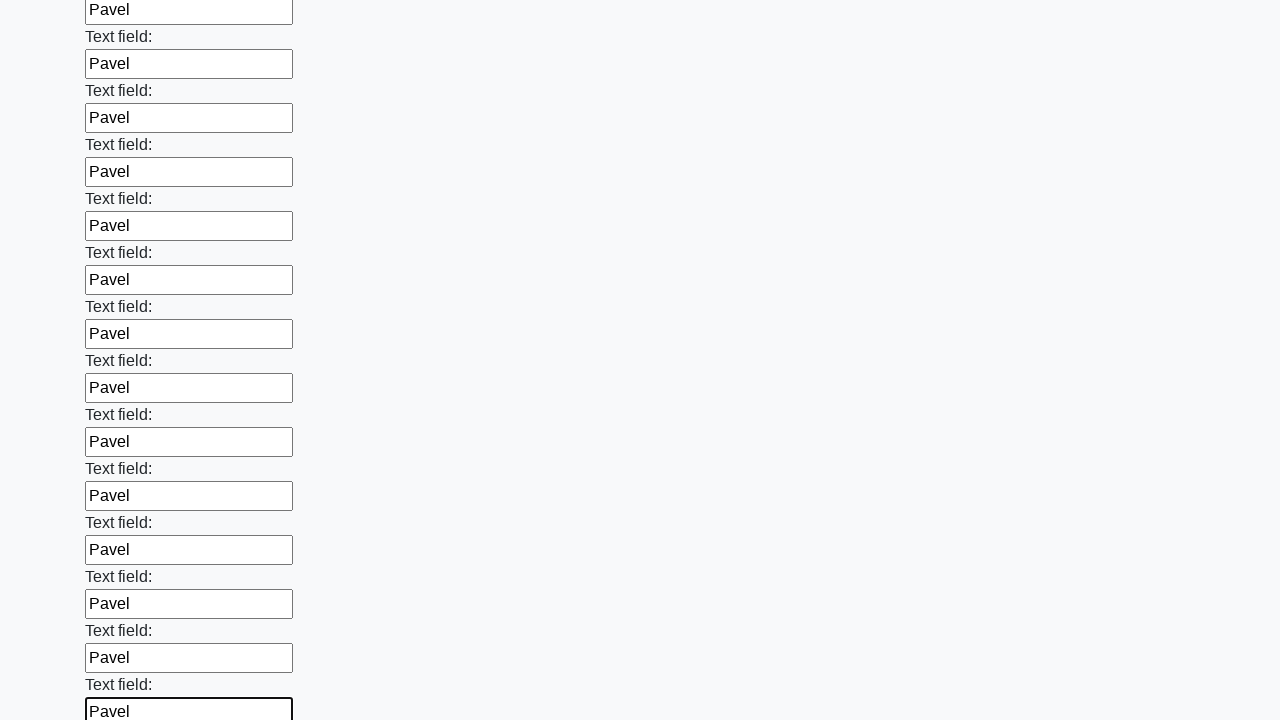

Filled an input field with 'Pavel' on input >> nth=41
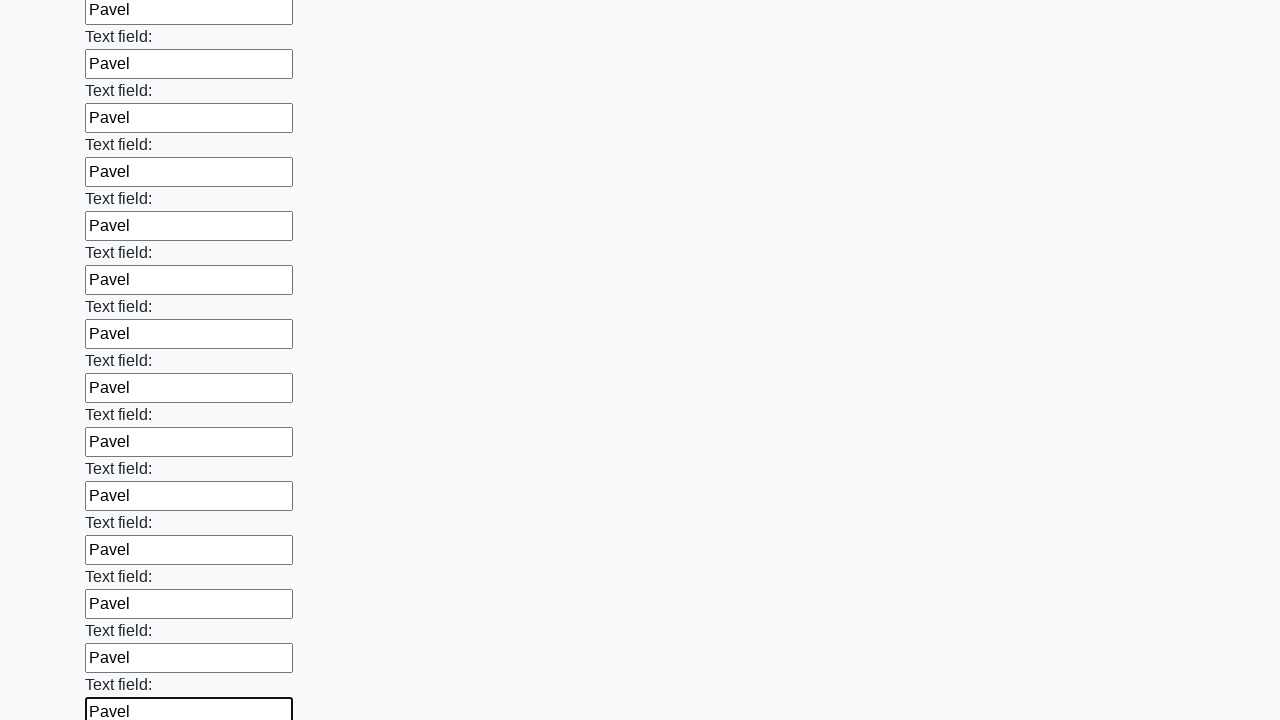

Filled an input field with 'Pavel' on input >> nth=42
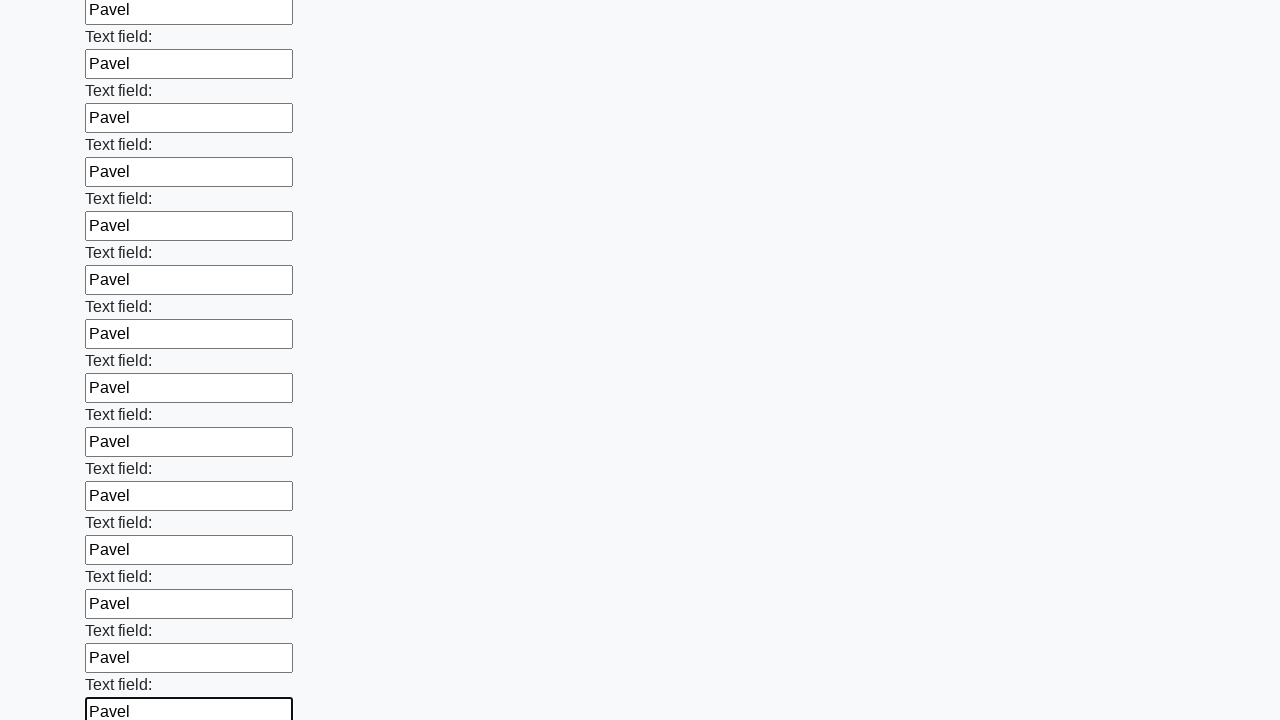

Filled an input field with 'Pavel' on input >> nth=43
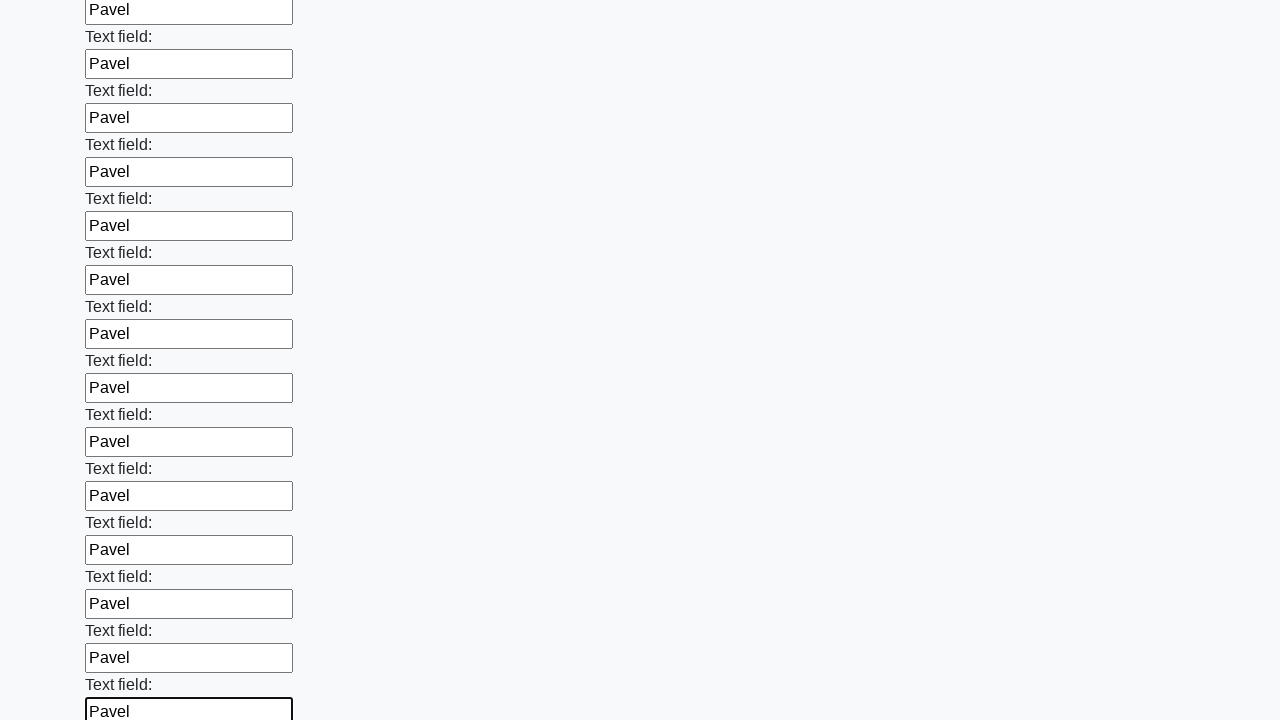

Filled an input field with 'Pavel' on input >> nth=44
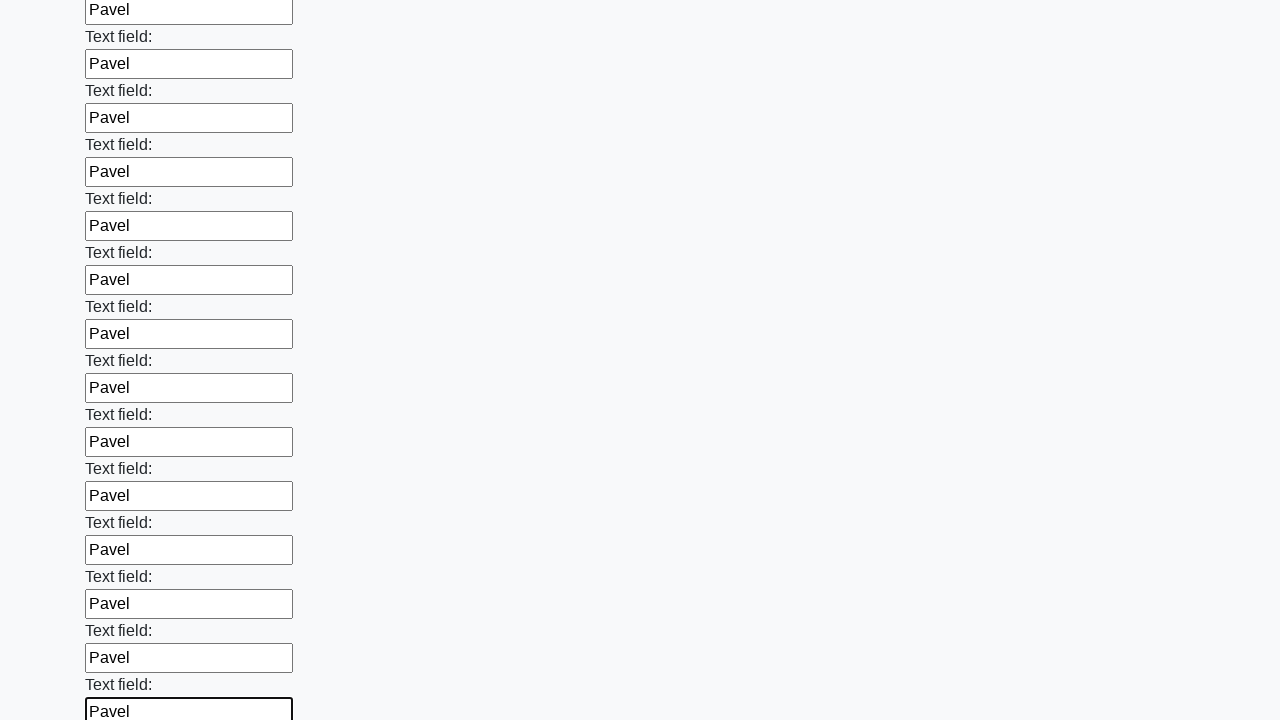

Filled an input field with 'Pavel' on input >> nth=45
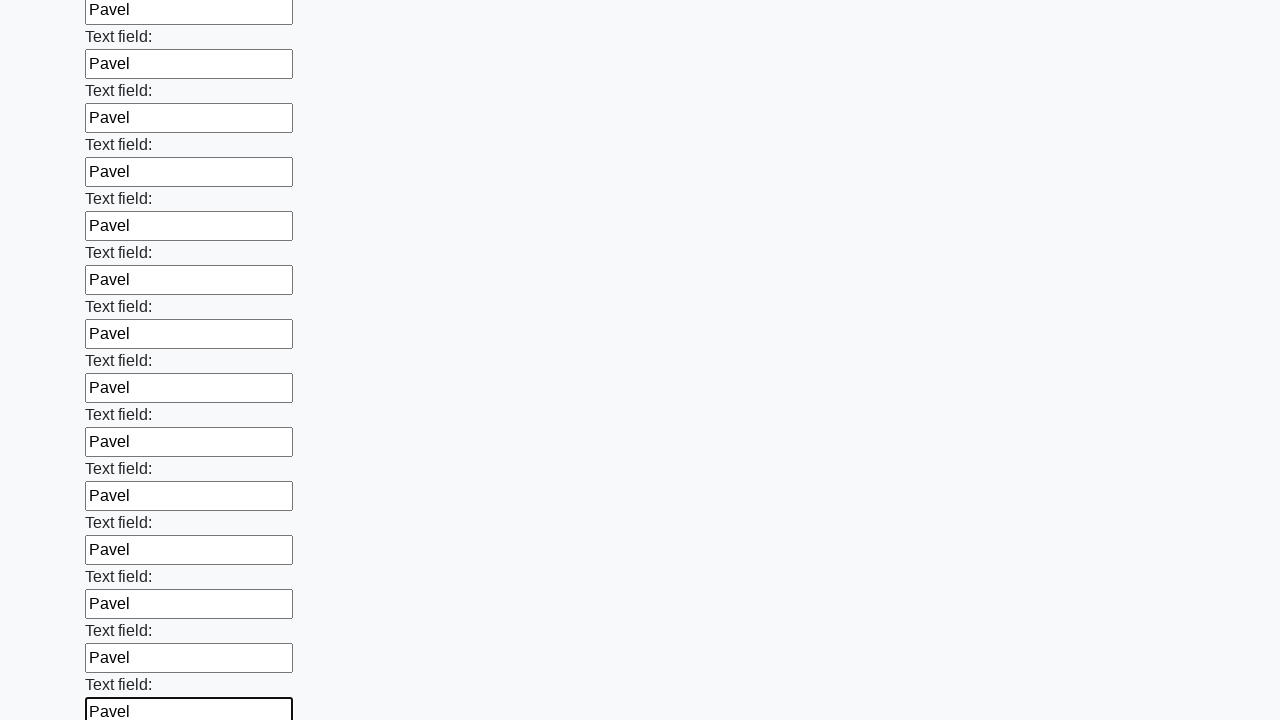

Filled an input field with 'Pavel' on input >> nth=46
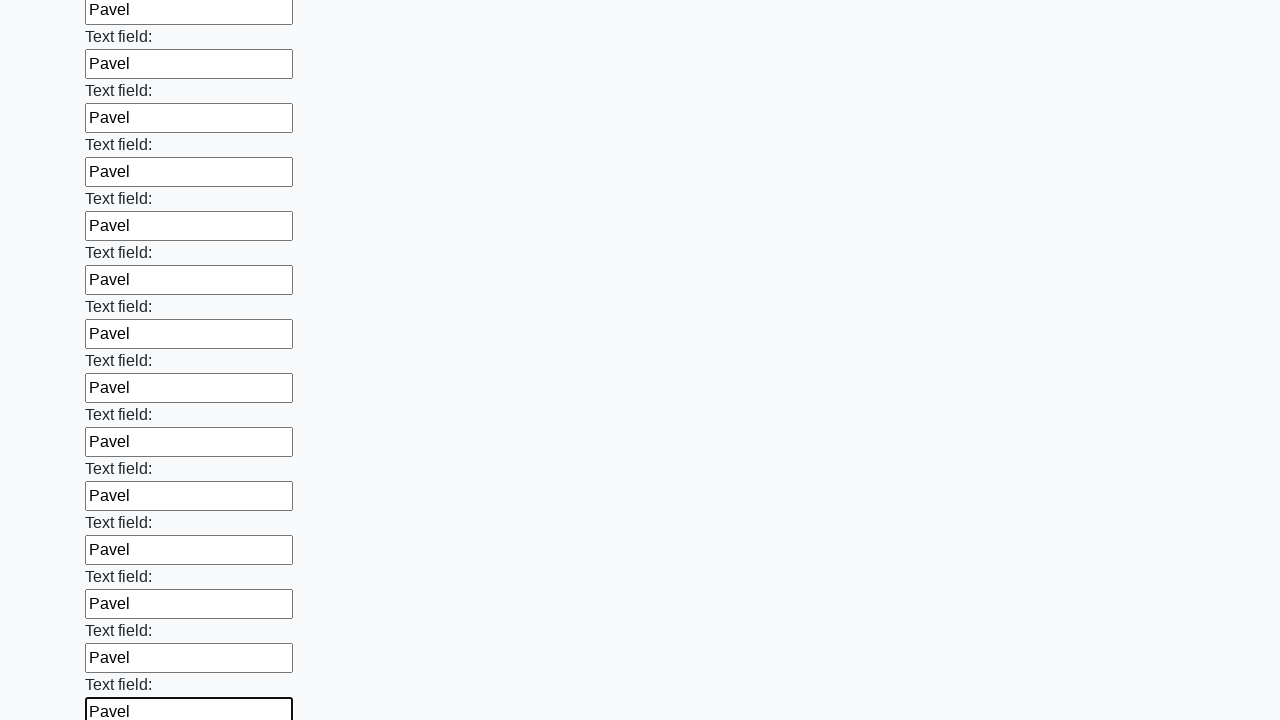

Filled an input field with 'Pavel' on input >> nth=47
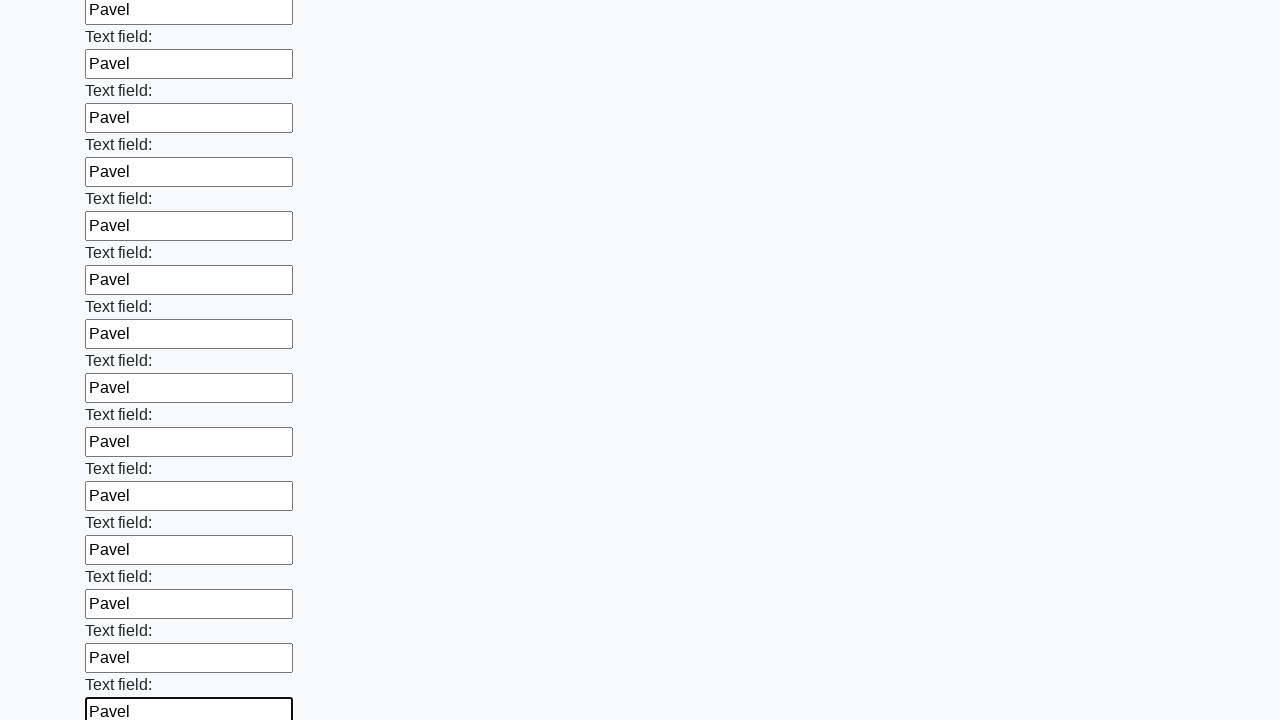

Filled an input field with 'Pavel' on input >> nth=48
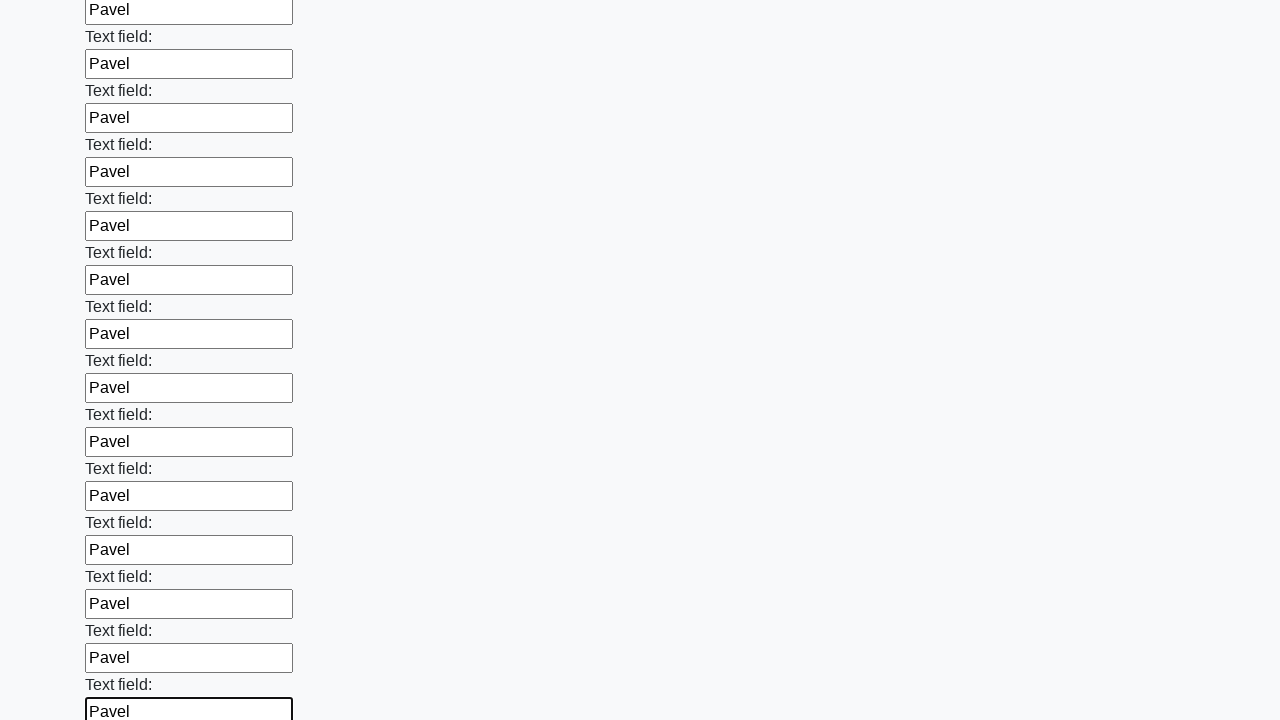

Filled an input field with 'Pavel' on input >> nth=49
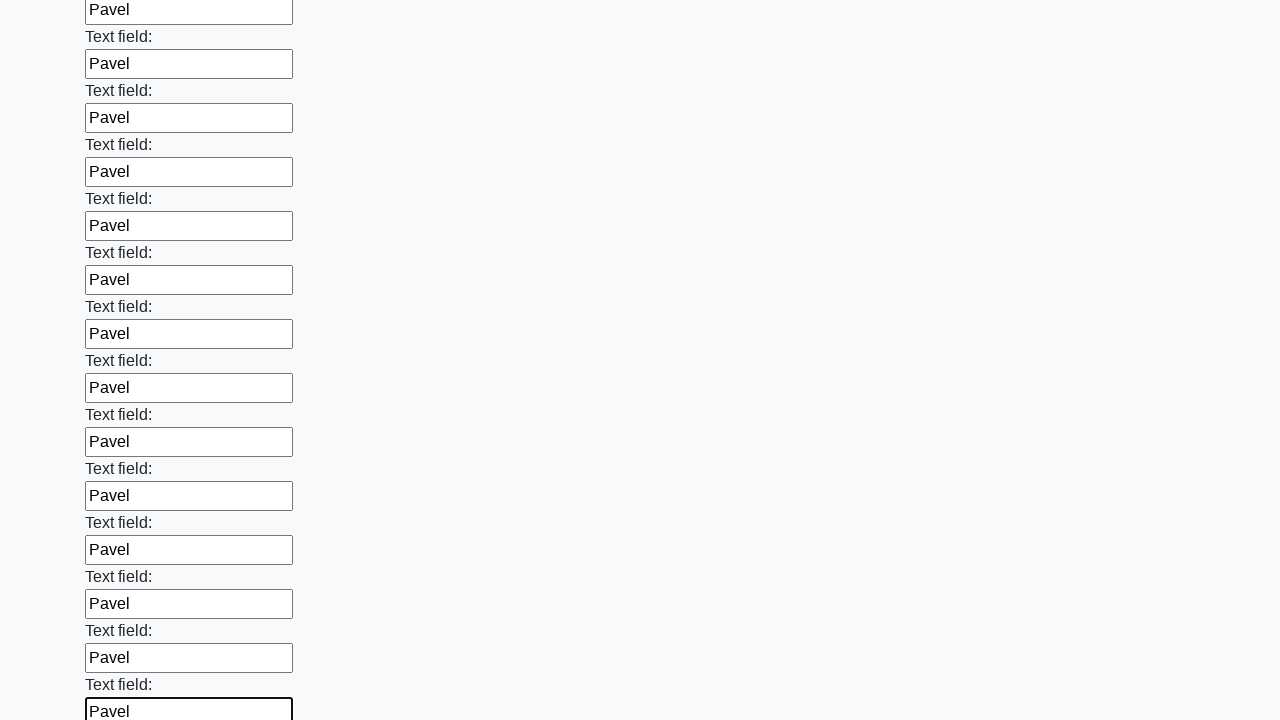

Filled an input field with 'Pavel' on input >> nth=50
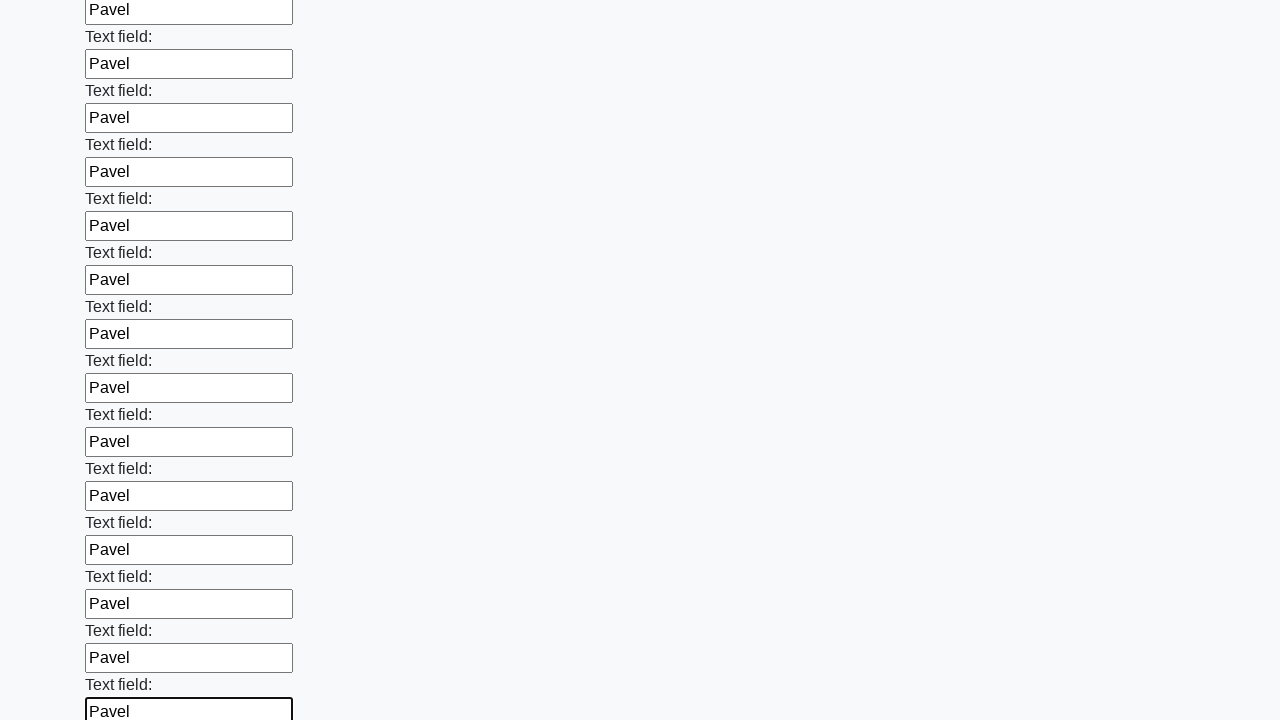

Filled an input field with 'Pavel' on input >> nth=51
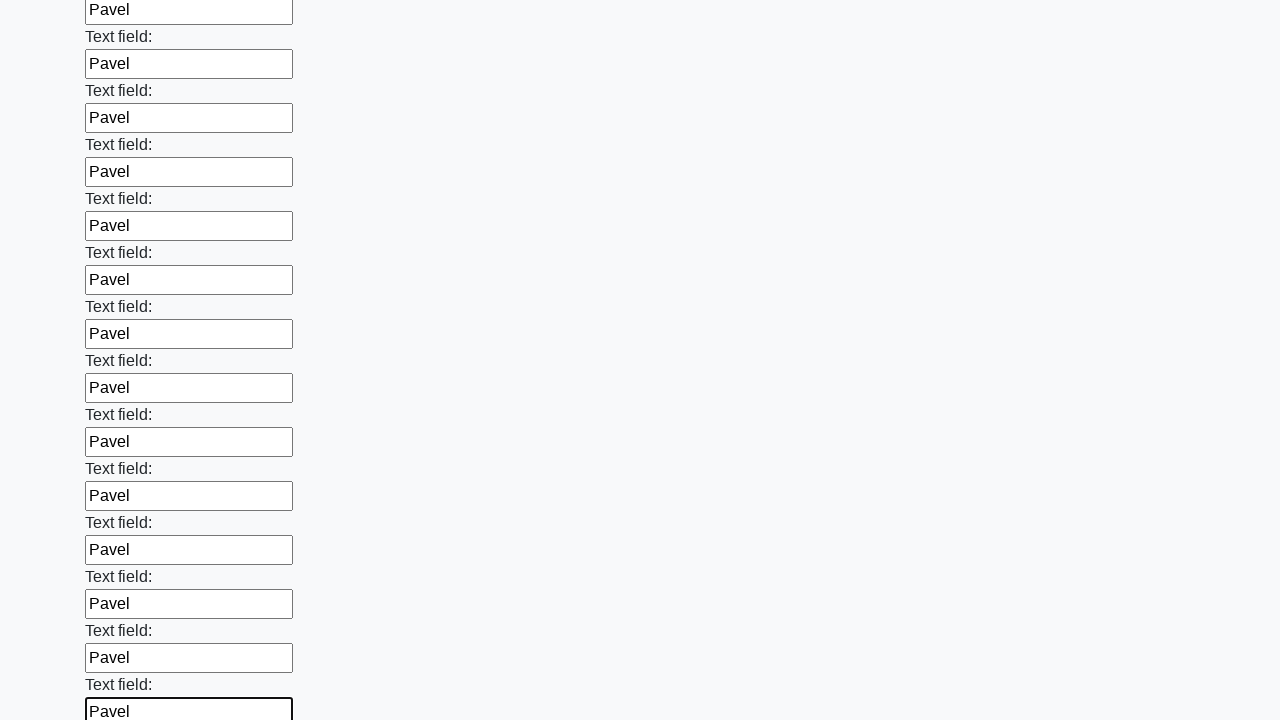

Filled an input field with 'Pavel' on input >> nth=52
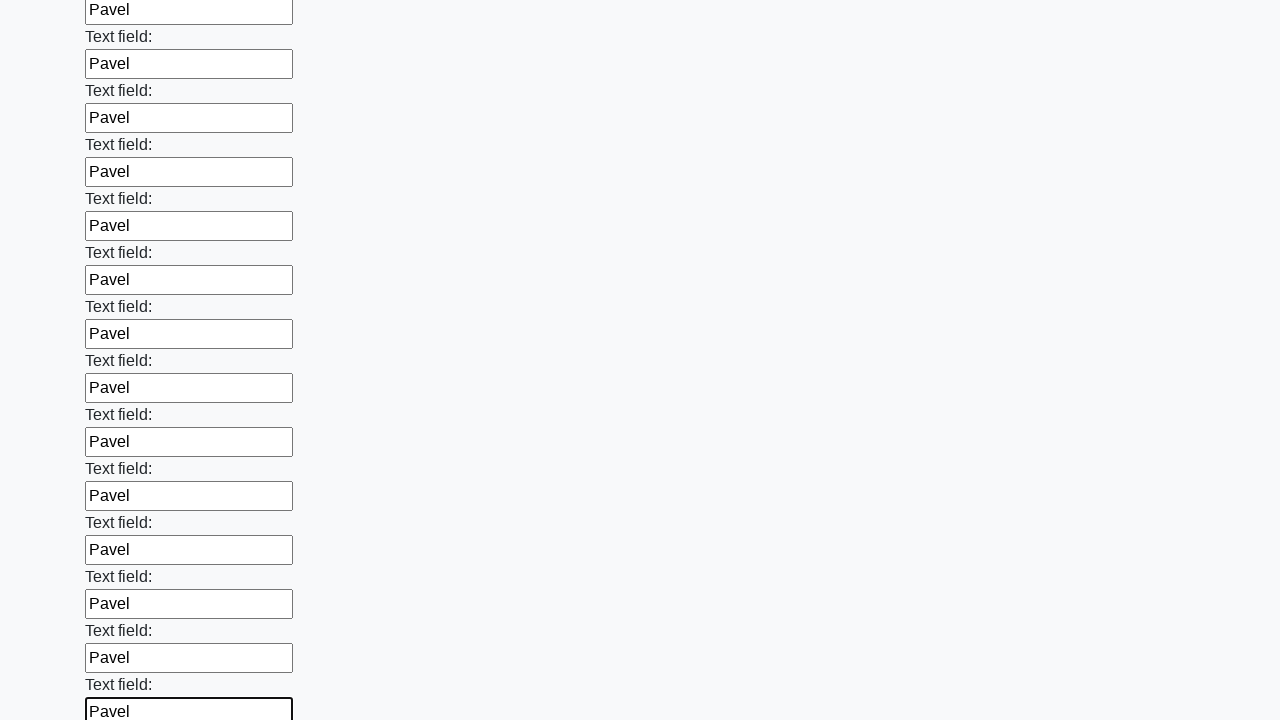

Filled an input field with 'Pavel' on input >> nth=53
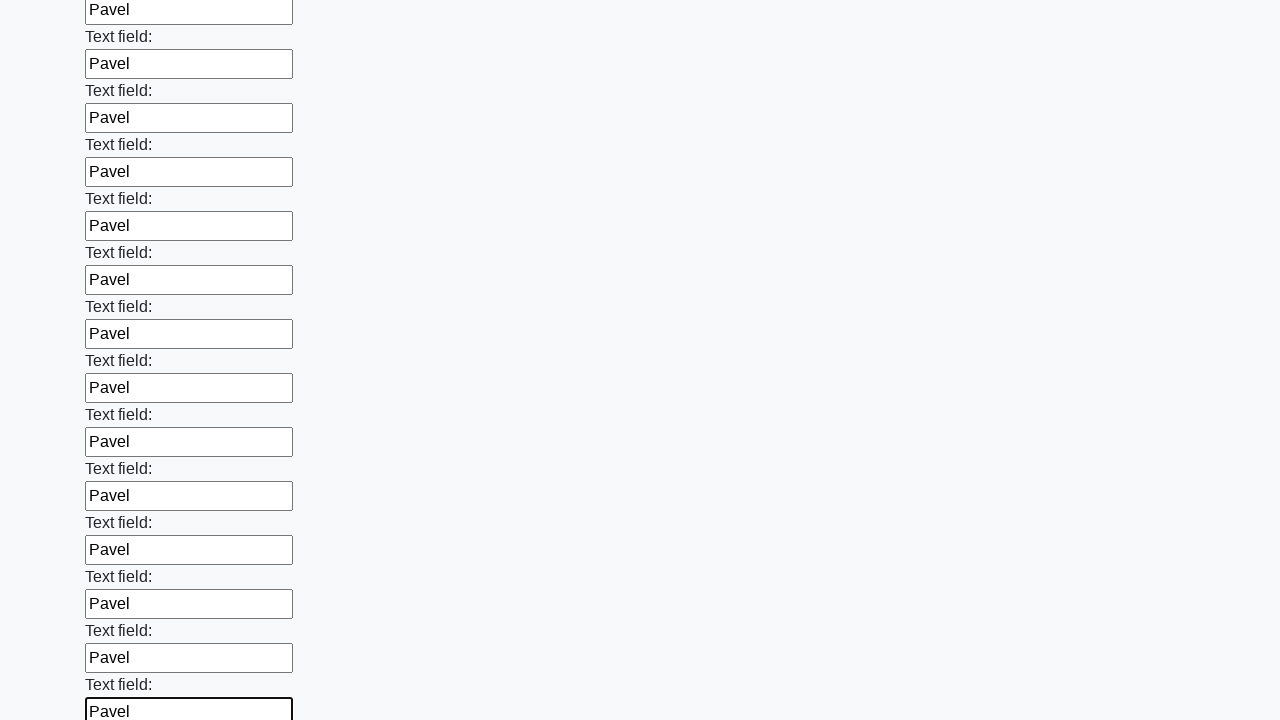

Filled an input field with 'Pavel' on input >> nth=54
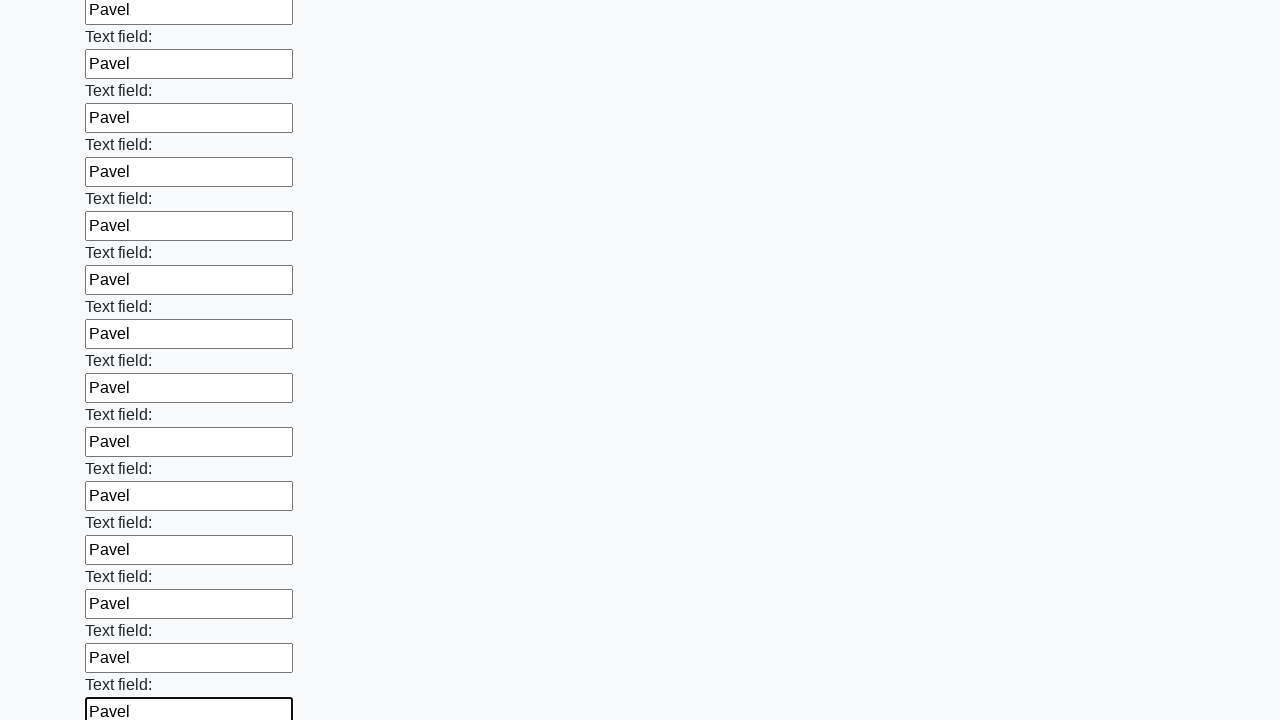

Filled an input field with 'Pavel' on input >> nth=55
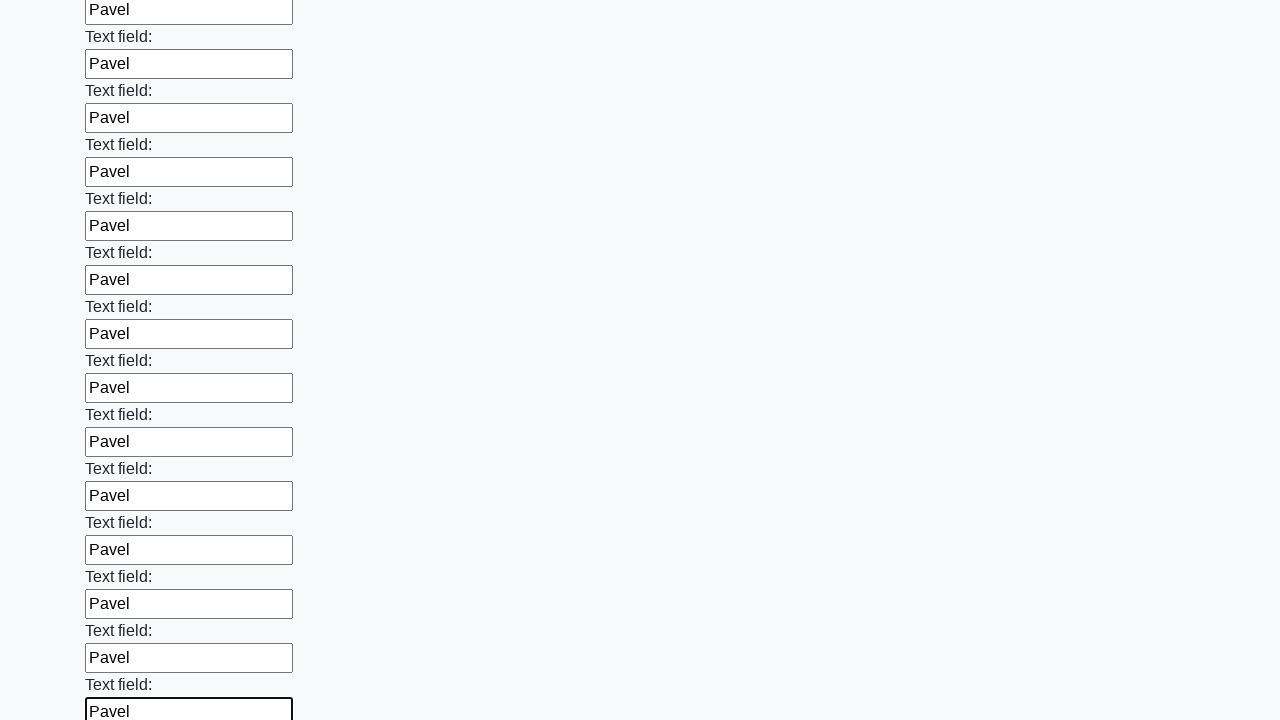

Filled an input field with 'Pavel' on input >> nth=56
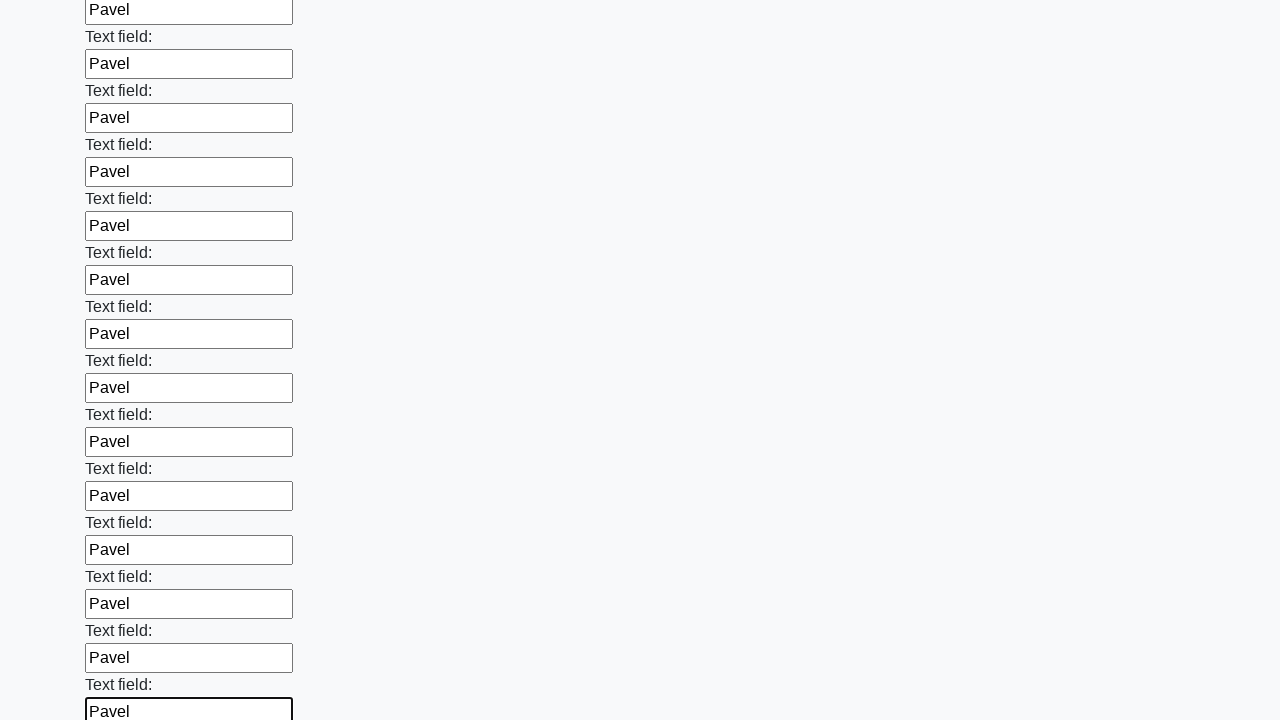

Filled an input field with 'Pavel' on input >> nth=57
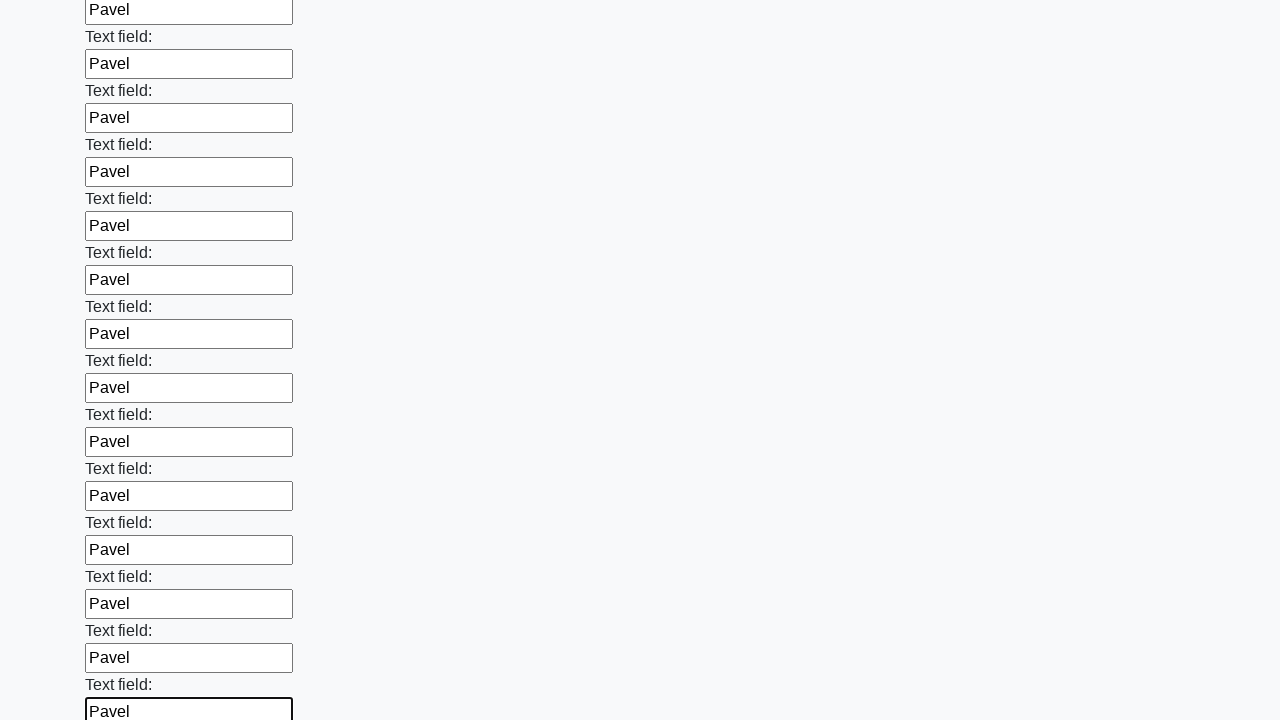

Filled an input field with 'Pavel' on input >> nth=58
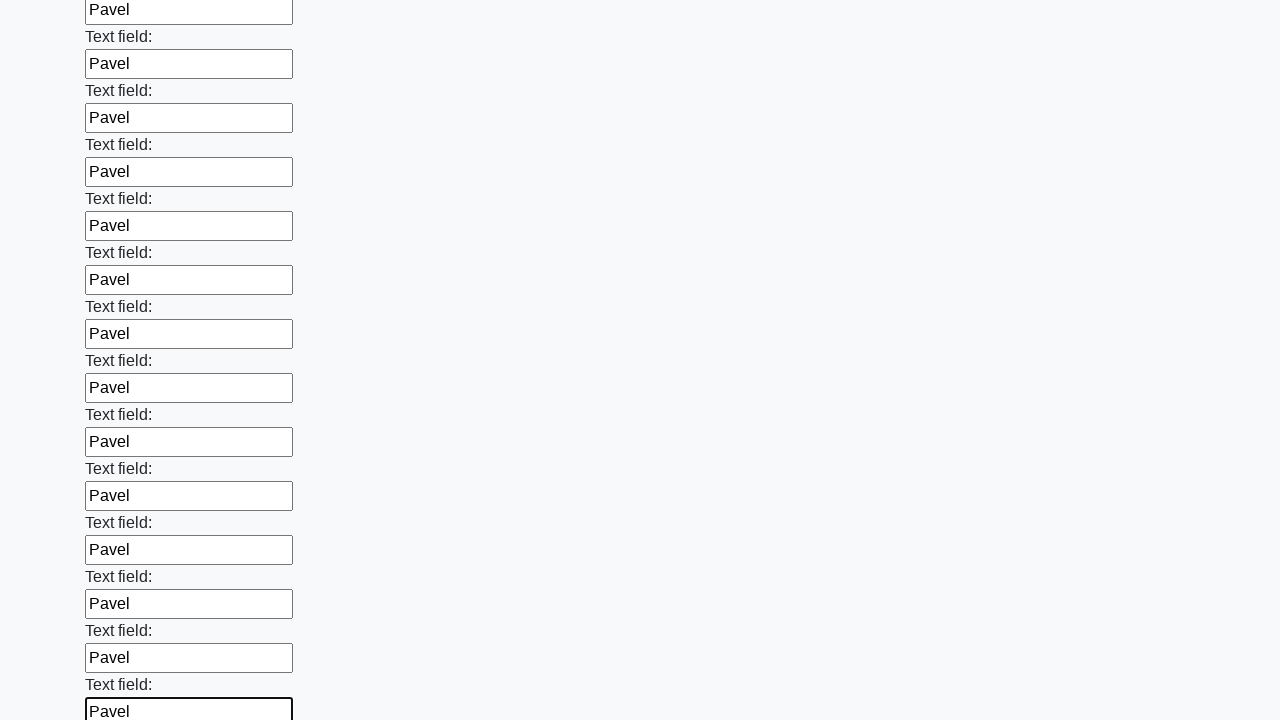

Filled an input field with 'Pavel' on input >> nth=59
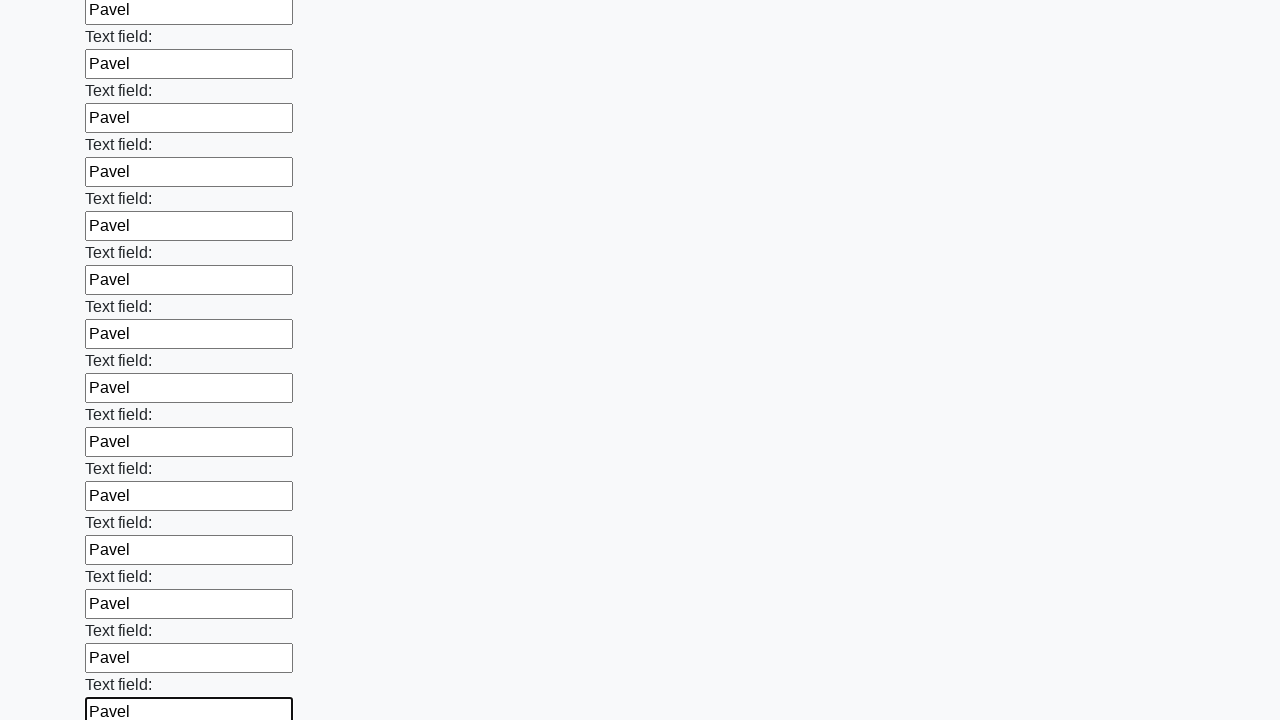

Filled an input field with 'Pavel' on input >> nth=60
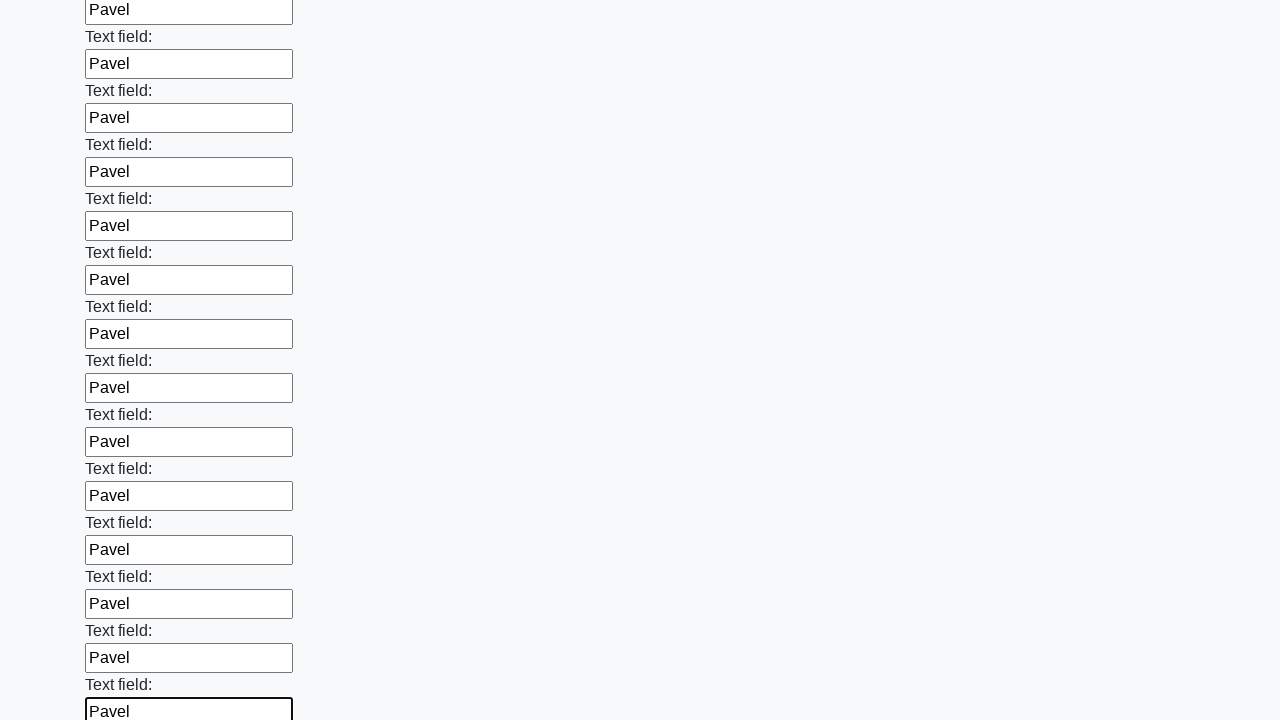

Filled an input field with 'Pavel' on input >> nth=61
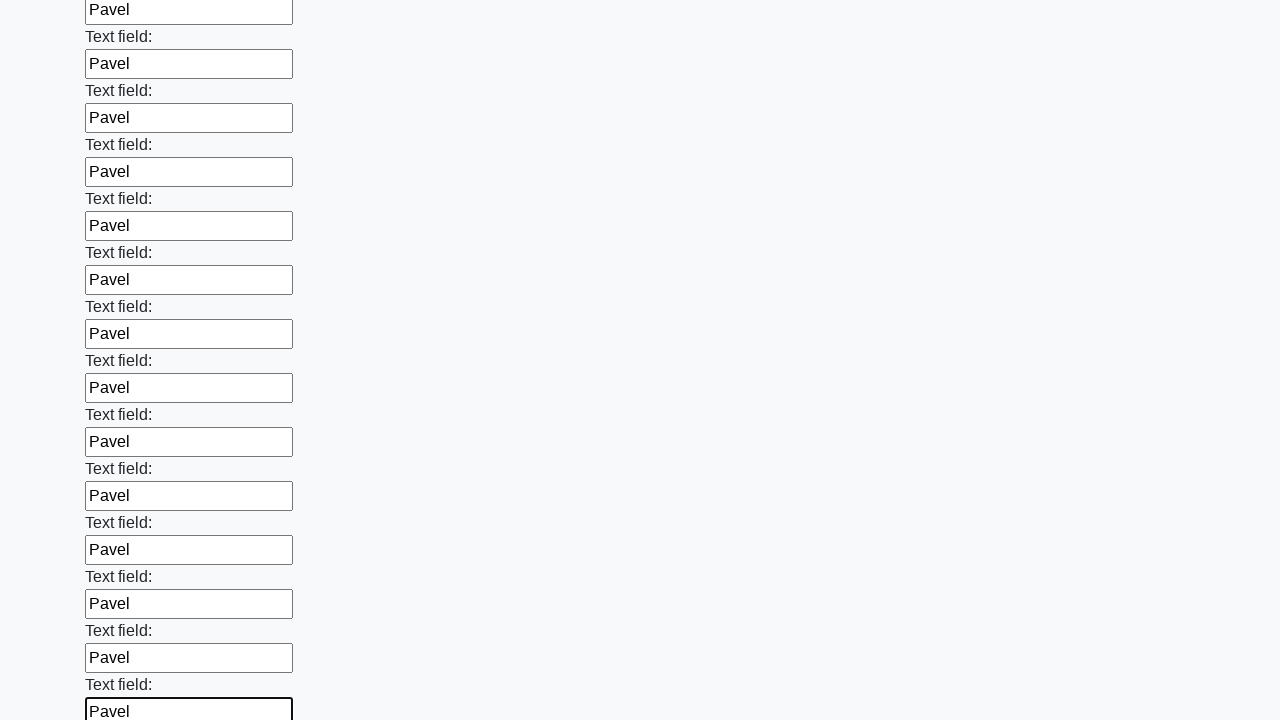

Filled an input field with 'Pavel' on input >> nth=62
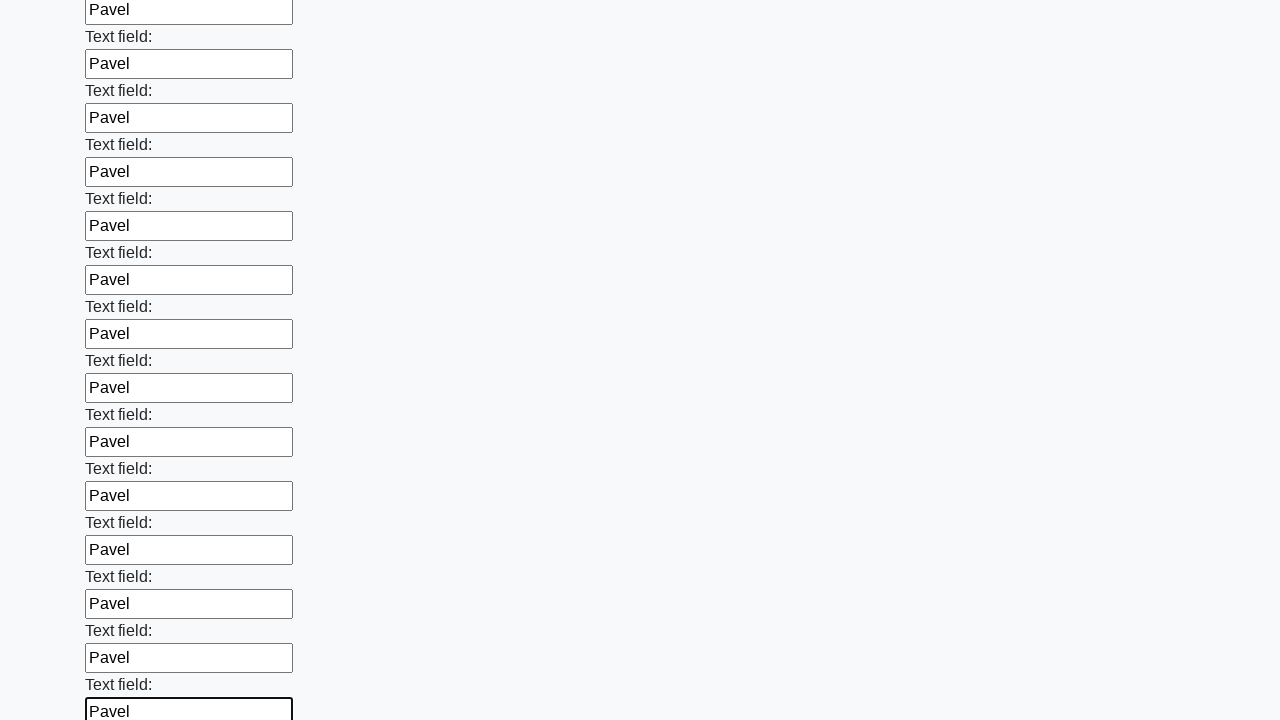

Filled an input field with 'Pavel' on input >> nth=63
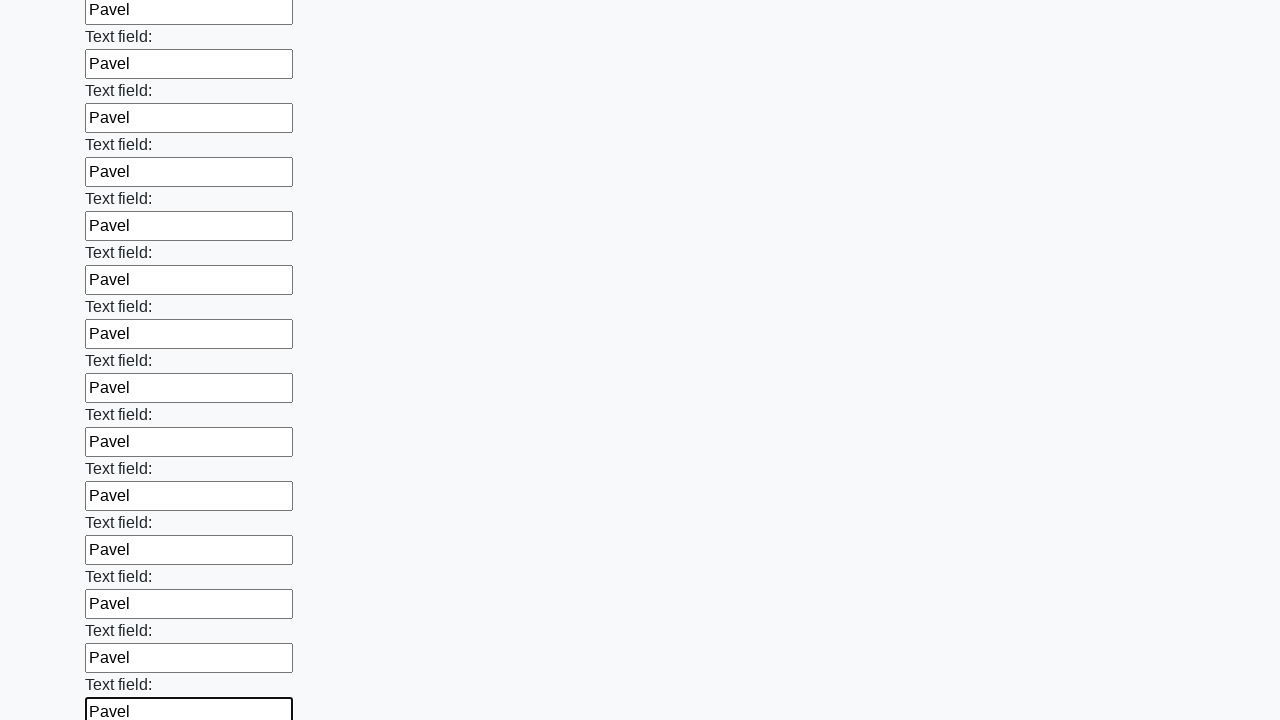

Filled an input field with 'Pavel' on input >> nth=64
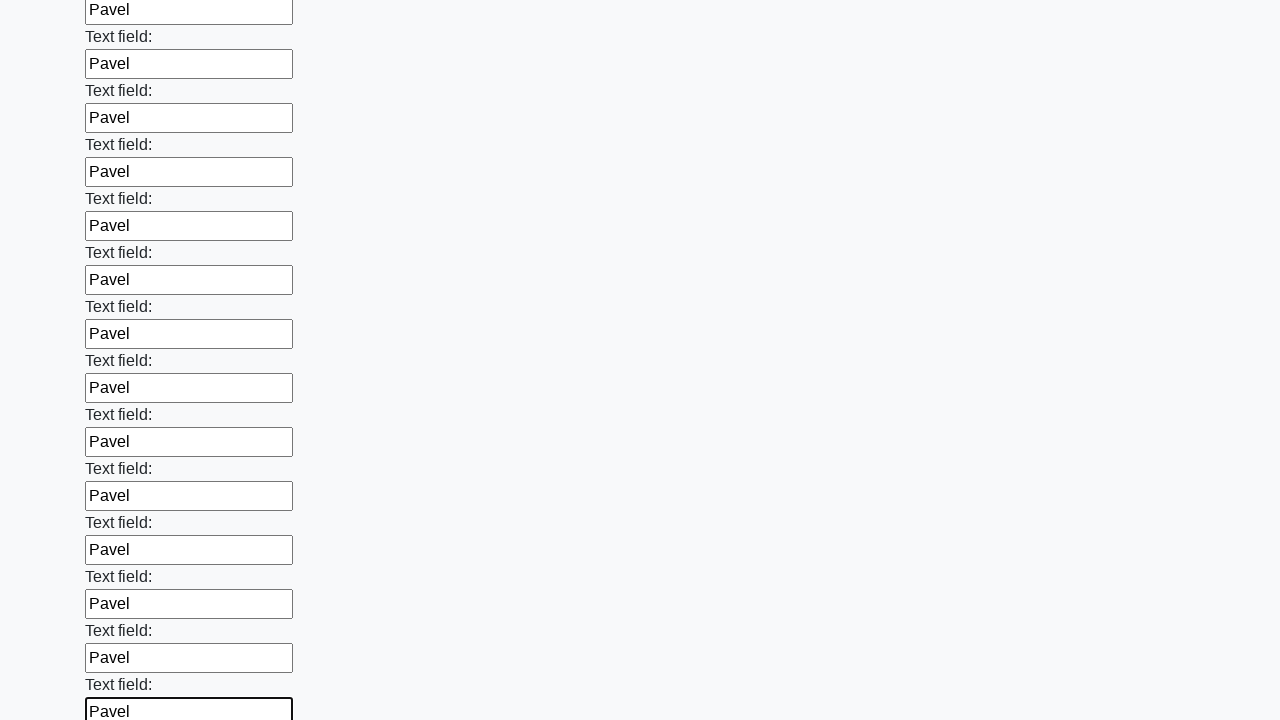

Filled an input field with 'Pavel' on input >> nth=65
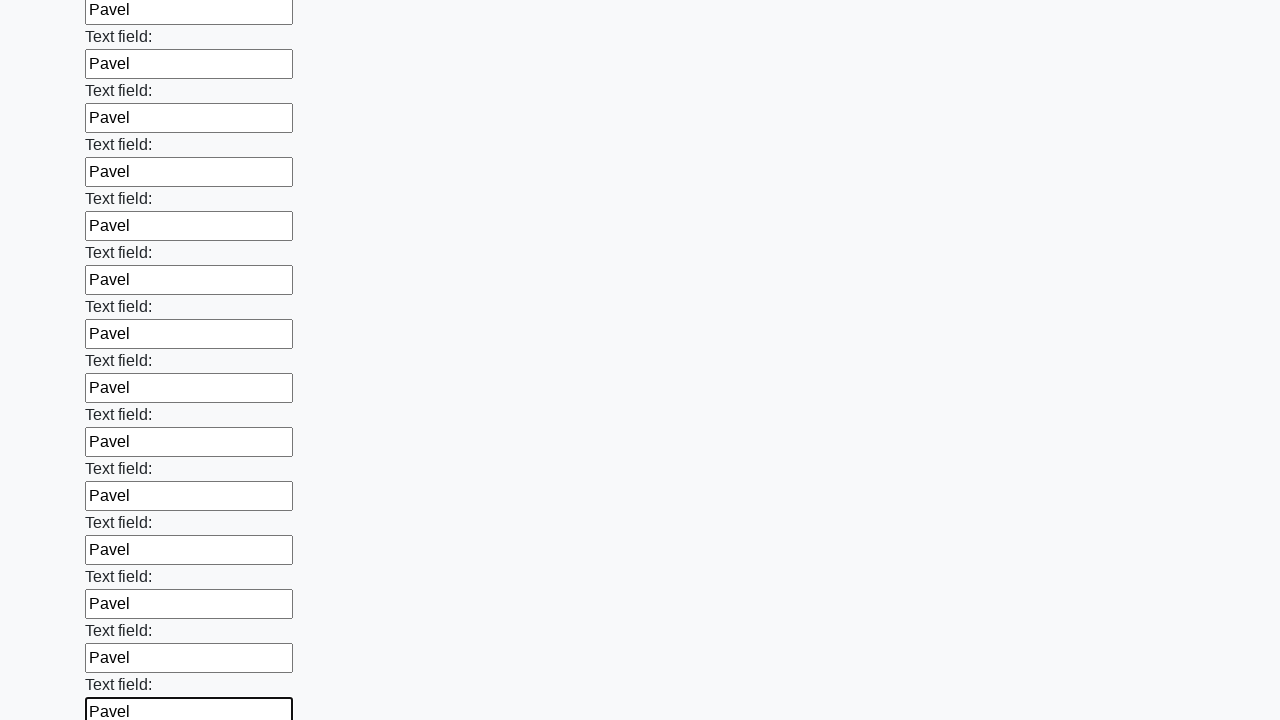

Filled an input field with 'Pavel' on input >> nth=66
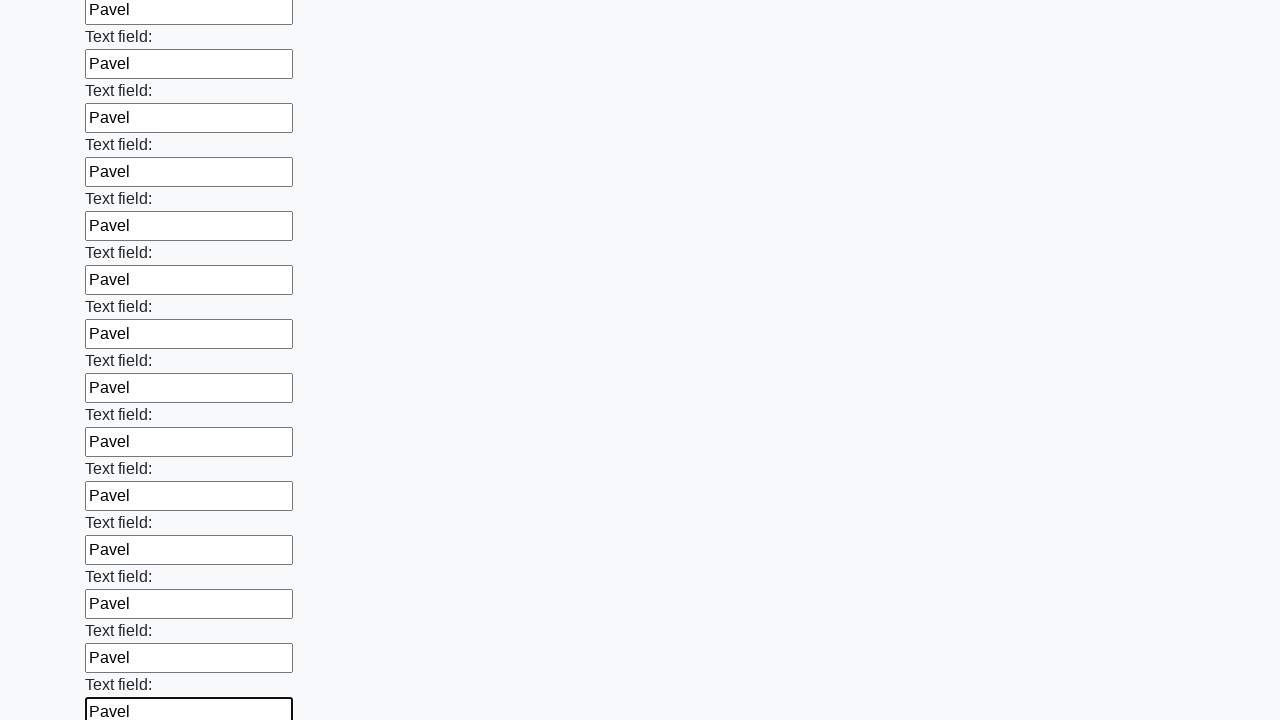

Filled an input field with 'Pavel' on input >> nth=67
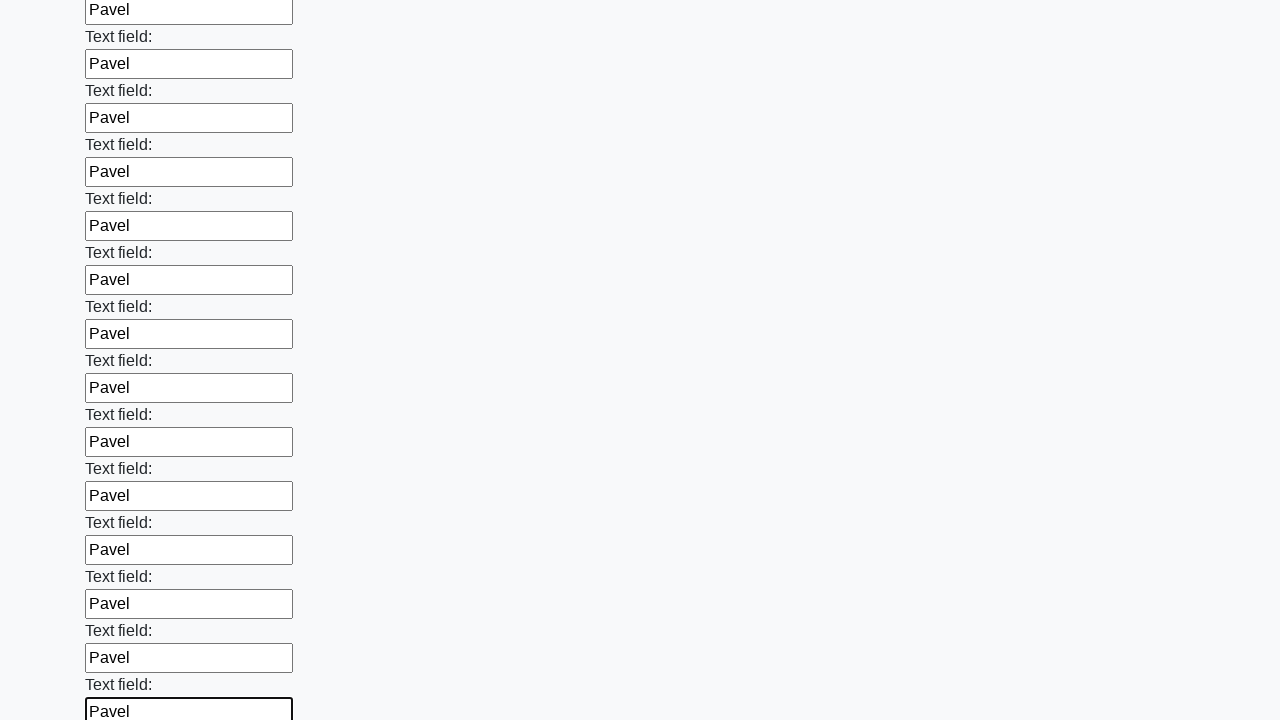

Filled an input field with 'Pavel' on input >> nth=68
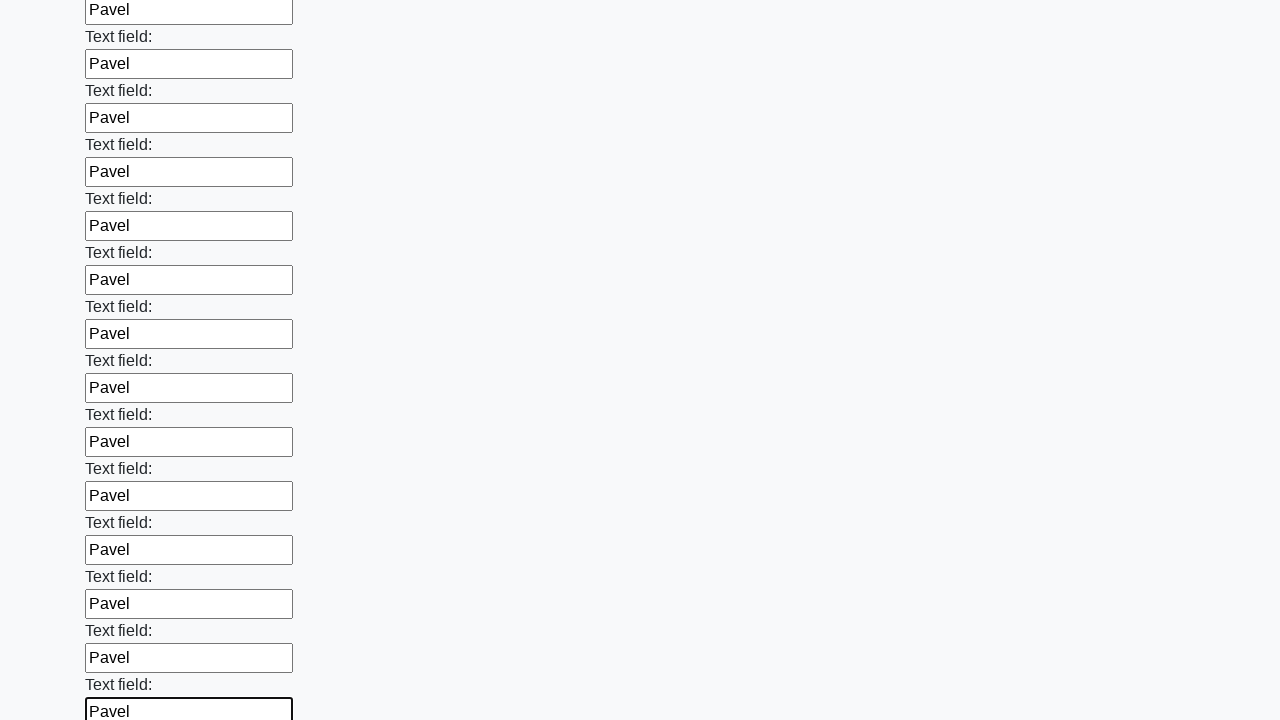

Filled an input field with 'Pavel' on input >> nth=69
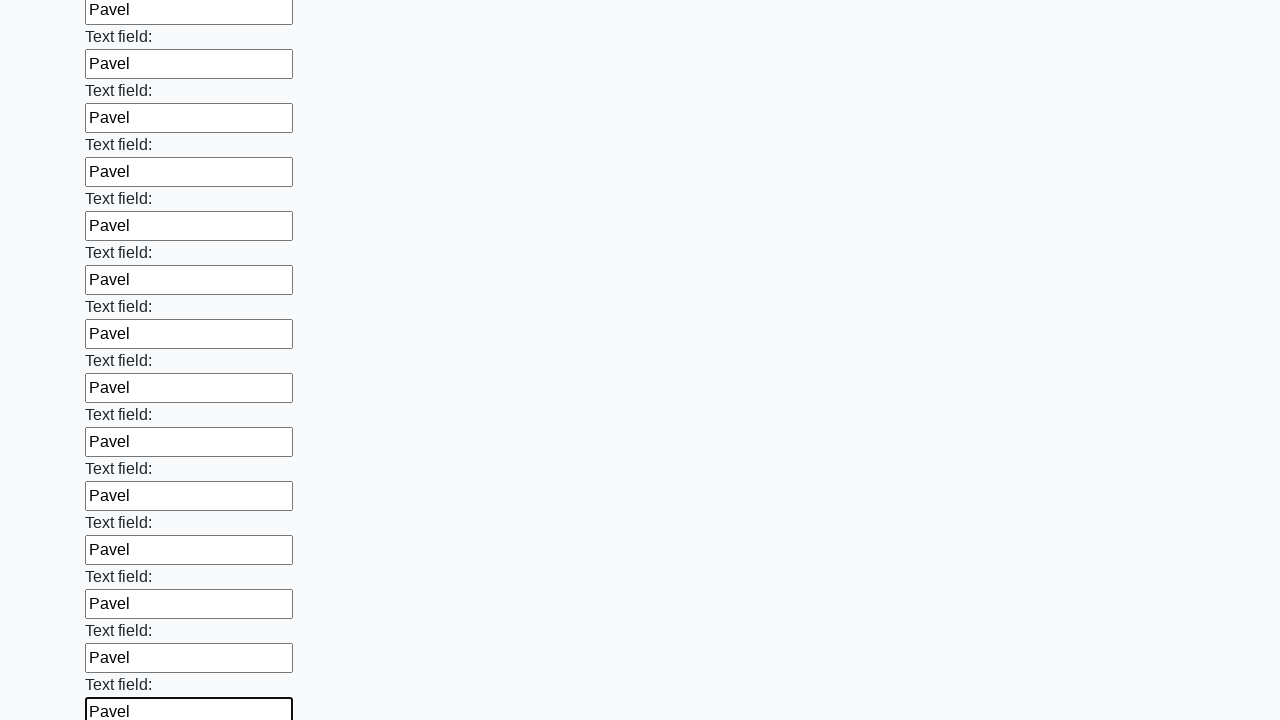

Filled an input field with 'Pavel' on input >> nth=70
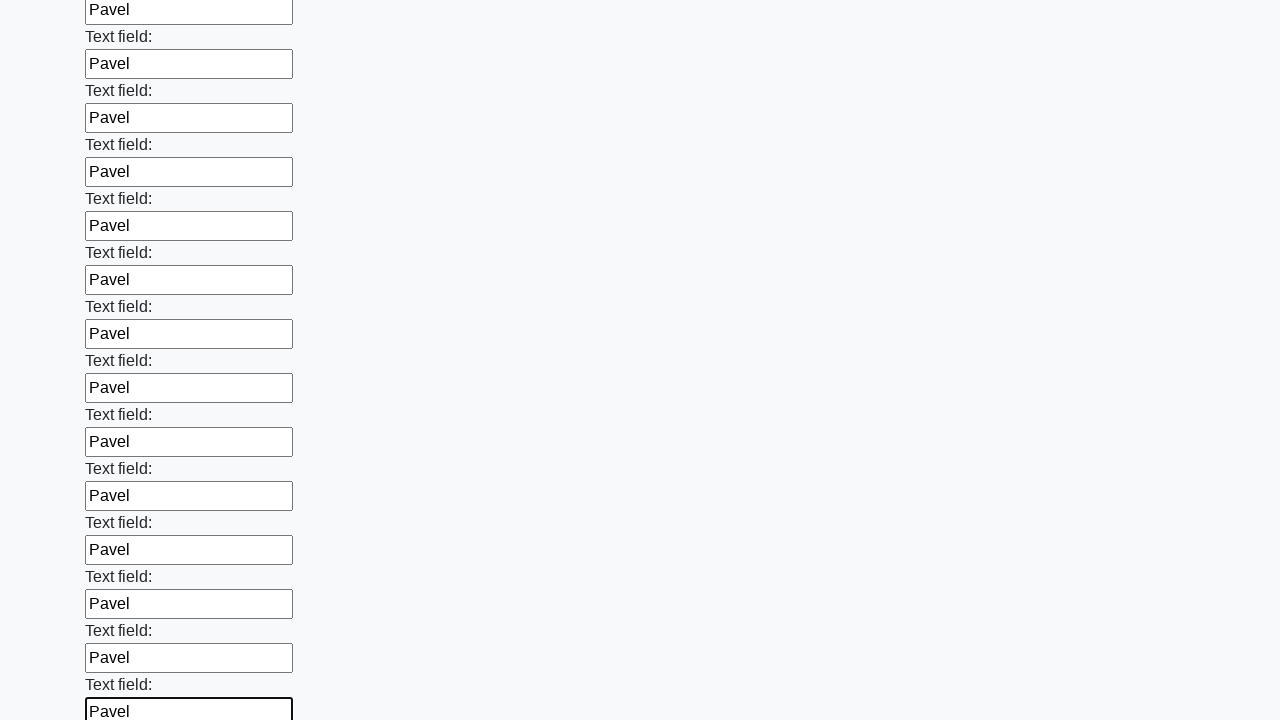

Filled an input field with 'Pavel' on input >> nth=71
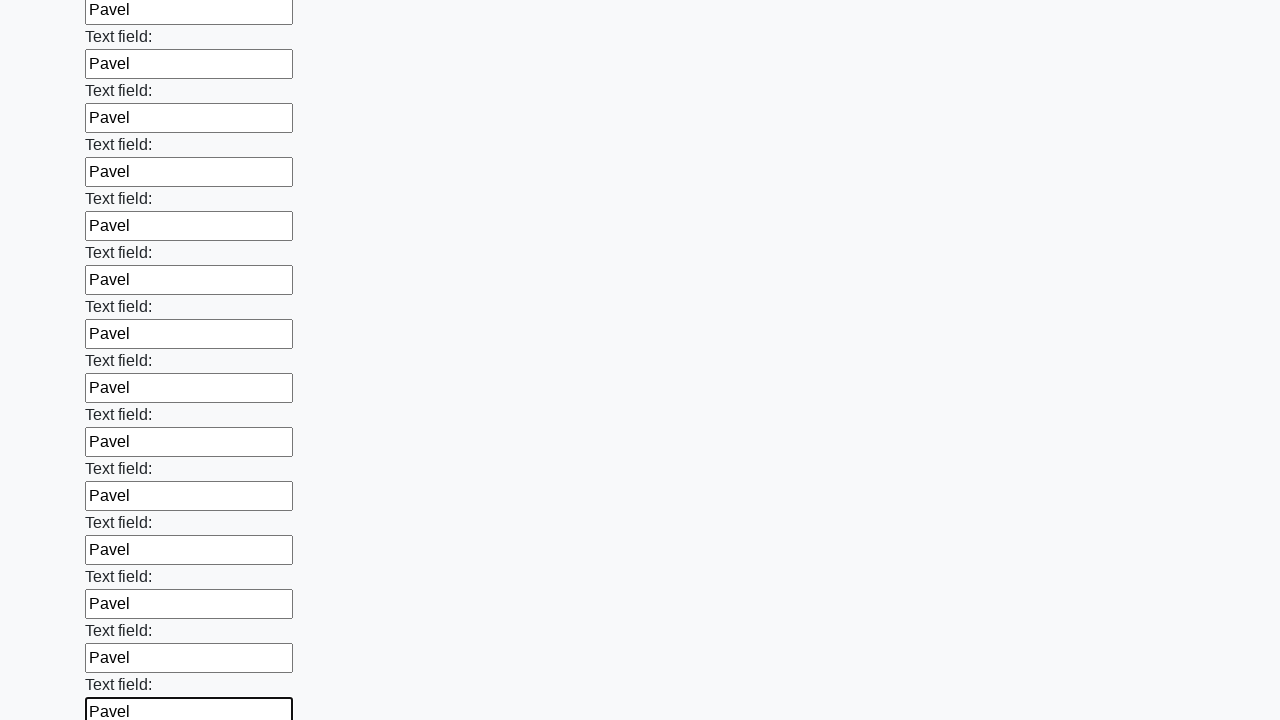

Filled an input field with 'Pavel' on input >> nth=72
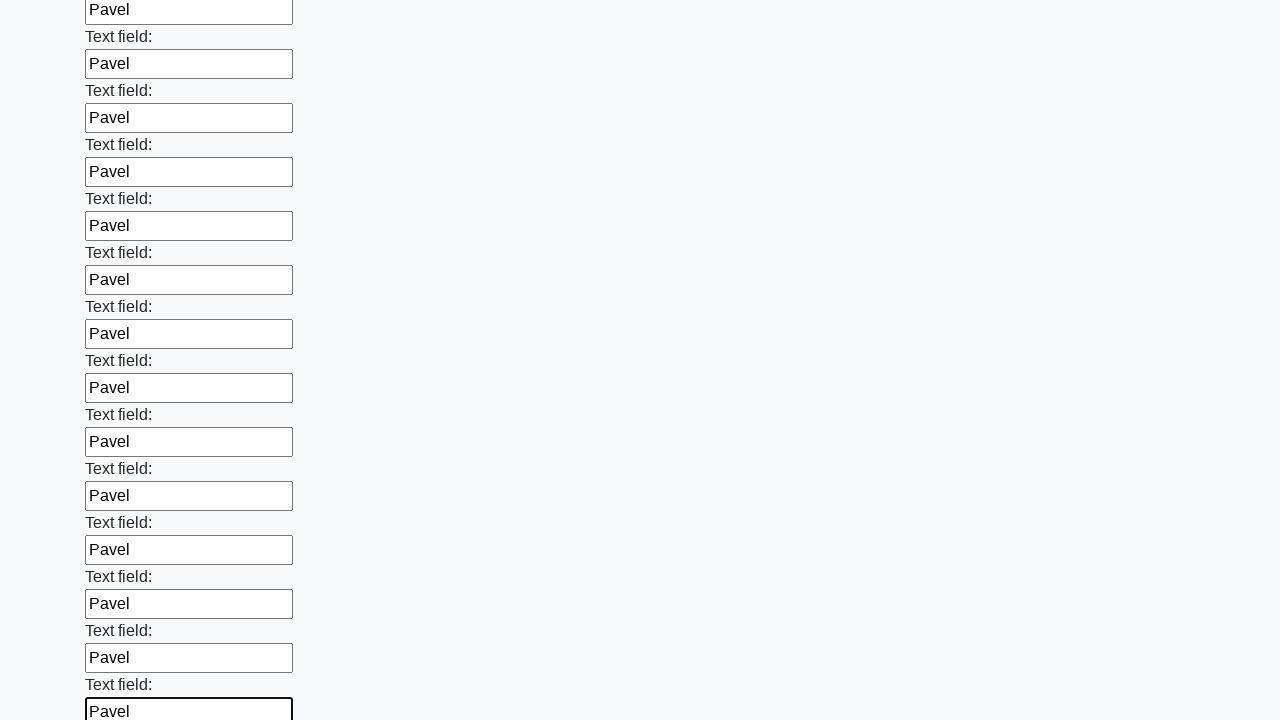

Filled an input field with 'Pavel' on input >> nth=73
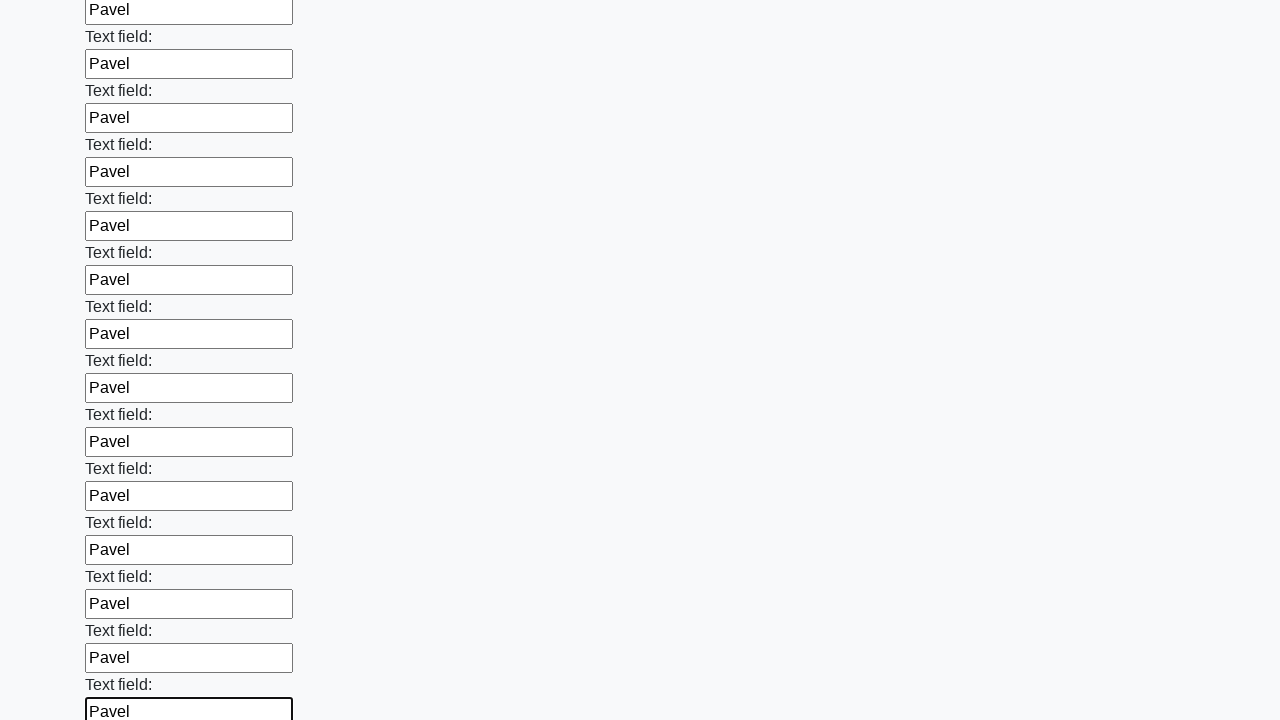

Filled an input field with 'Pavel' on input >> nth=74
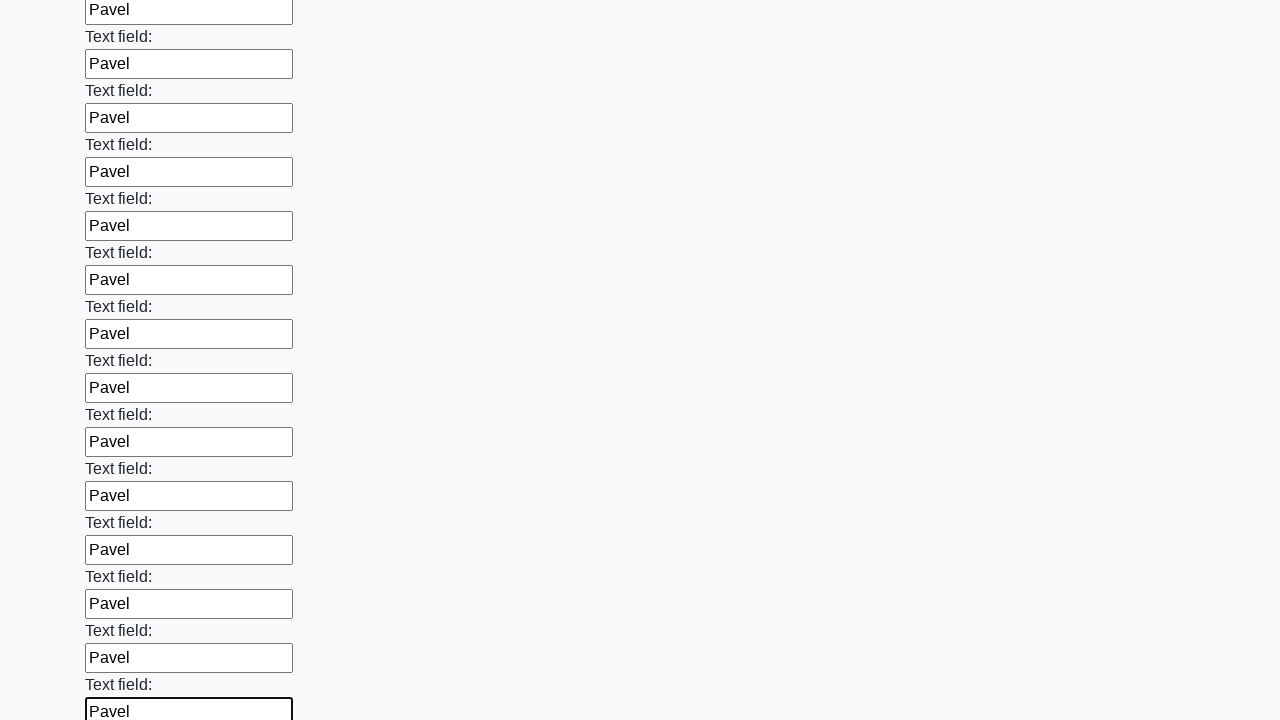

Filled an input field with 'Pavel' on input >> nth=75
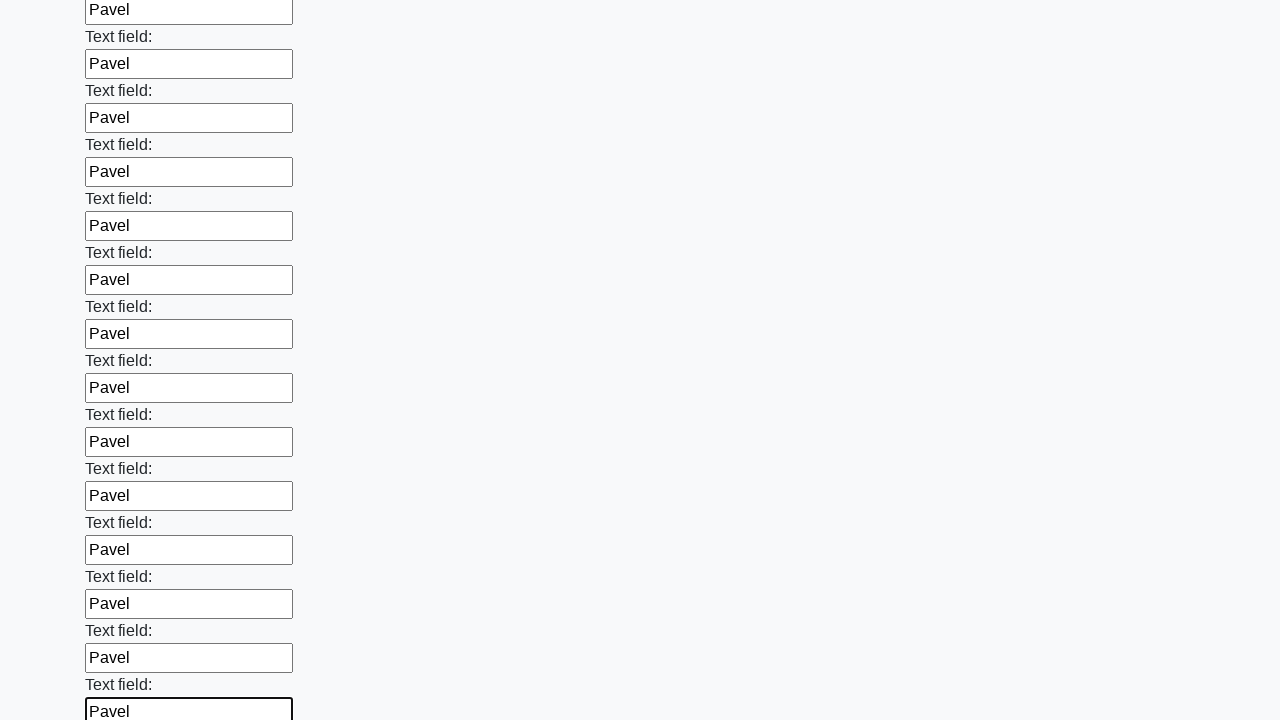

Filled an input field with 'Pavel' on input >> nth=76
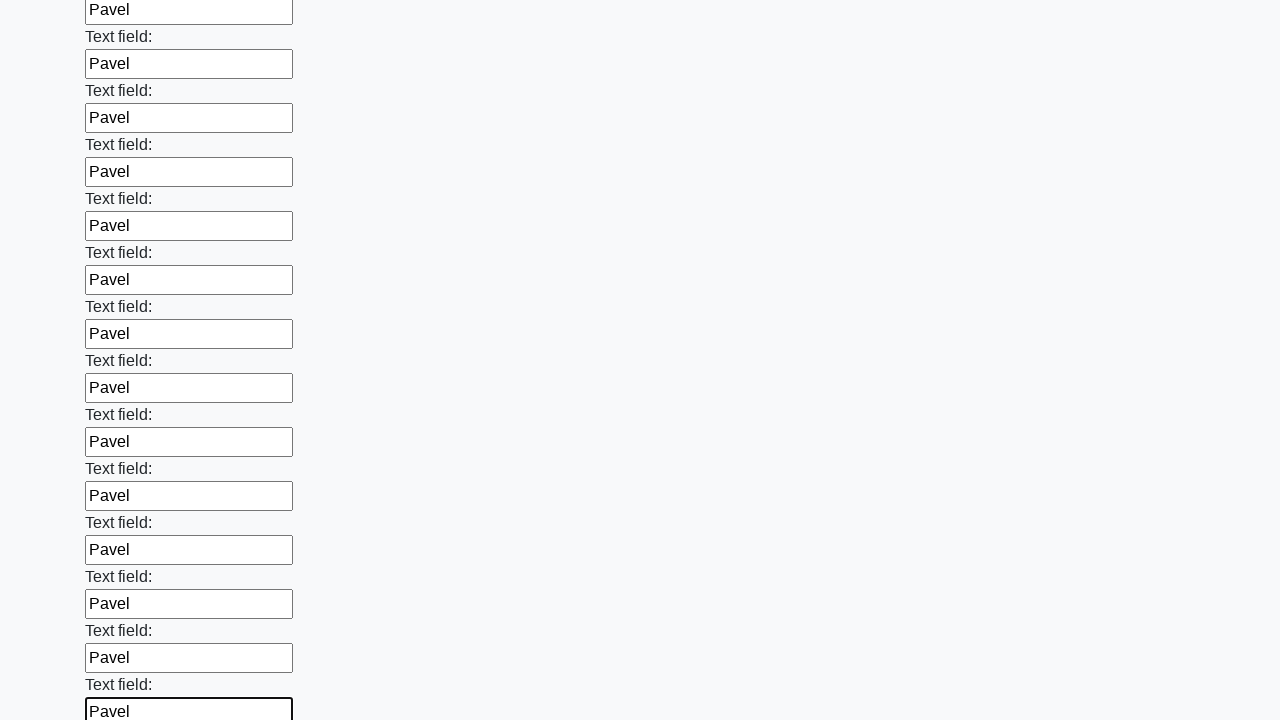

Filled an input field with 'Pavel' on input >> nth=77
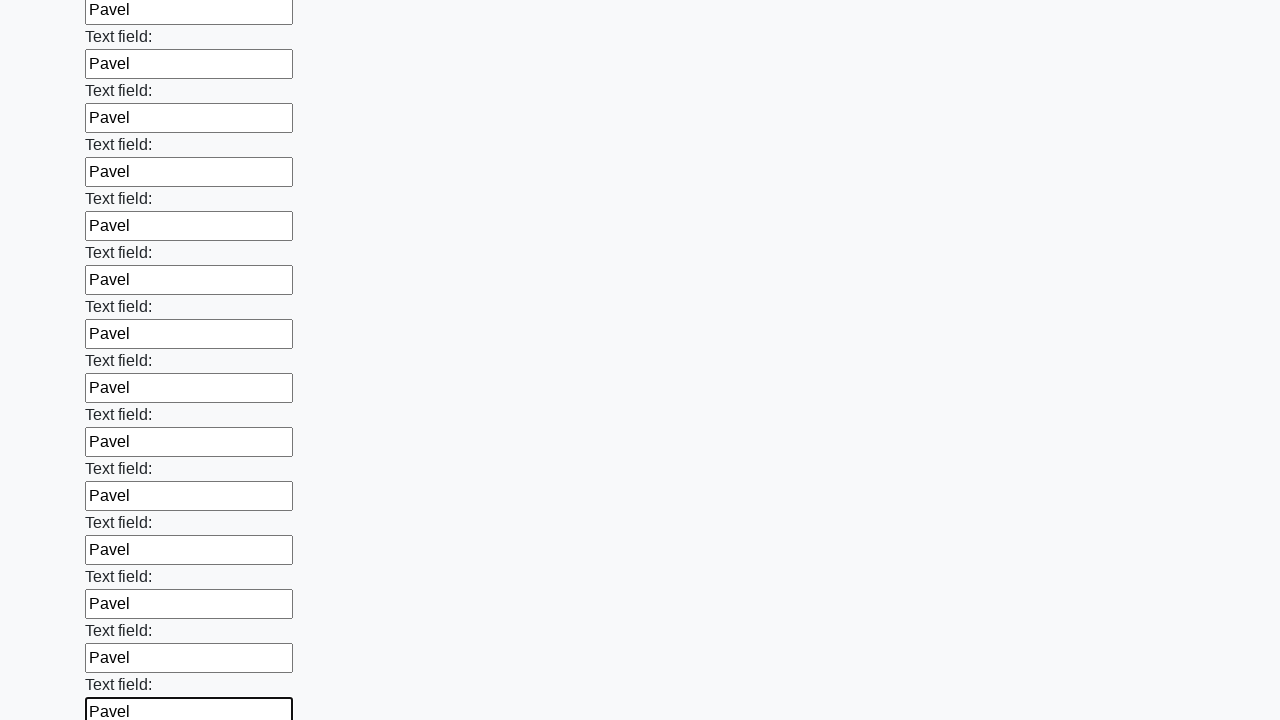

Filled an input field with 'Pavel' on input >> nth=78
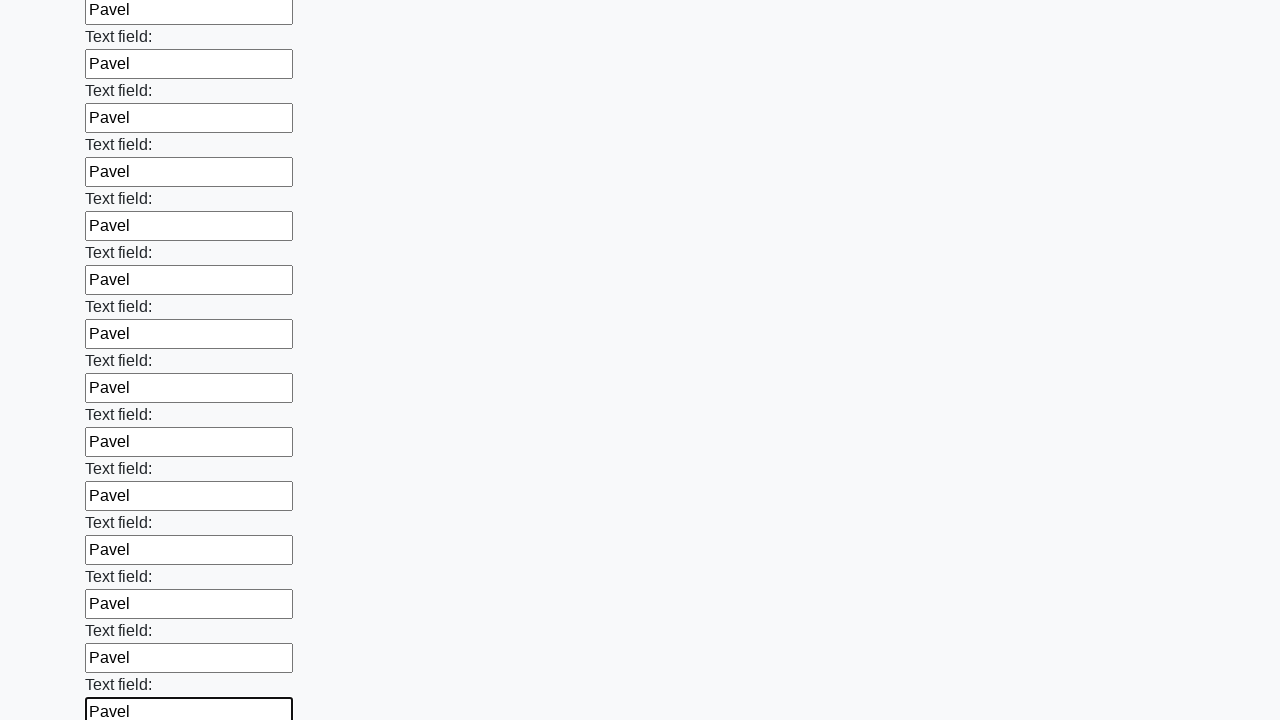

Filled an input field with 'Pavel' on input >> nth=79
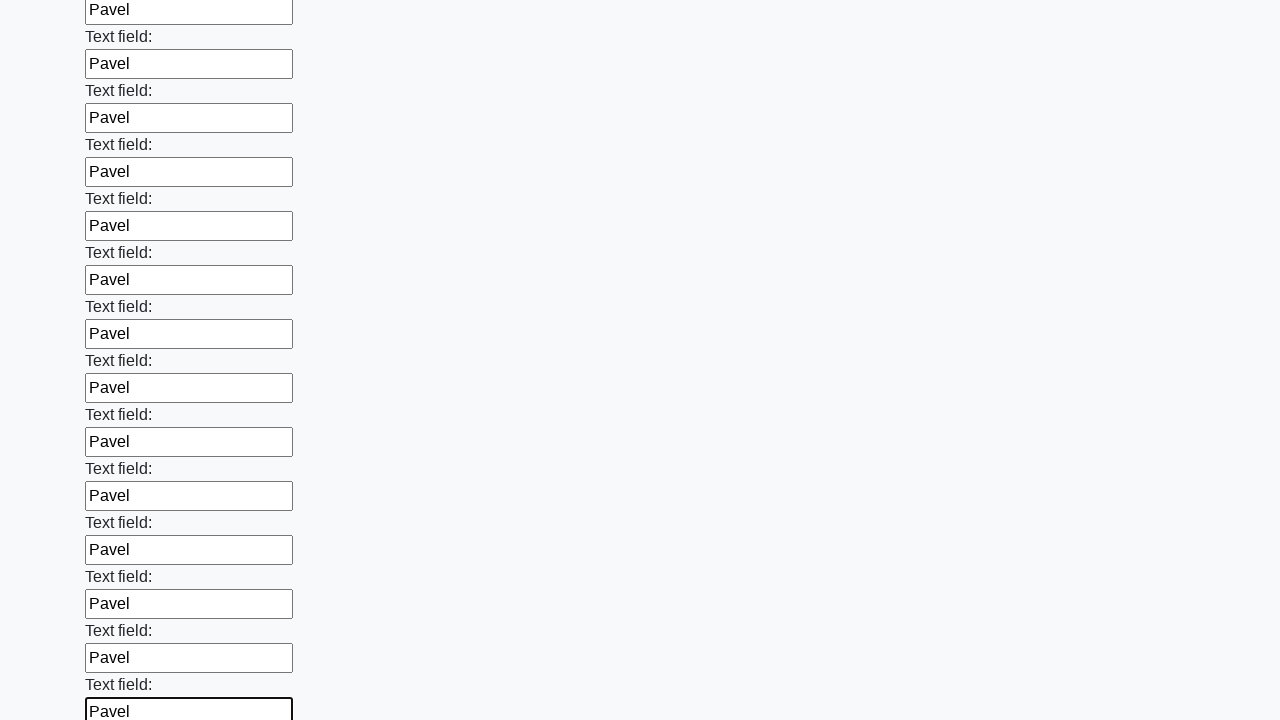

Filled an input field with 'Pavel' on input >> nth=80
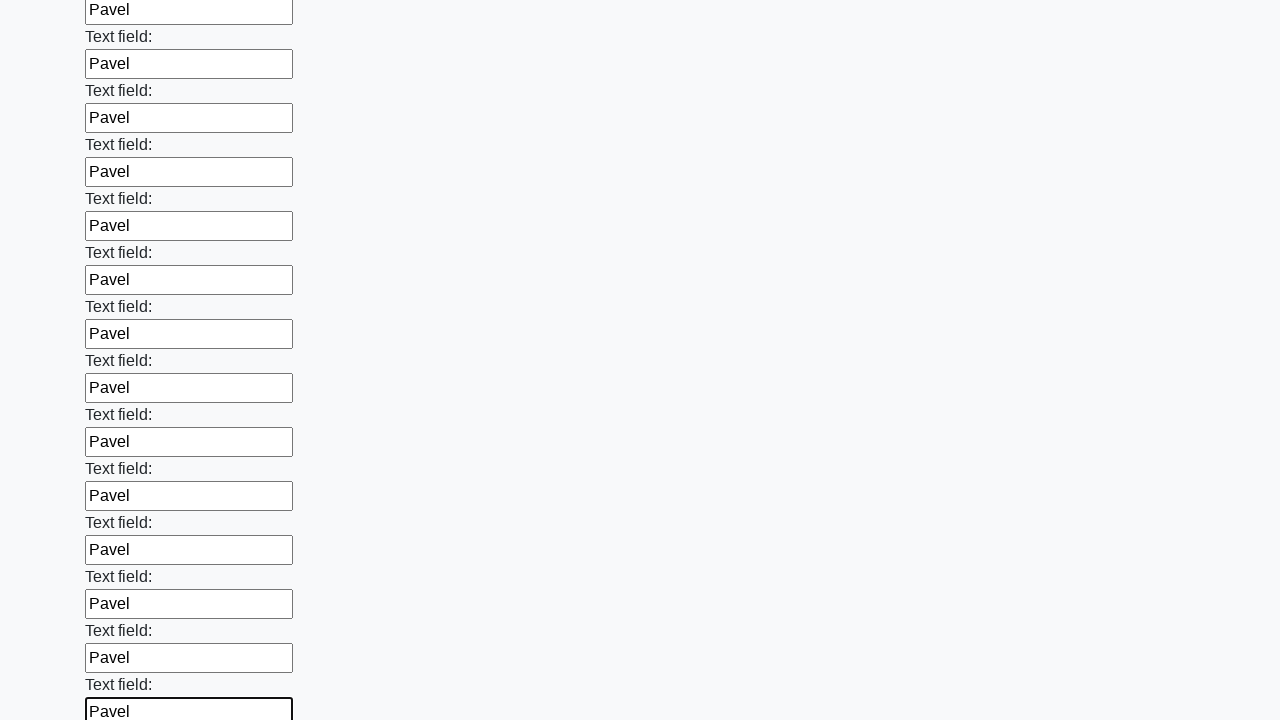

Filled an input field with 'Pavel' on input >> nth=81
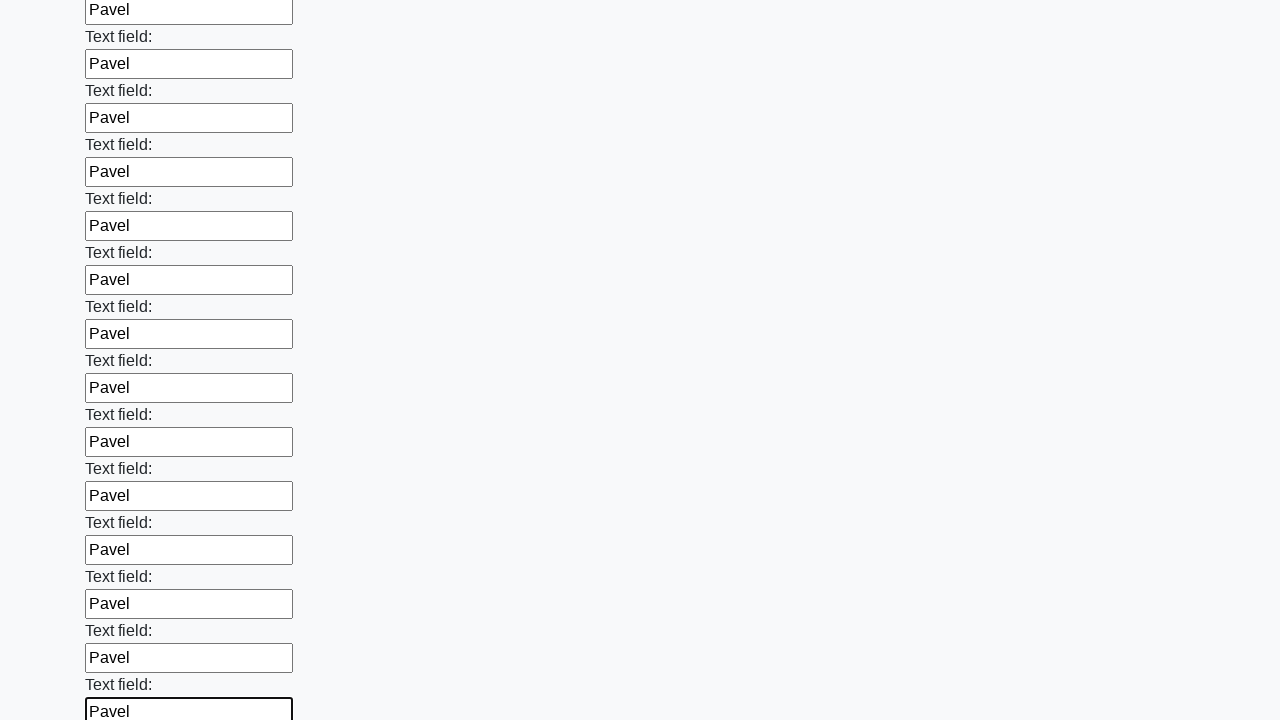

Filled an input field with 'Pavel' on input >> nth=82
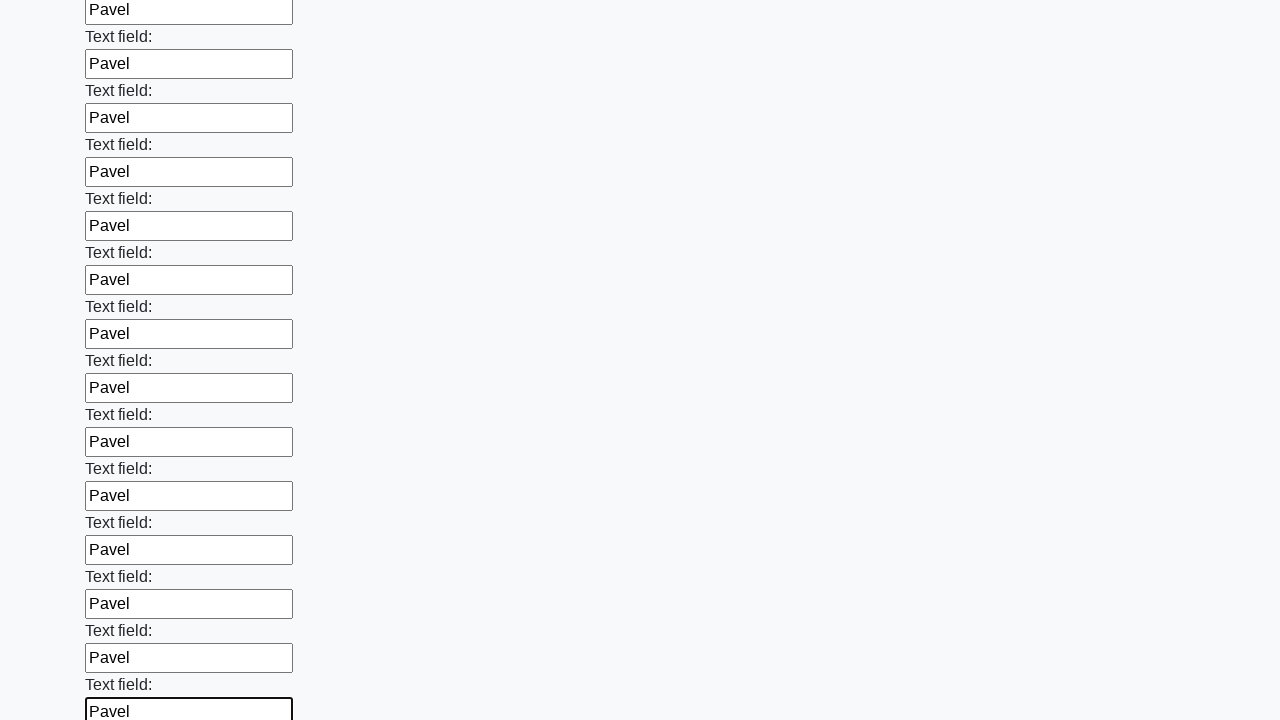

Filled an input field with 'Pavel' on input >> nth=83
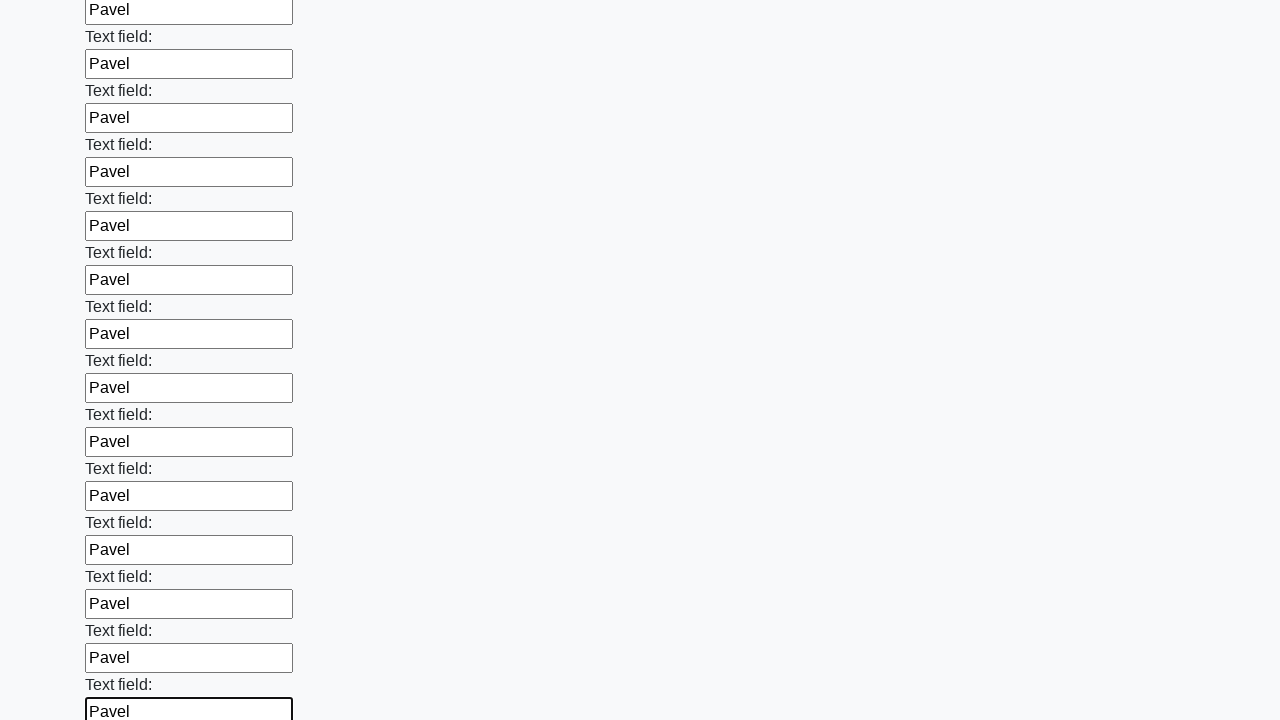

Filled an input field with 'Pavel' on input >> nth=84
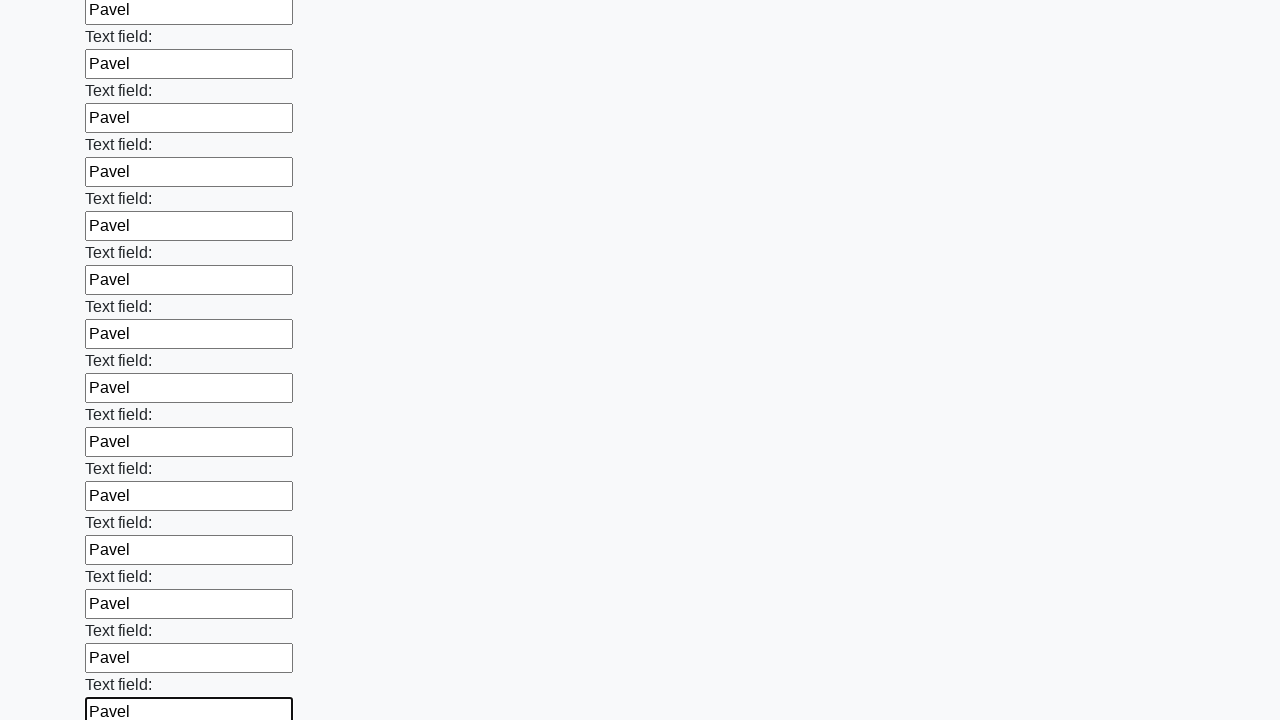

Filled an input field with 'Pavel' on input >> nth=85
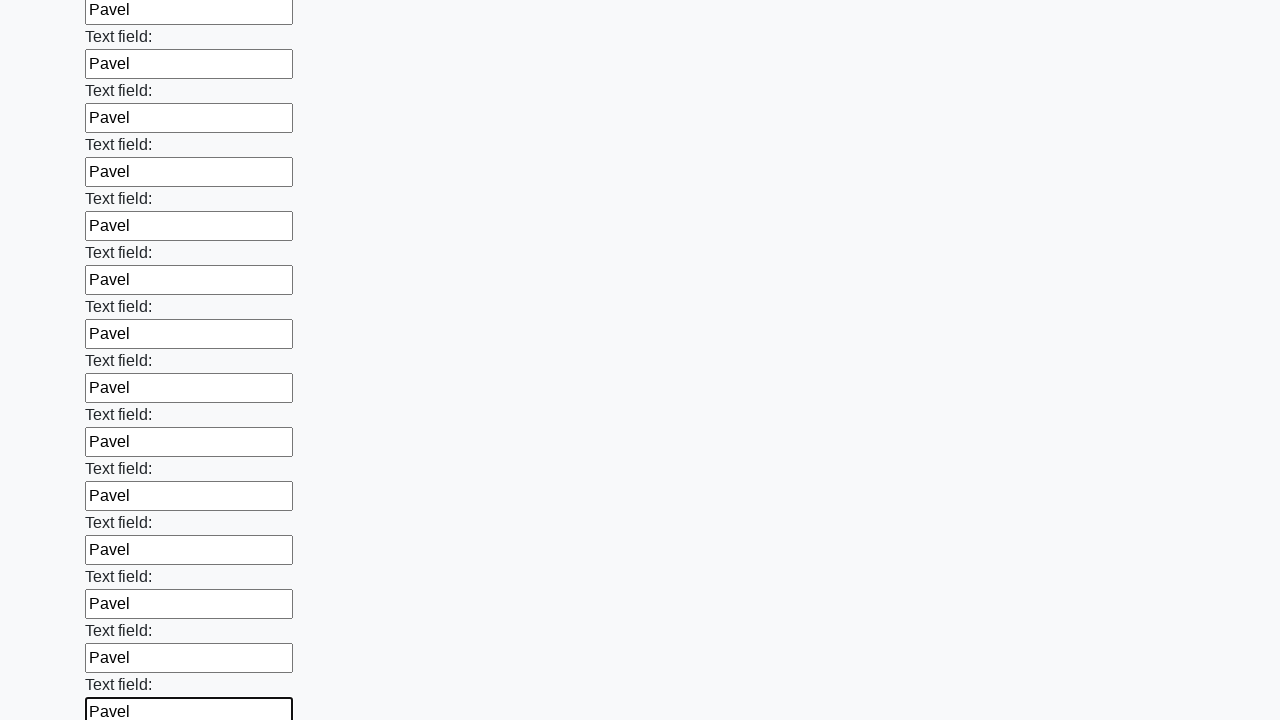

Filled an input field with 'Pavel' on input >> nth=86
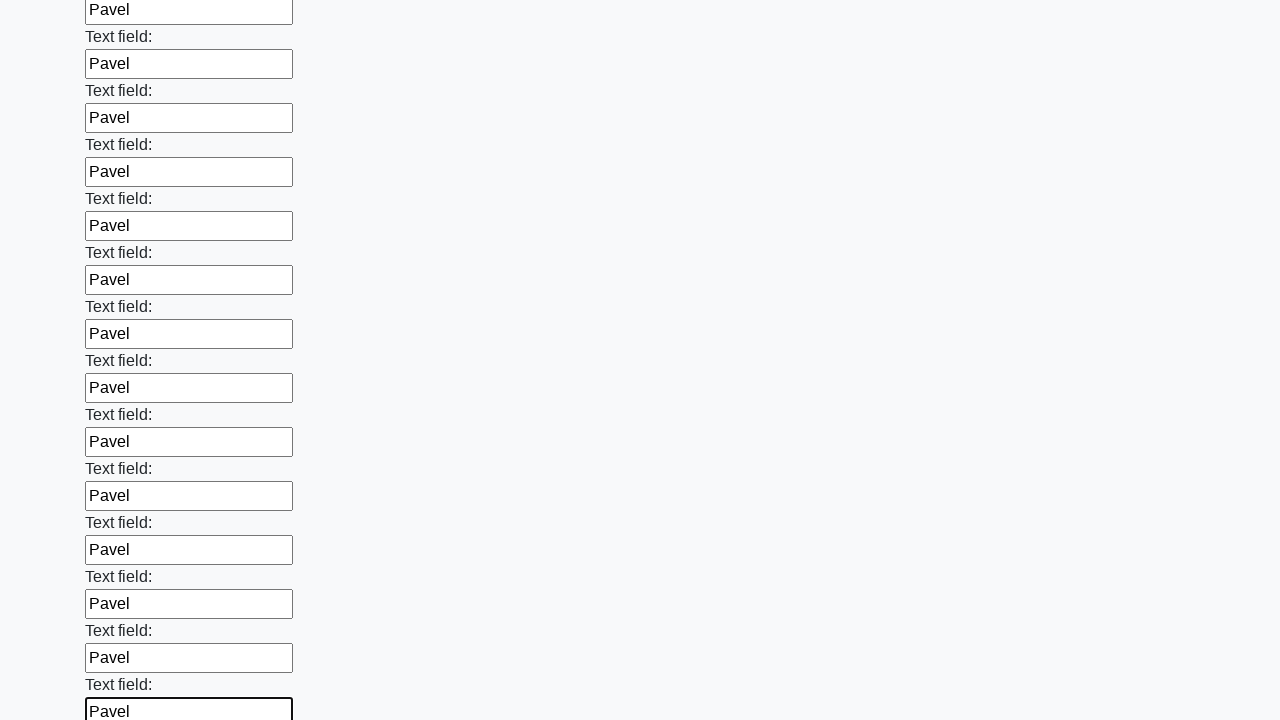

Filled an input field with 'Pavel' on input >> nth=87
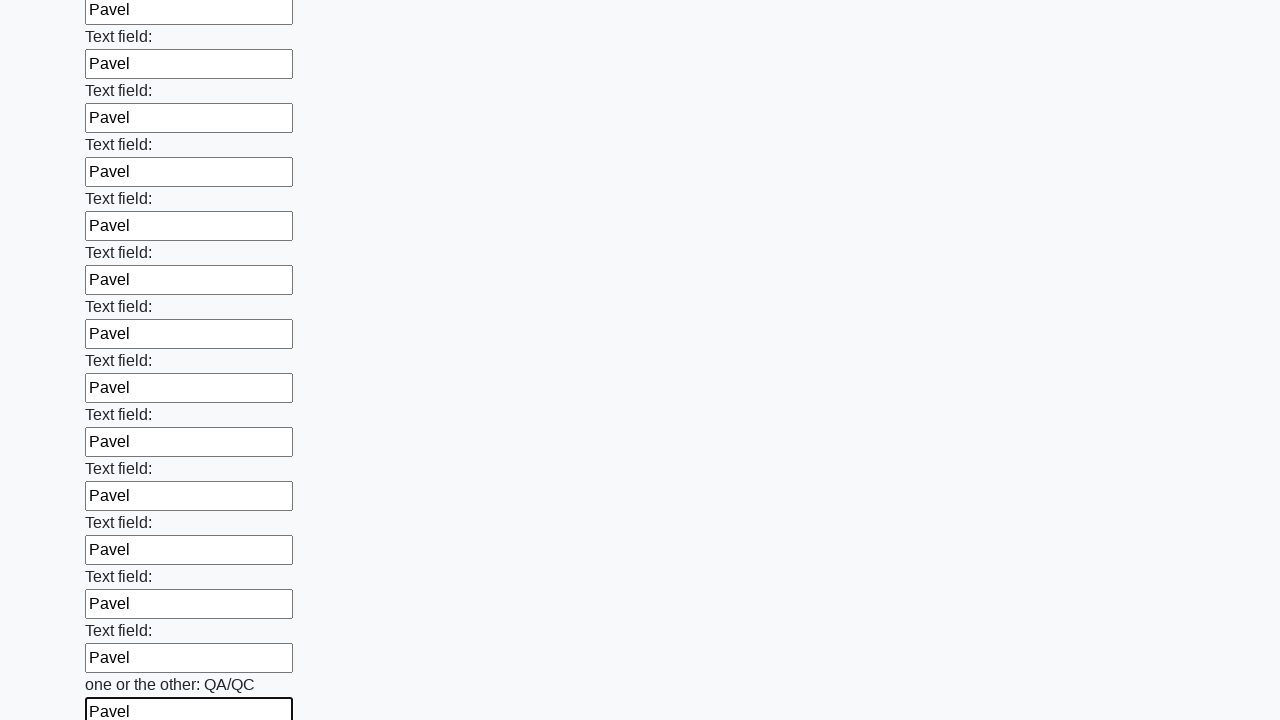

Filled an input field with 'Pavel' on input >> nth=88
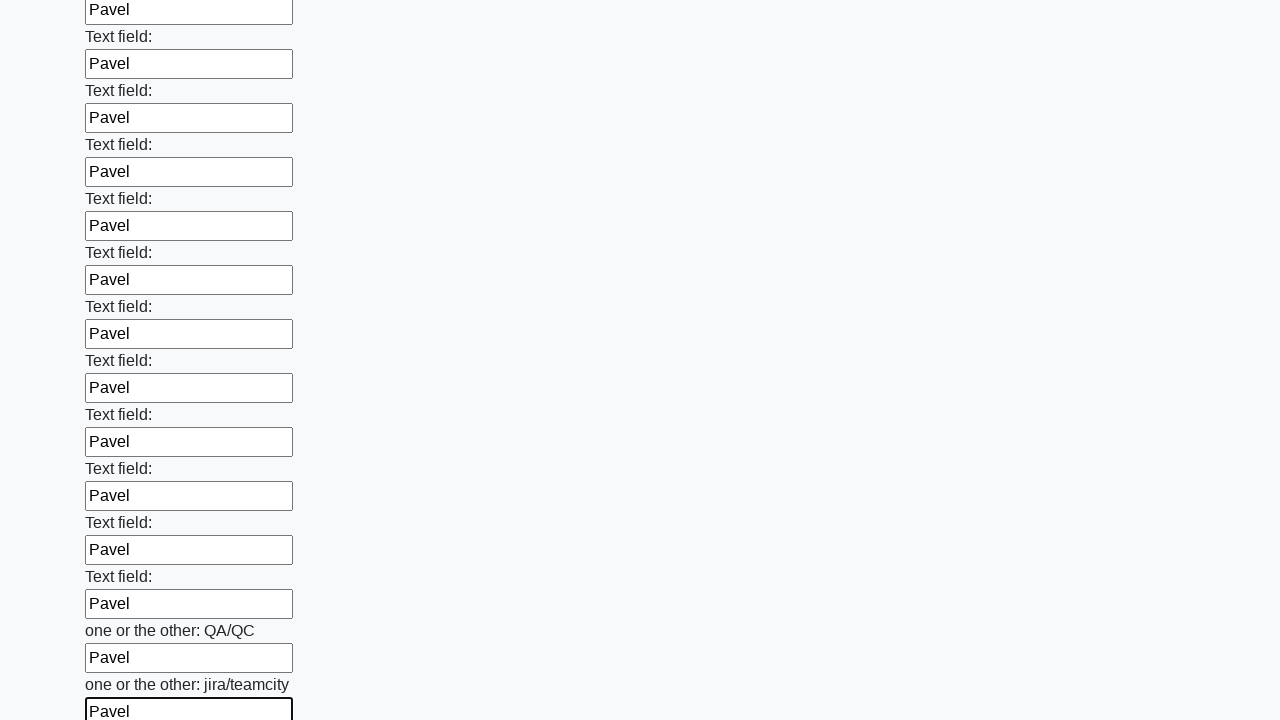

Filled an input field with 'Pavel' on input >> nth=89
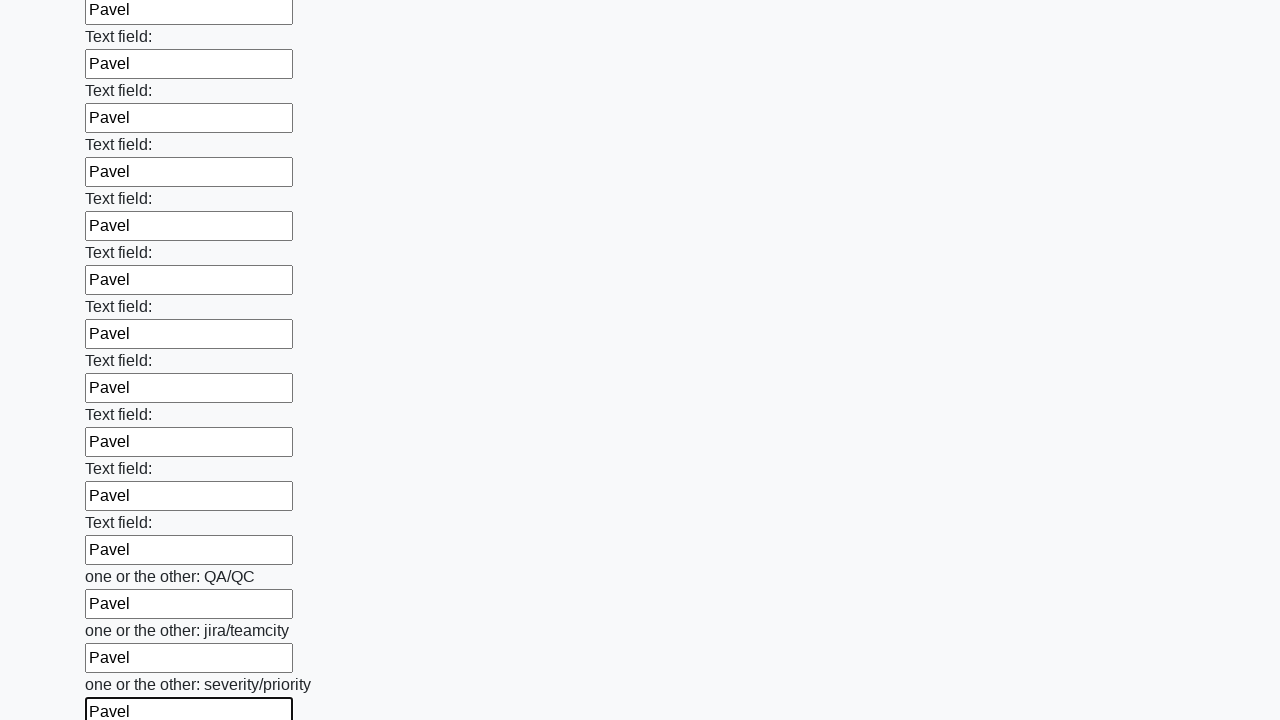

Filled an input field with 'Pavel' on input >> nth=90
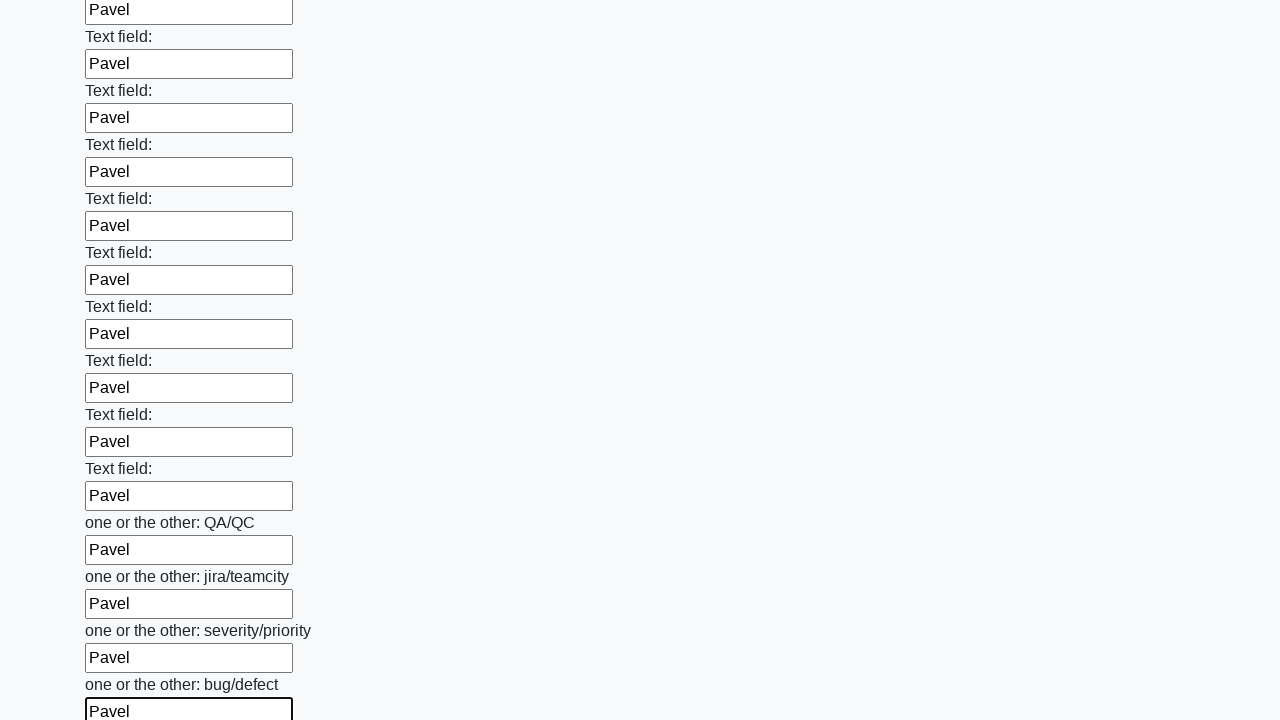

Filled an input field with 'Pavel' on input >> nth=91
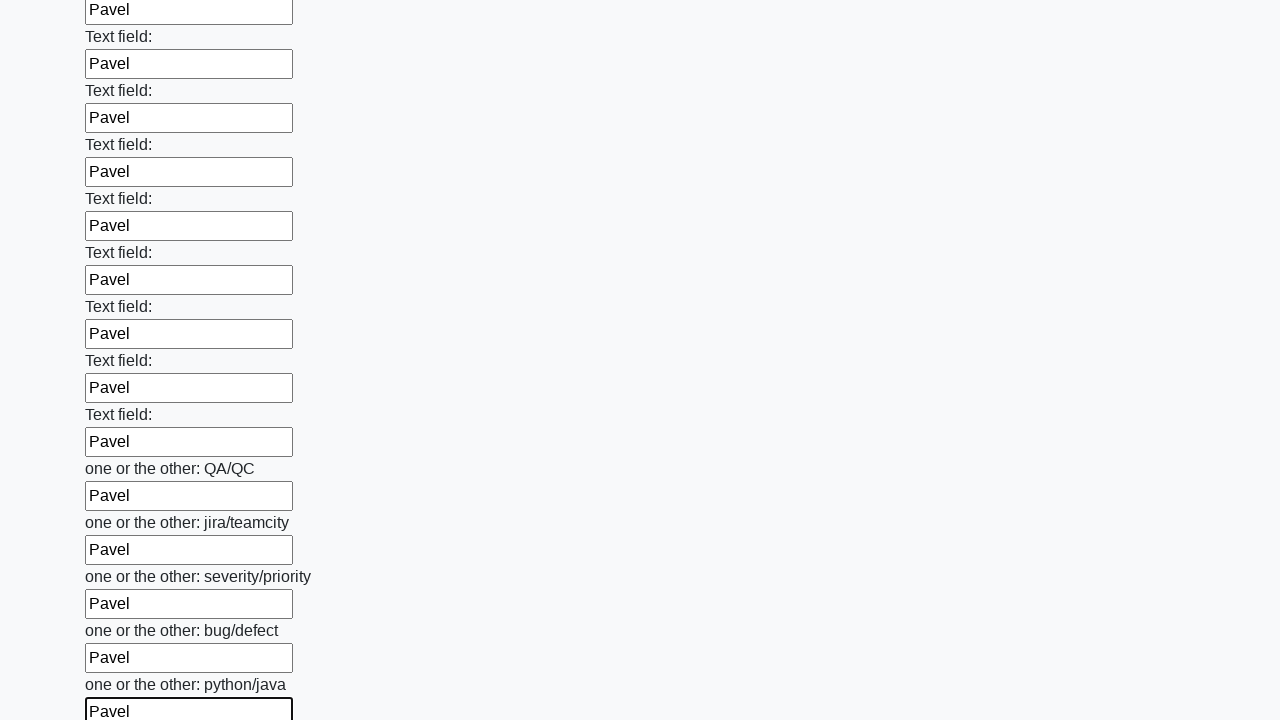

Filled an input field with 'Pavel' on input >> nth=92
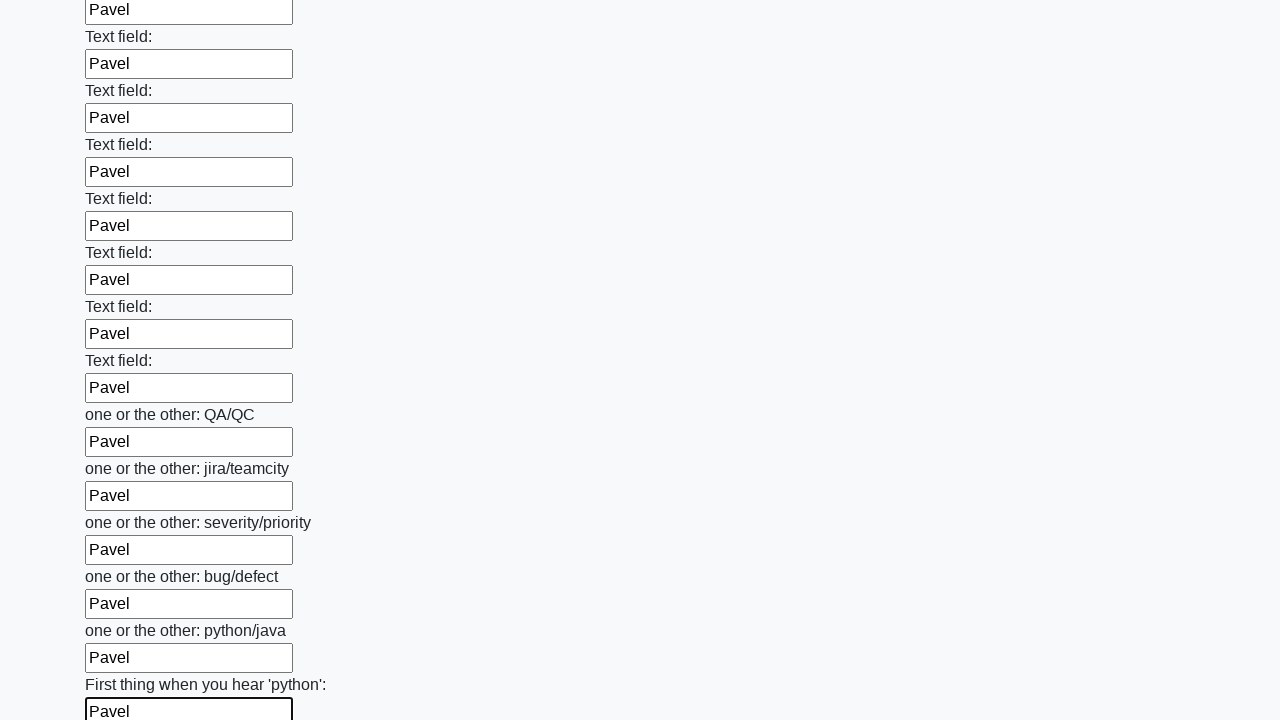

Filled an input field with 'Pavel' on input >> nth=93
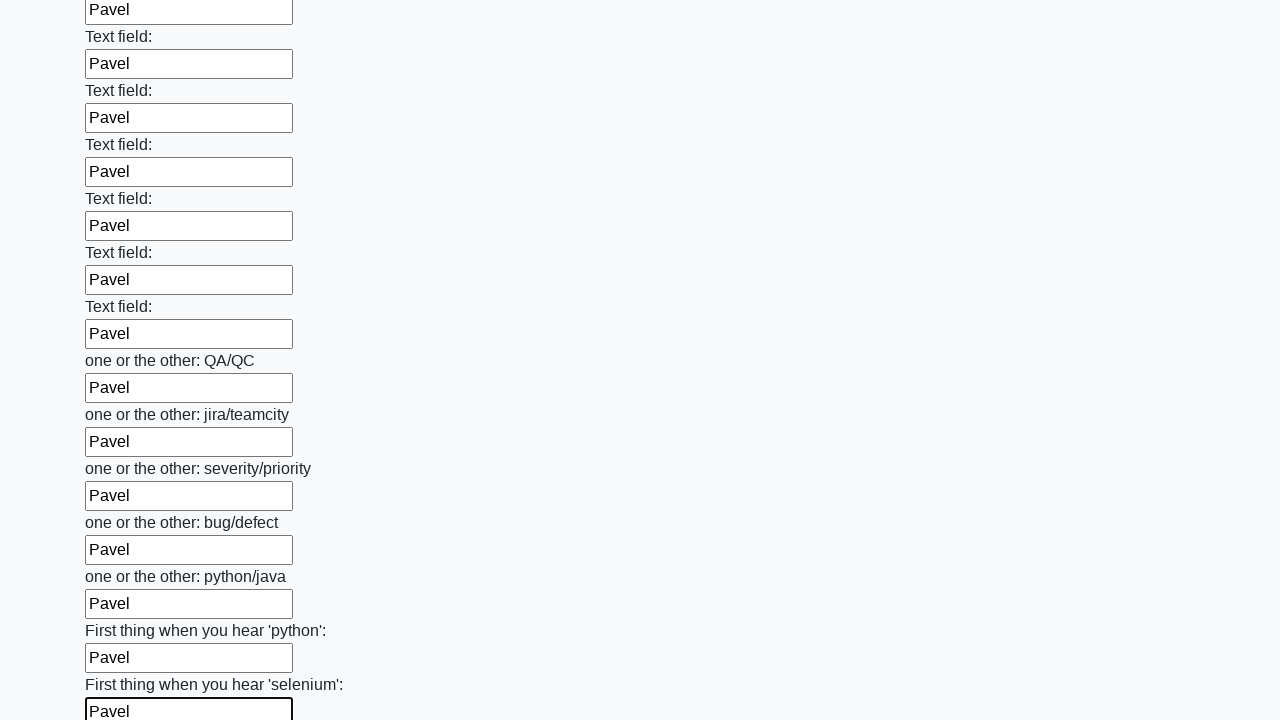

Filled an input field with 'Pavel' on input >> nth=94
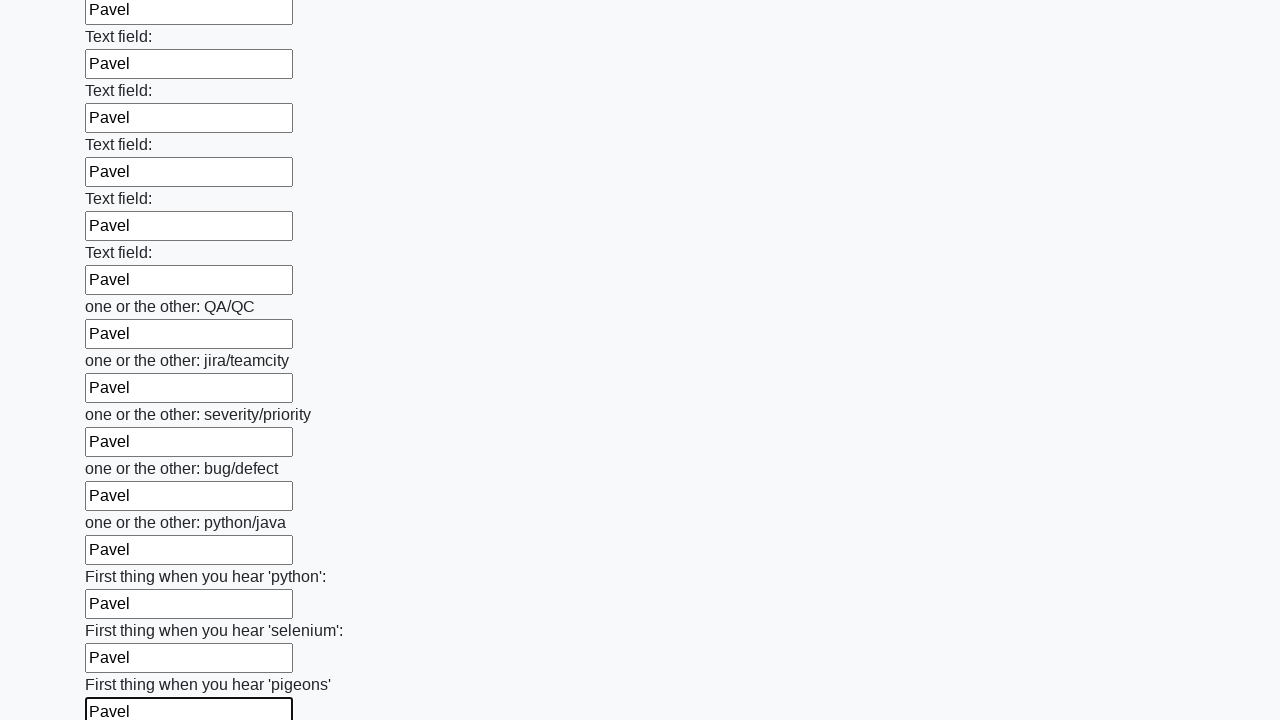

Filled an input field with 'Pavel' on input >> nth=95
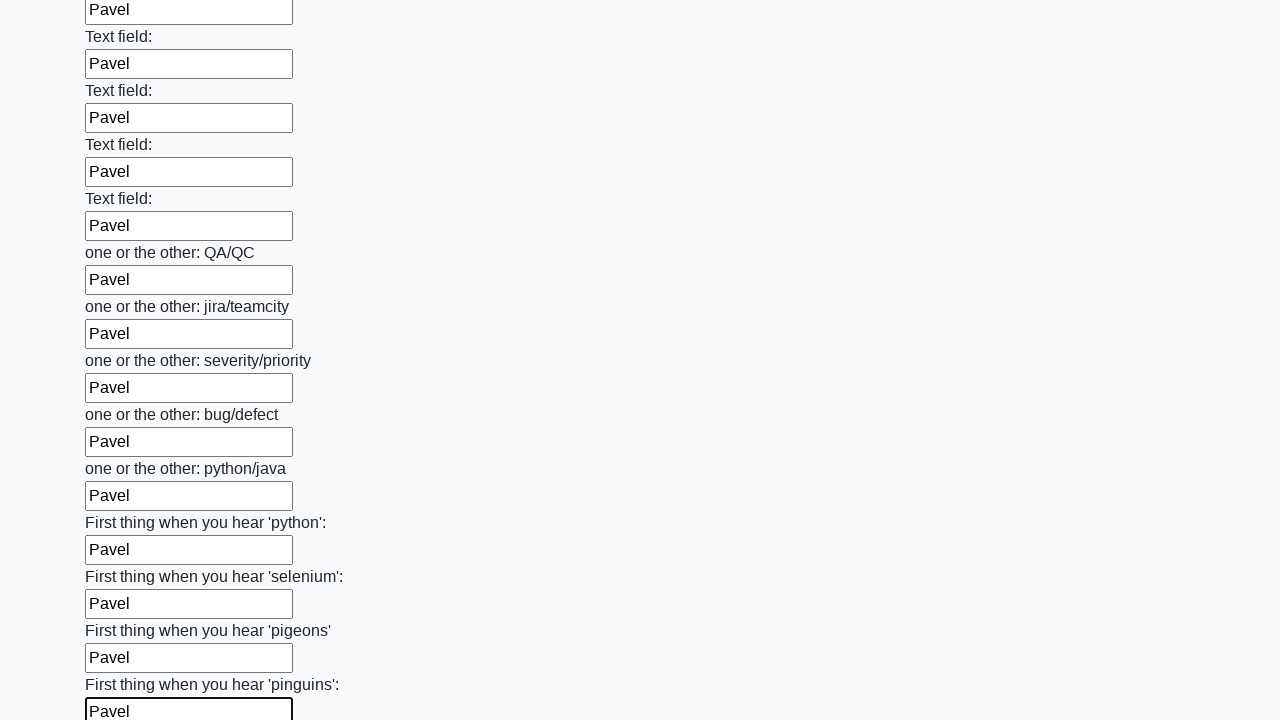

Filled an input field with 'Pavel' on input >> nth=96
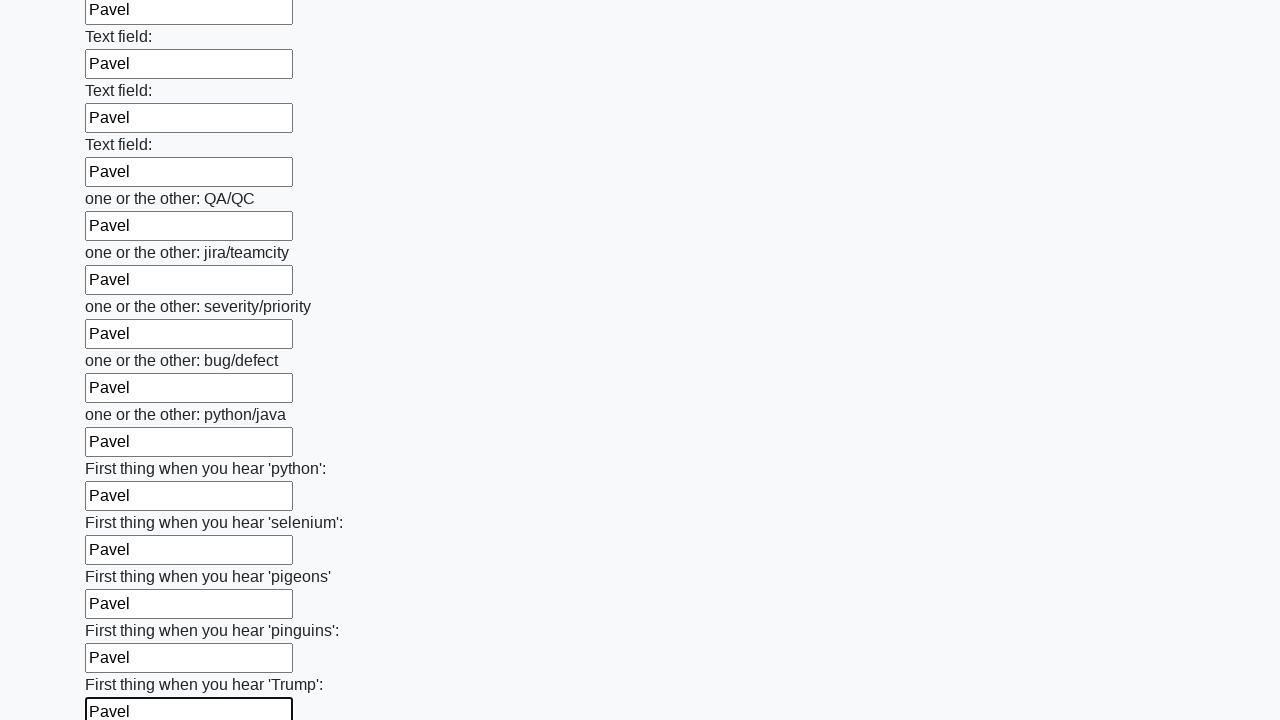

Filled an input field with 'Pavel' on input >> nth=97
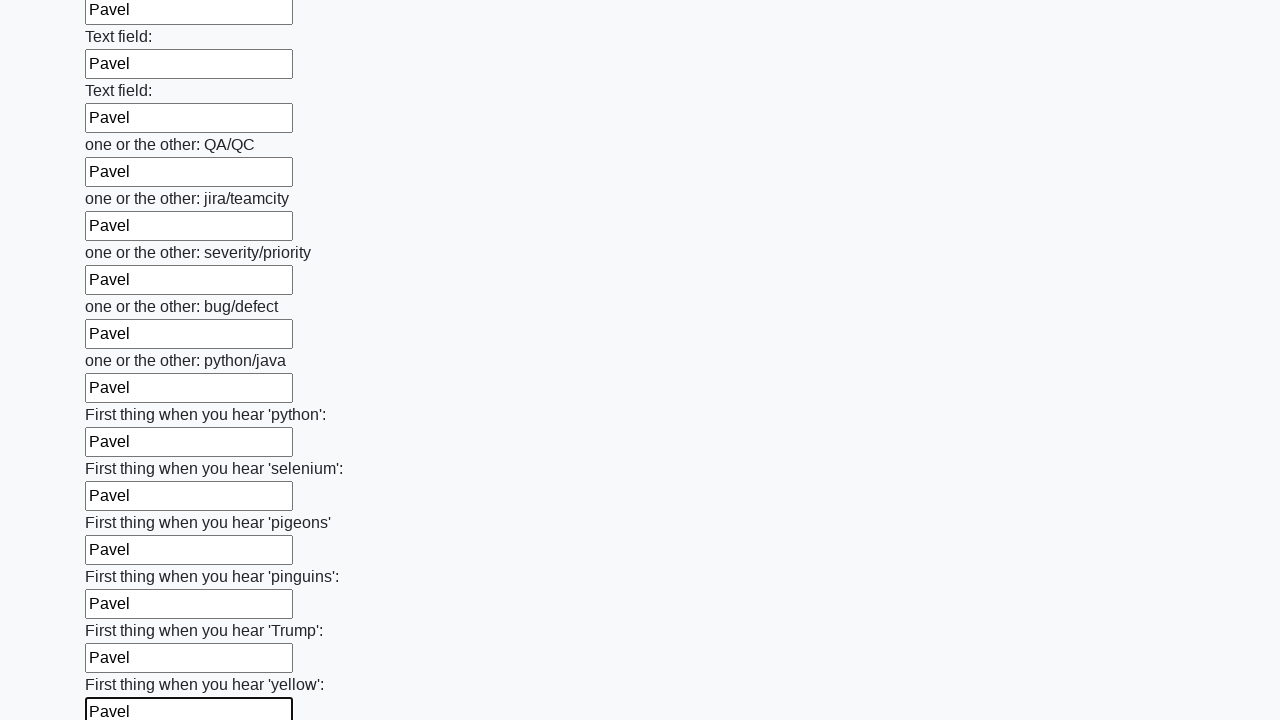

Filled an input field with 'Pavel' on input >> nth=98
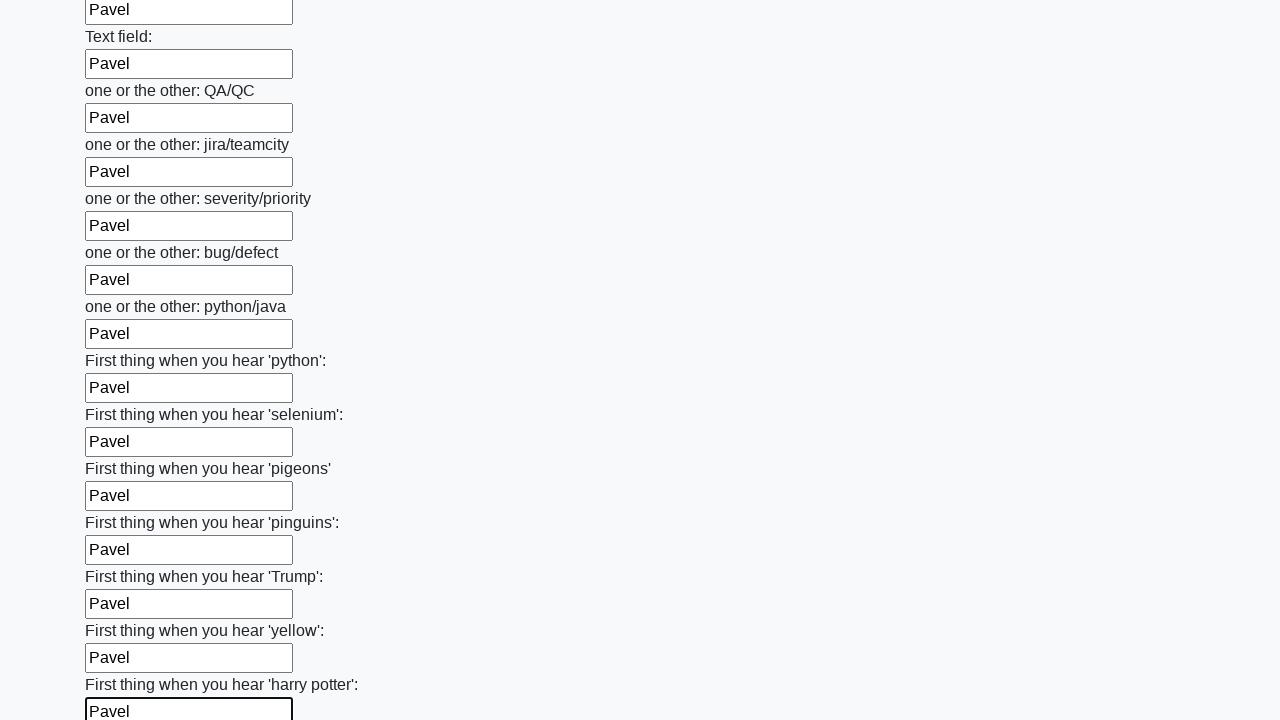

Filled an input field with 'Pavel' on input >> nth=99
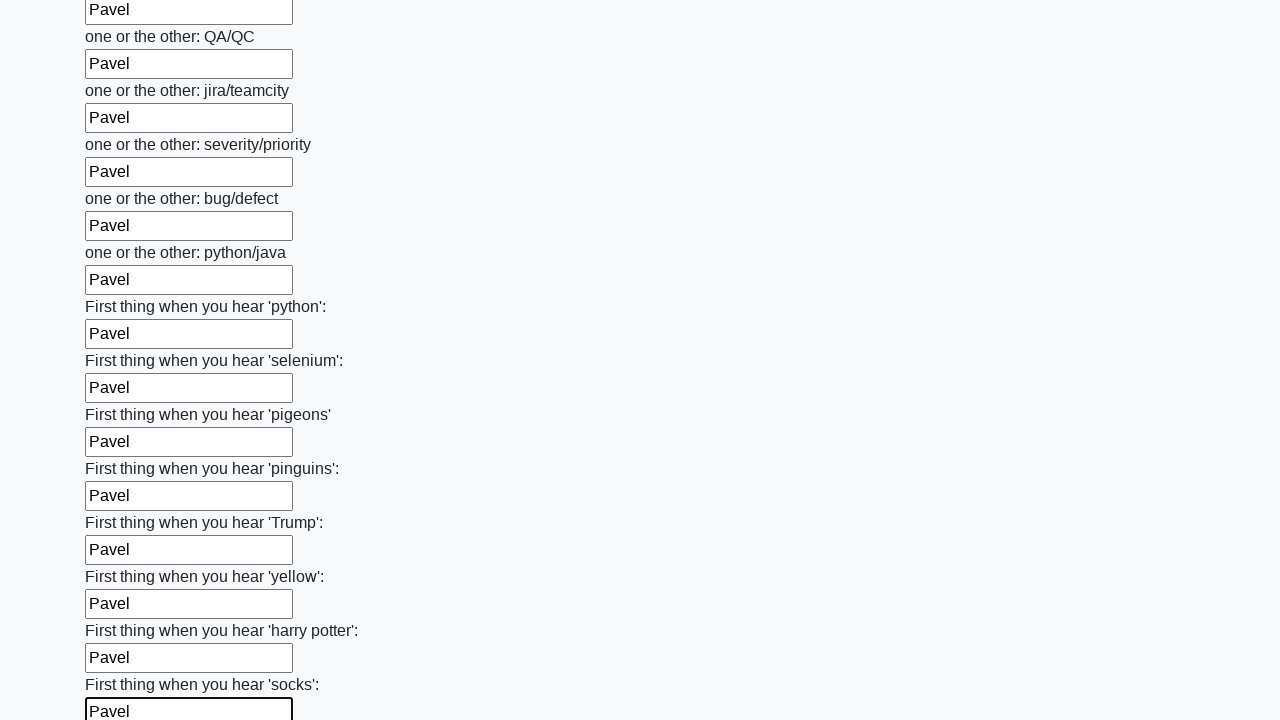

Clicked the submit button to submit the huge form at (123, 611) on button.btn
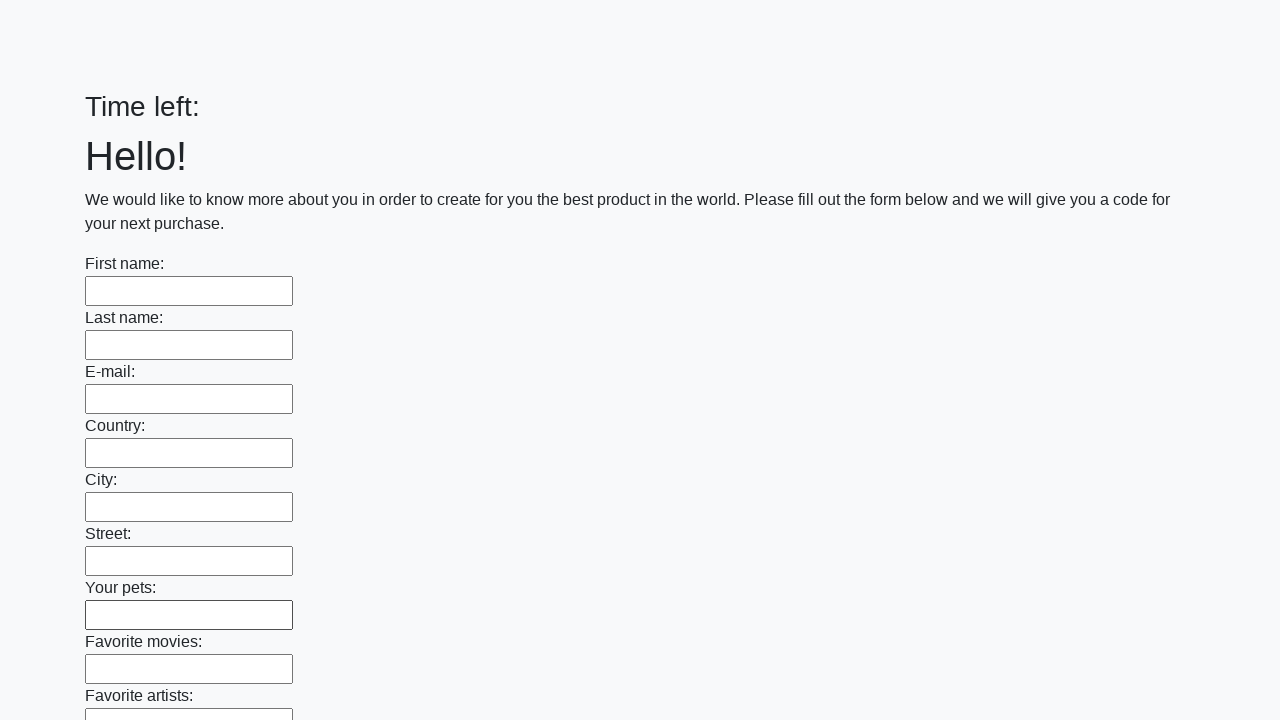

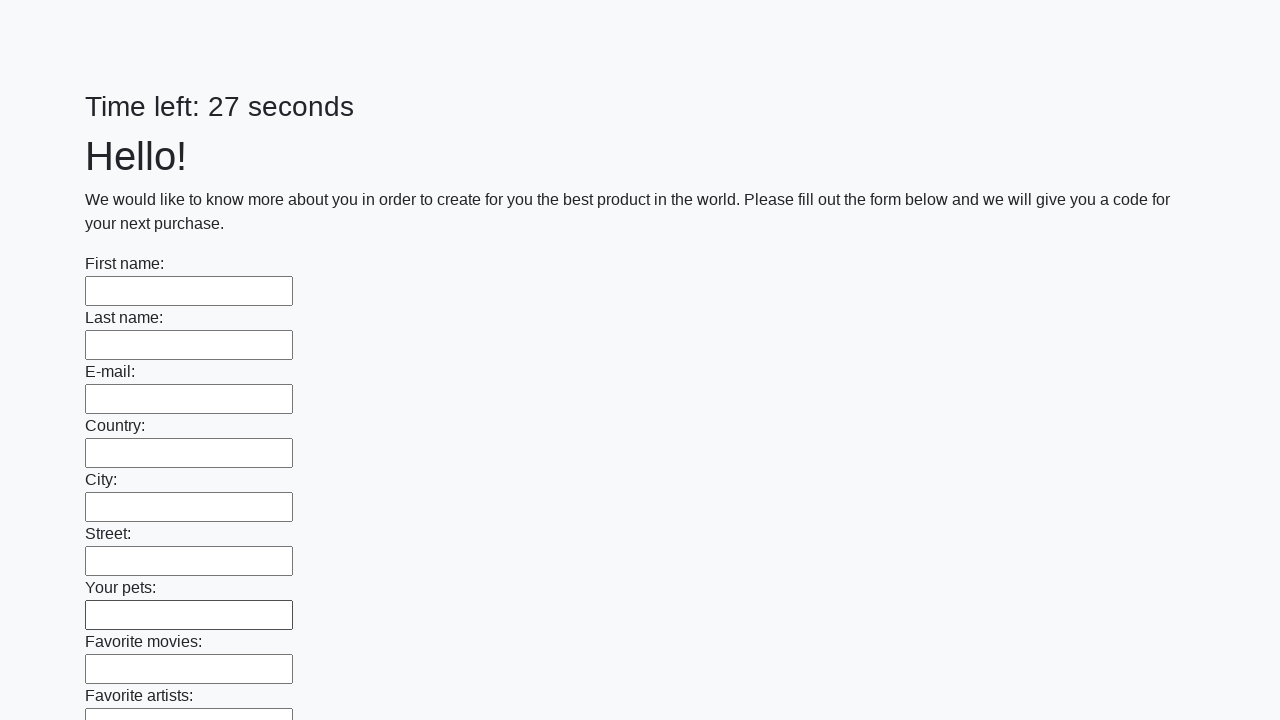